Plays the Cookie Clicker game by selecting English language, clicking the cookie repeatedly, and purchasing the most expensive available upgrade when the timer expires

Starting URL: https://ozh.github.io/cookieclicker/

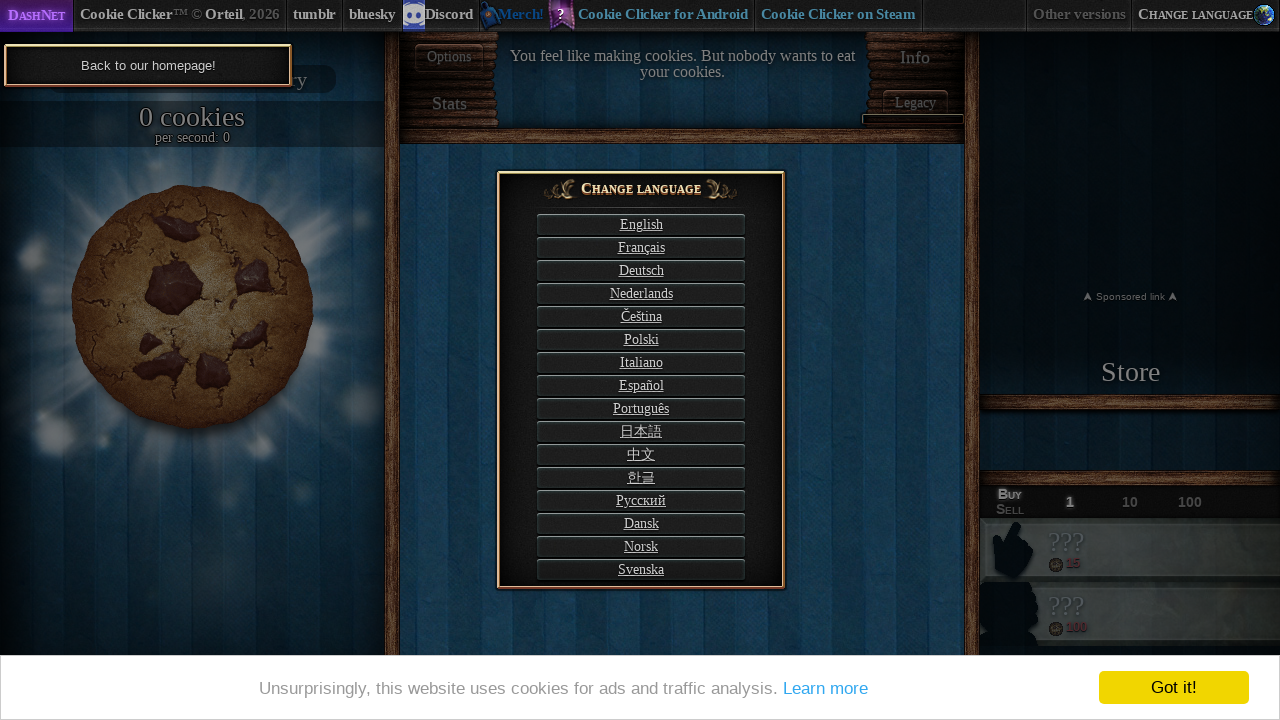

Waited 2 seconds for page to load
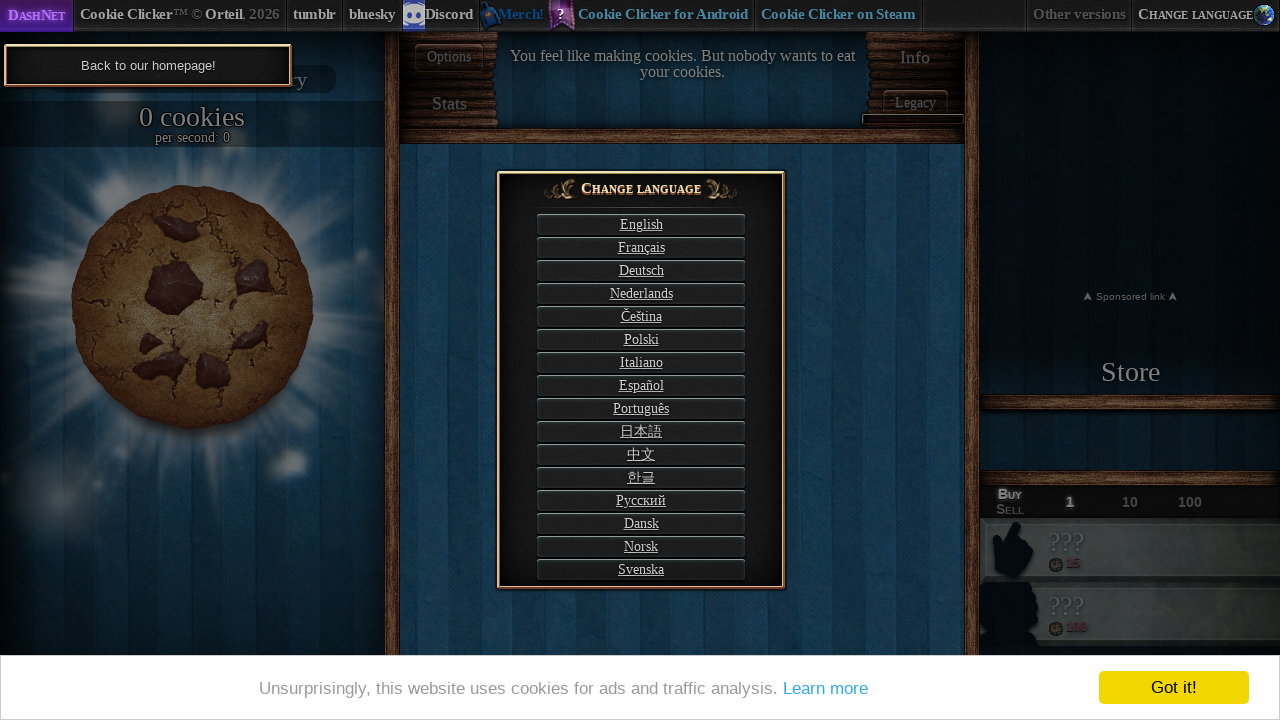

Clicked English language selector at (641, 224) on #langSelect-EN
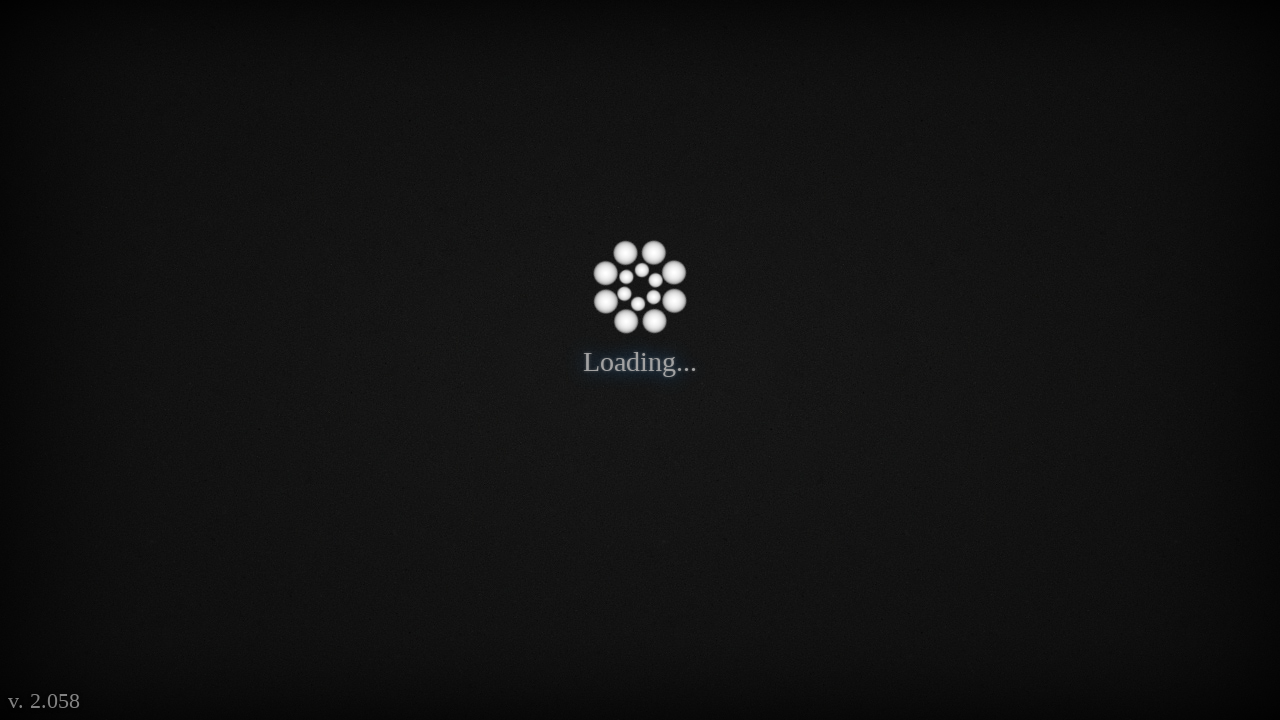

Waited 3 seconds for language selection to load
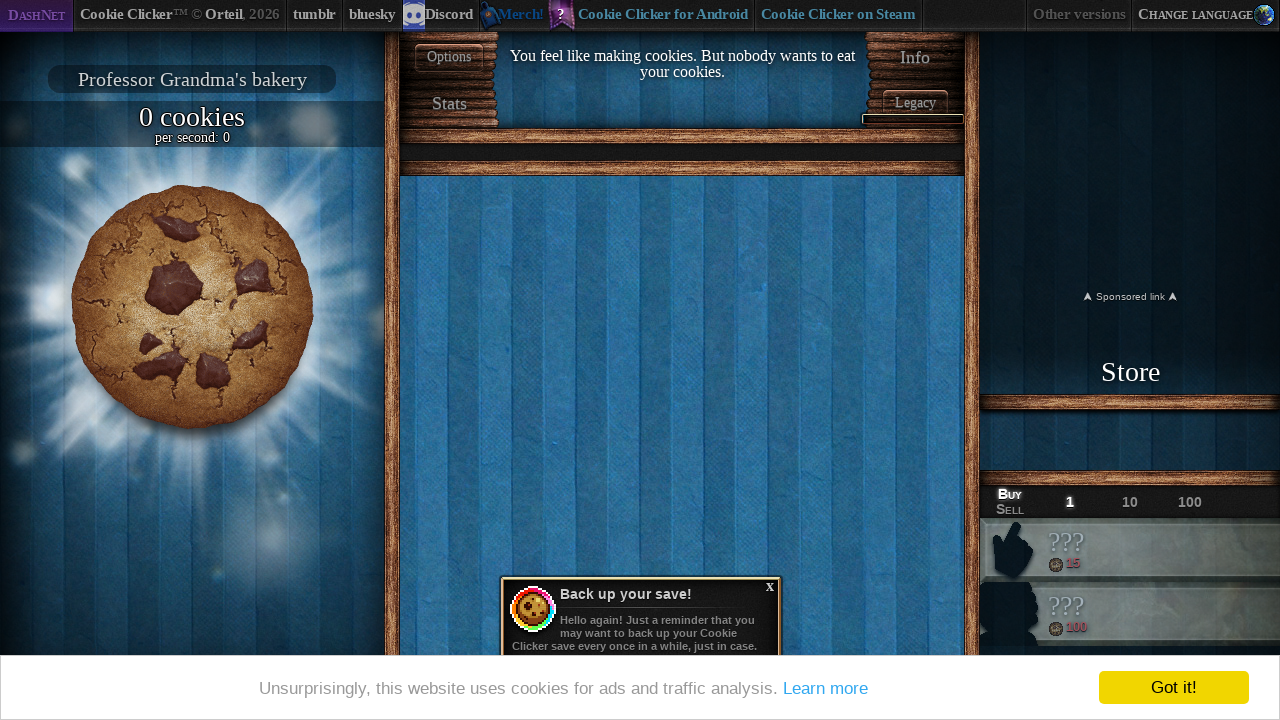

Waited 1 second before starting cookie clicks
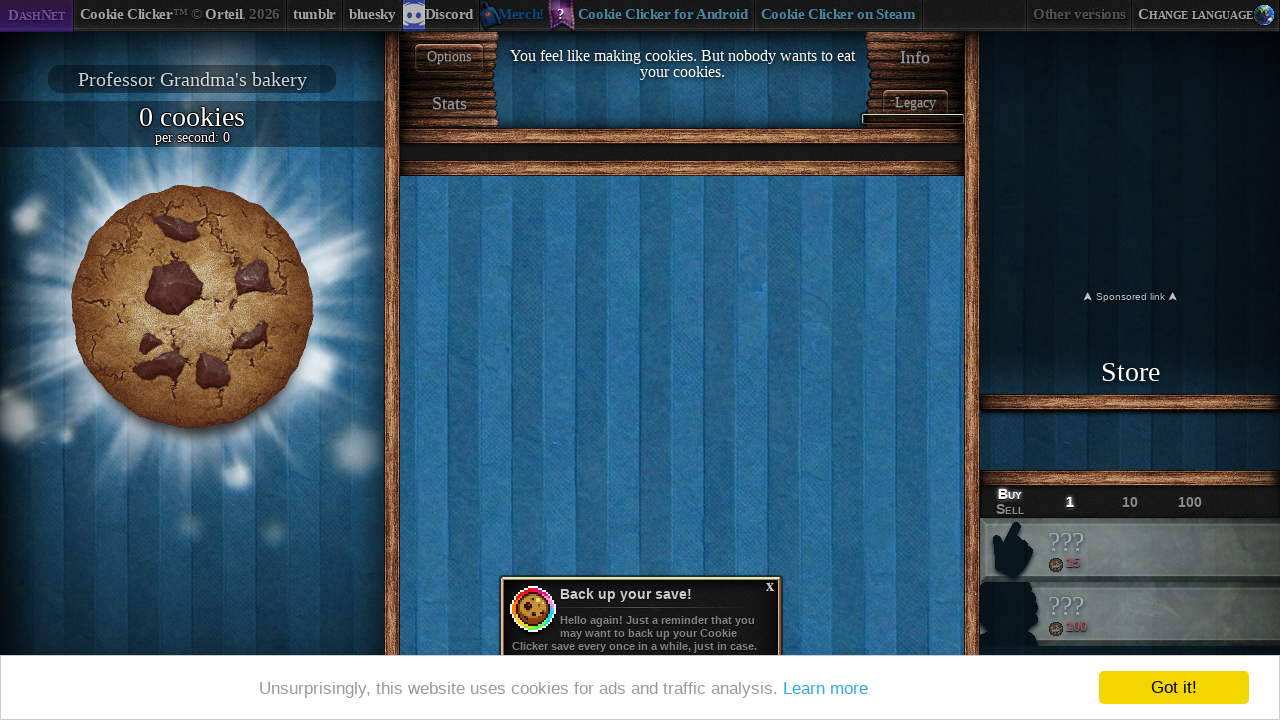

Cookie element loaded
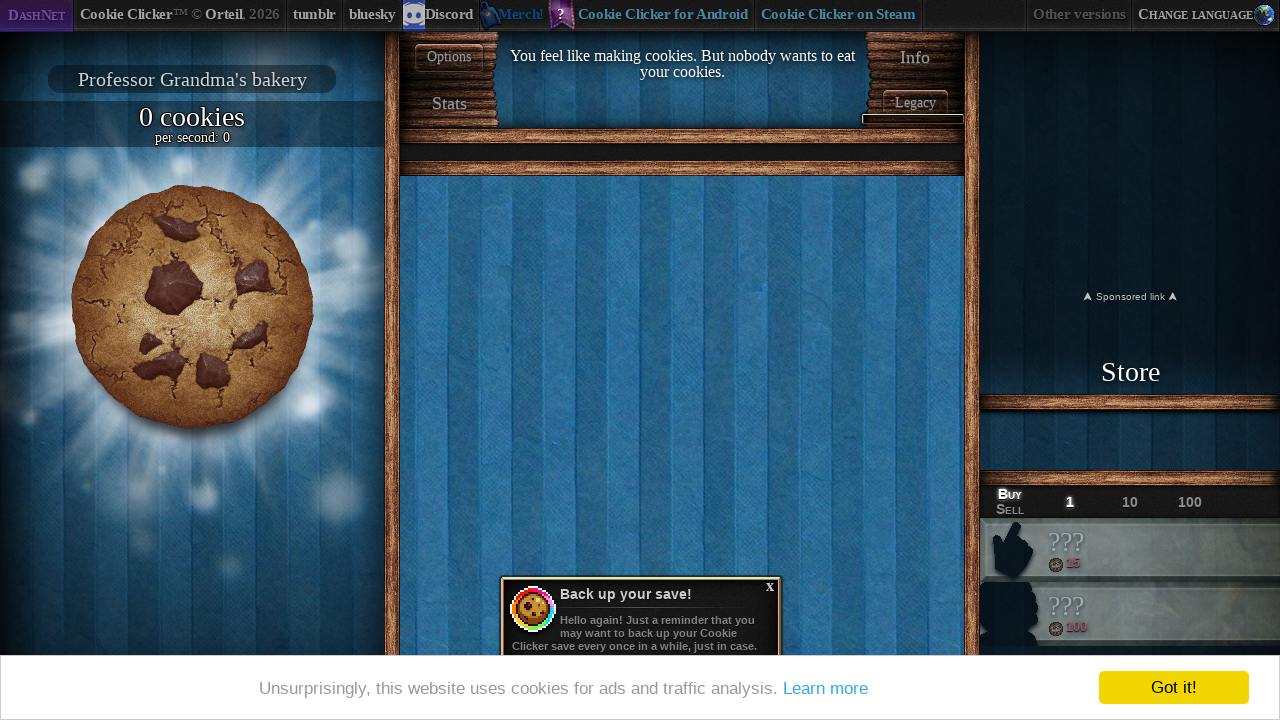

Clicked cookie (iteration 1/50) at (192, 307) on #cookieAnchor button
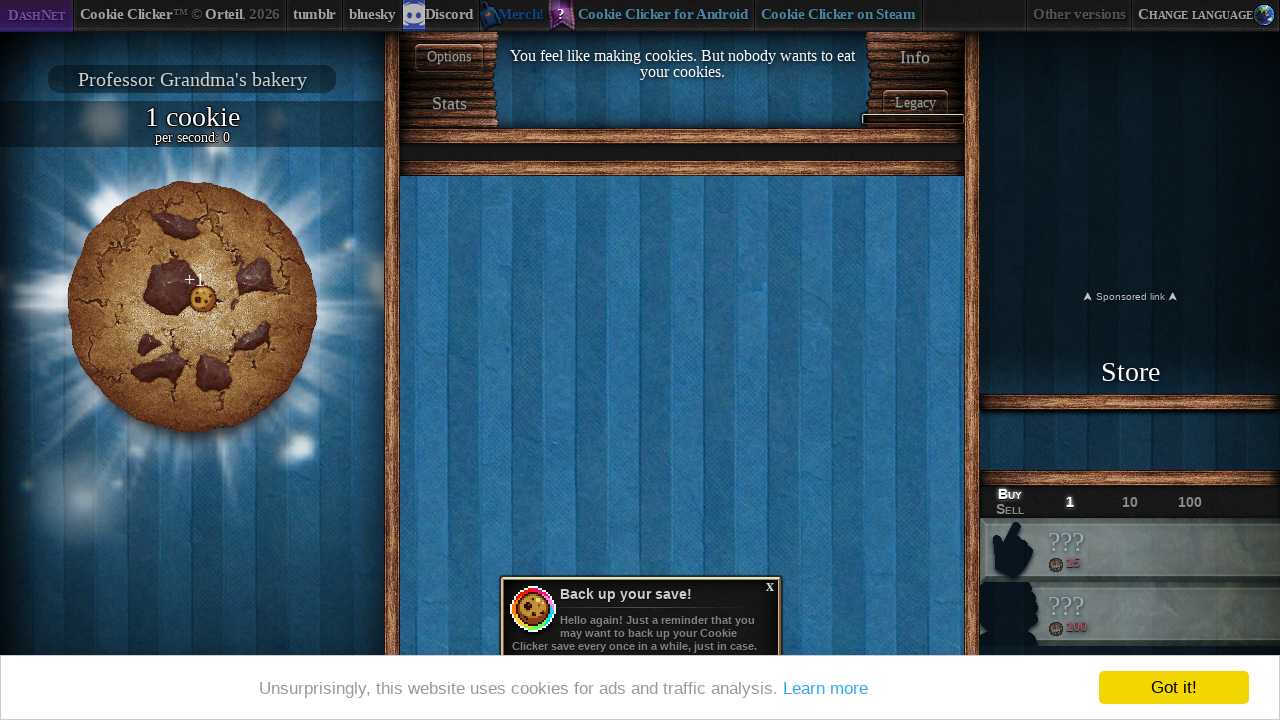

Clicked cookie (iteration 2/50) at (192, 307) on #cookieAnchor button
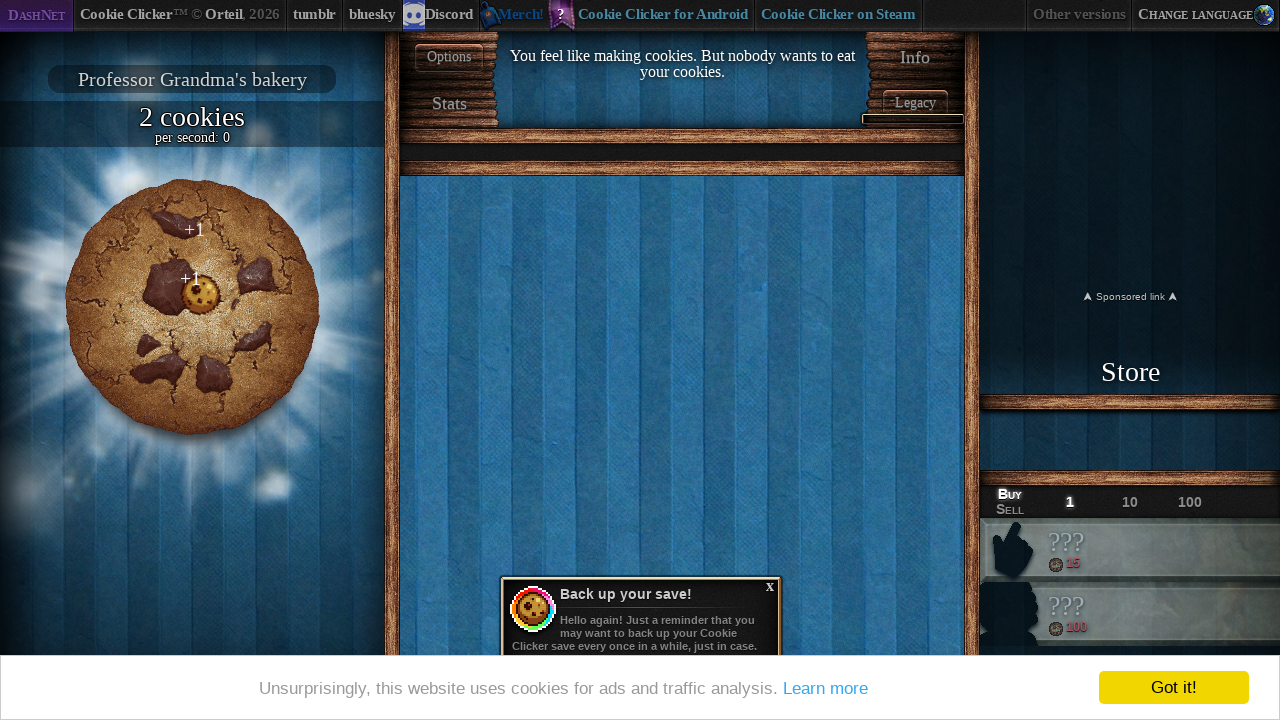

Clicked cookie (iteration 3/50) at (192, 307) on #cookieAnchor button
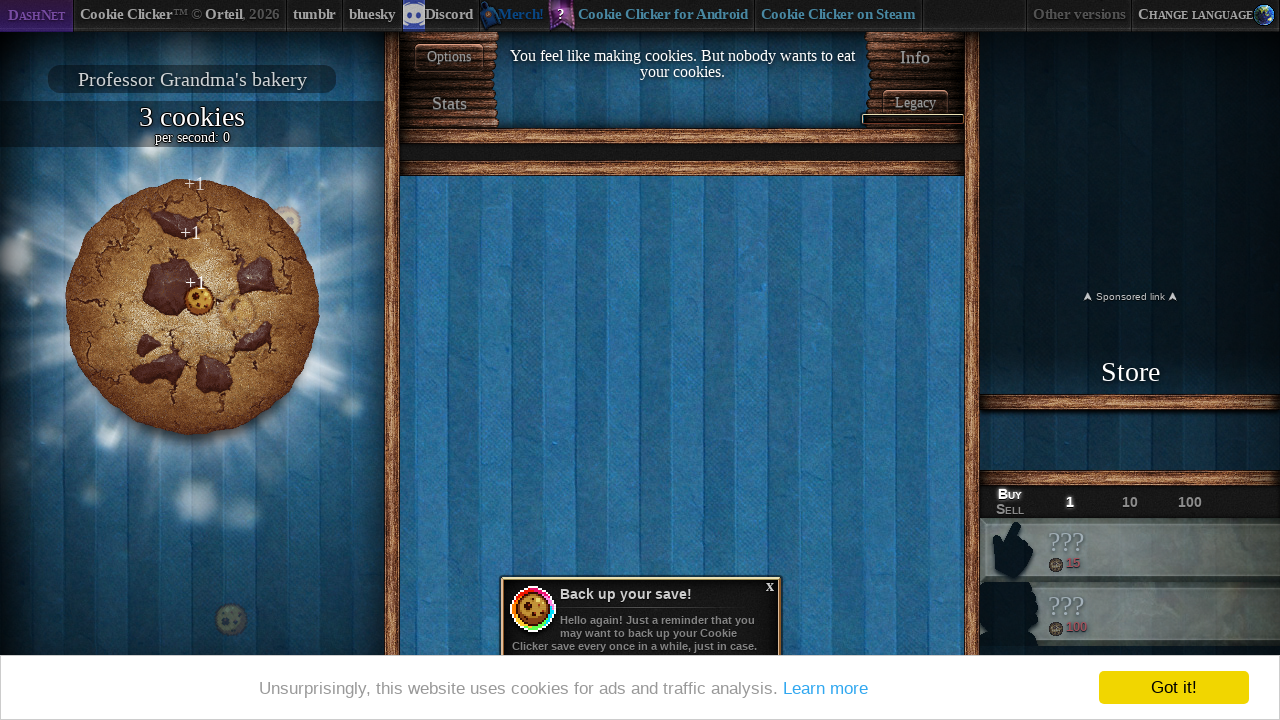

Clicked cookie (iteration 4/50) at (192, 307) on #cookieAnchor button
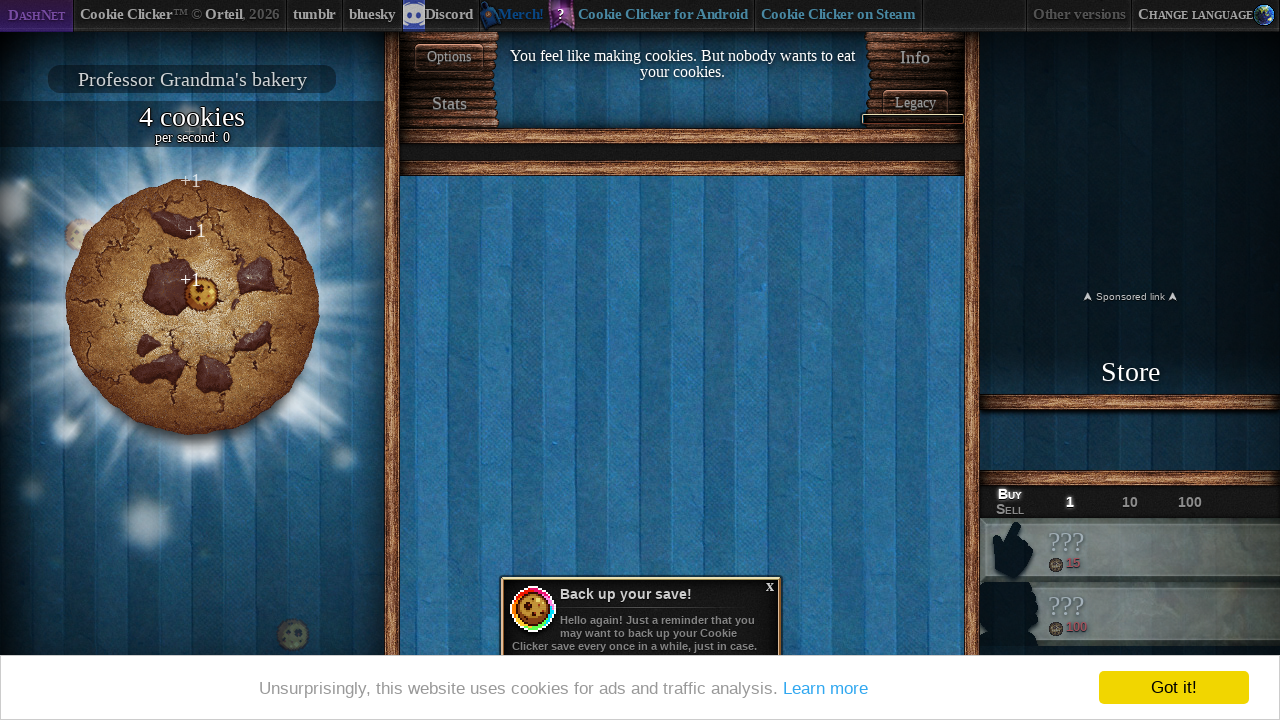

Clicked cookie (iteration 5/50) at (192, 307) on #cookieAnchor button
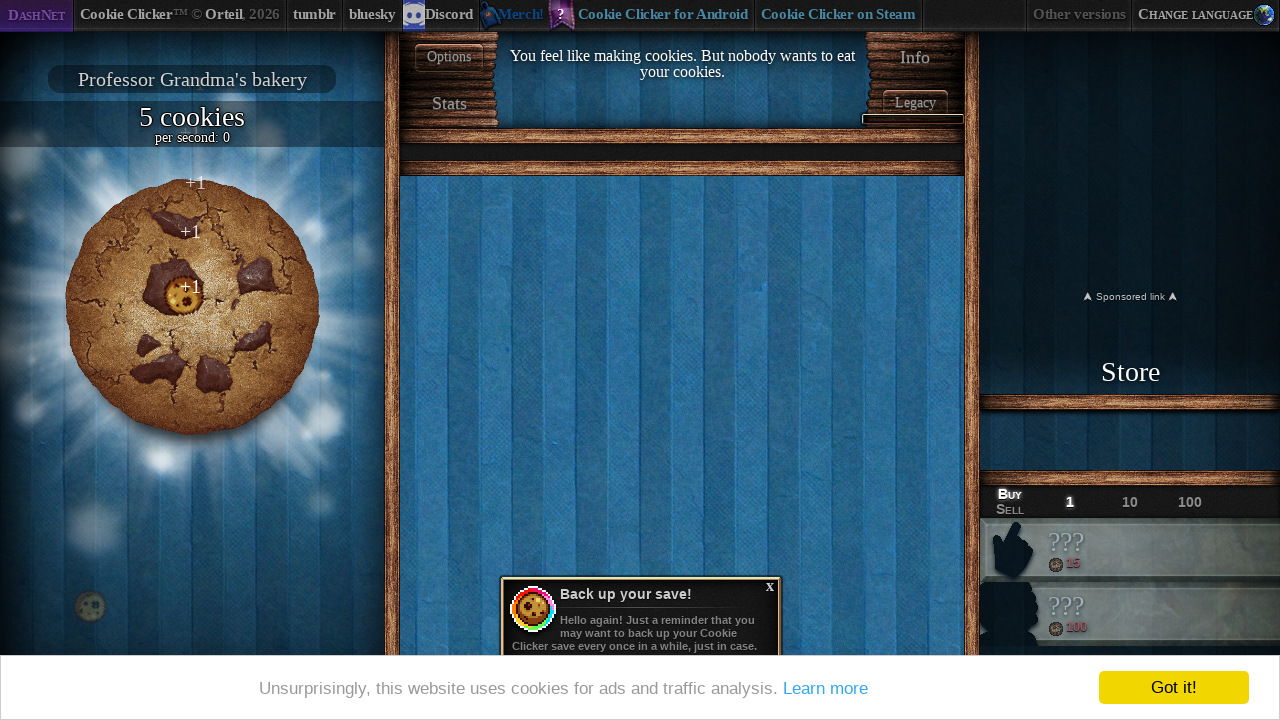

Clicked cookie (iteration 6/50) at (192, 307) on #cookieAnchor button
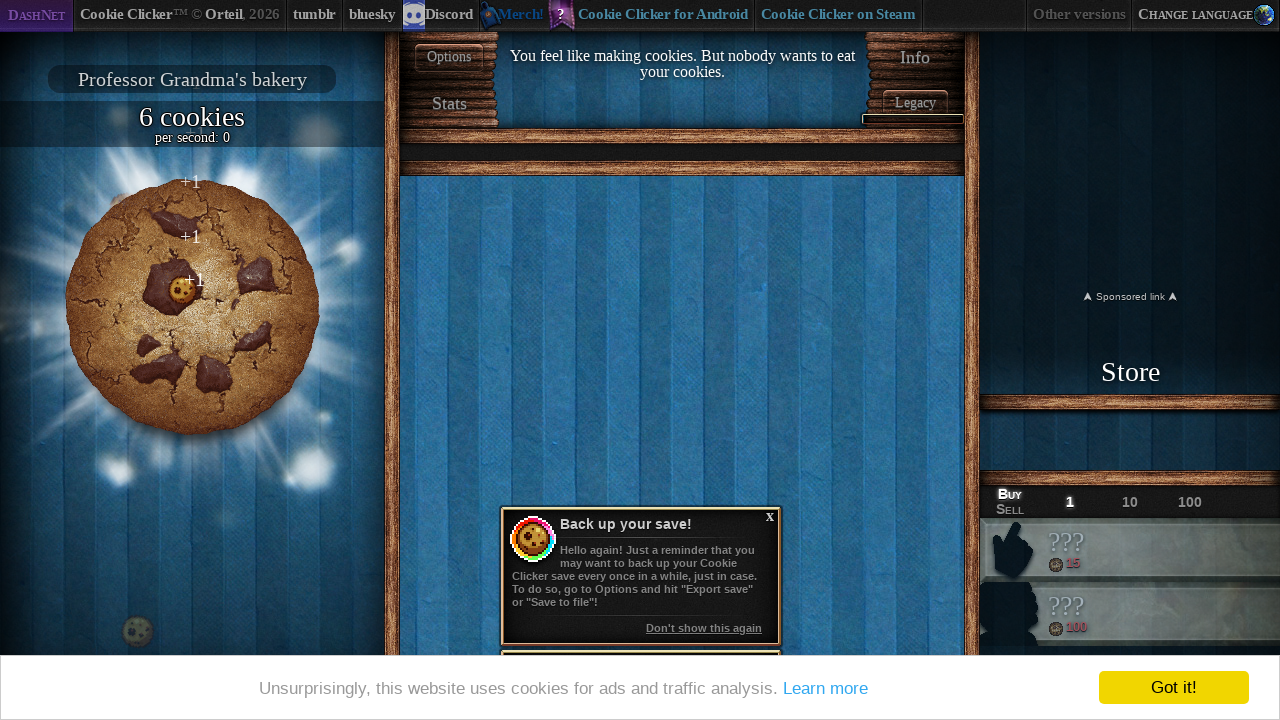

Clicked cookie (iteration 7/50) at (192, 307) on #cookieAnchor button
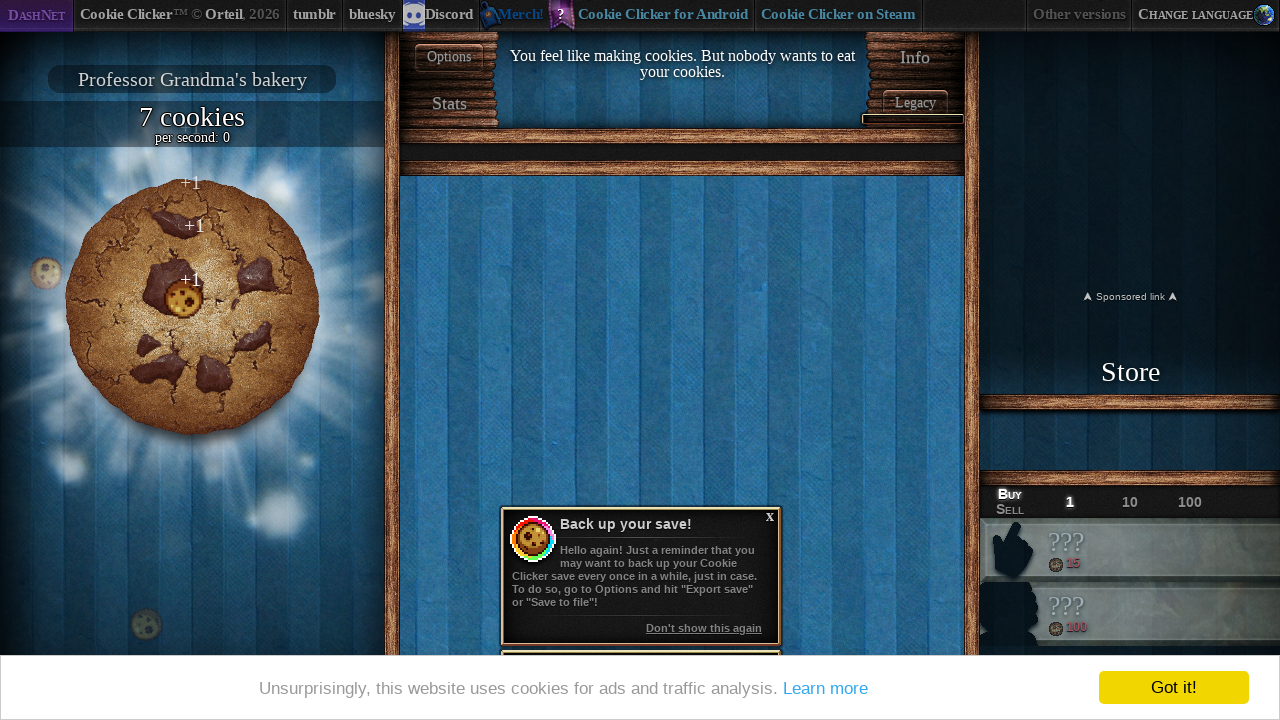

Clicked cookie (iteration 8/50) at (192, 307) on #cookieAnchor button
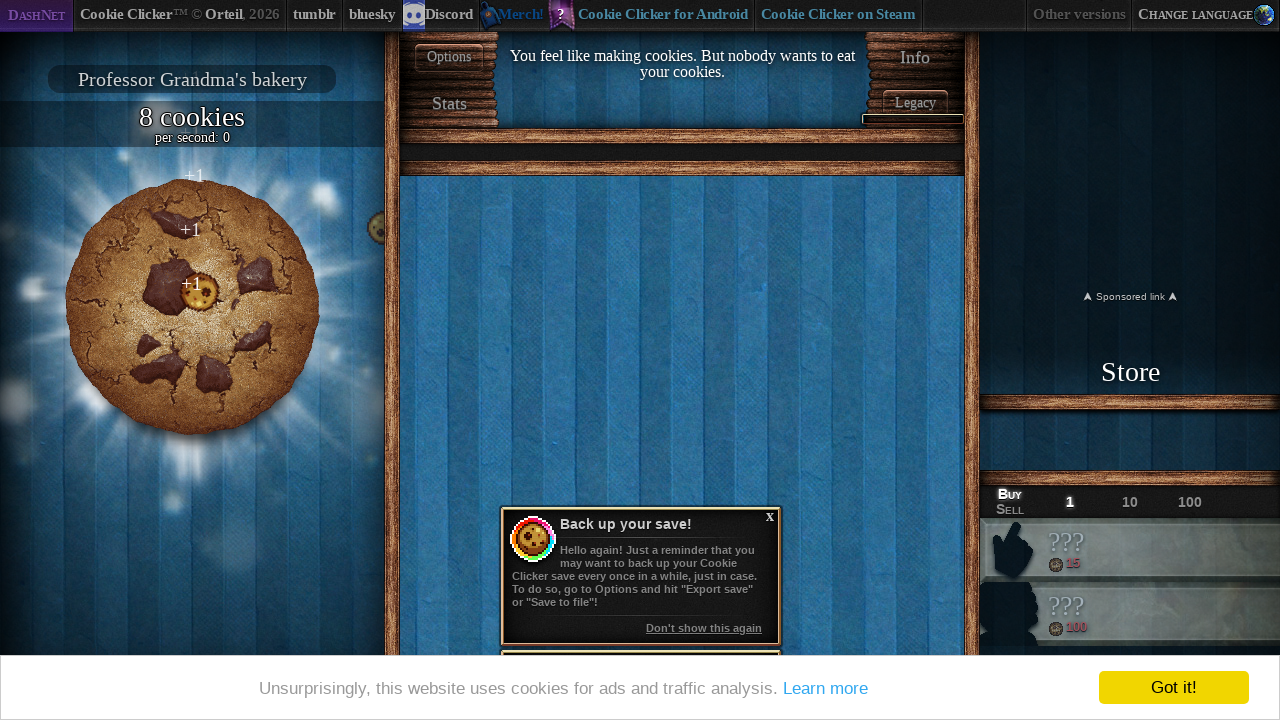

Clicked cookie (iteration 9/50) at (192, 307) on #cookieAnchor button
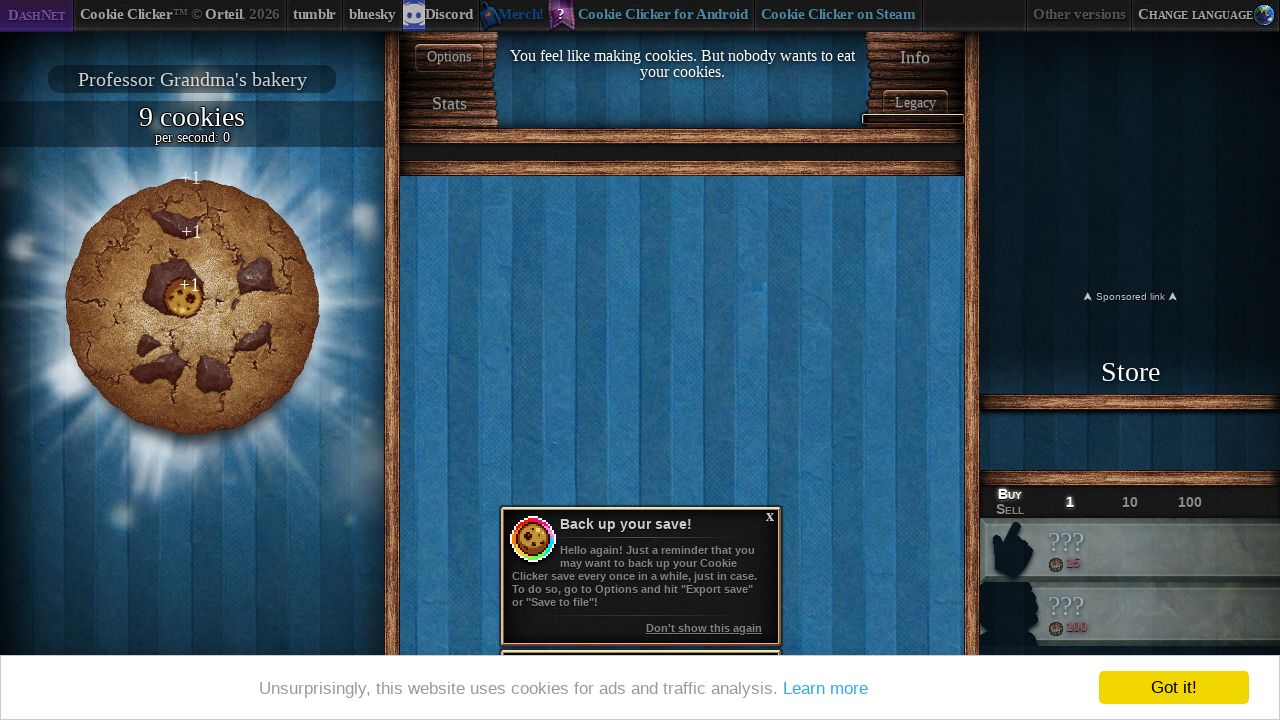

Clicked cookie (iteration 10/50) at (192, 307) on #cookieAnchor button
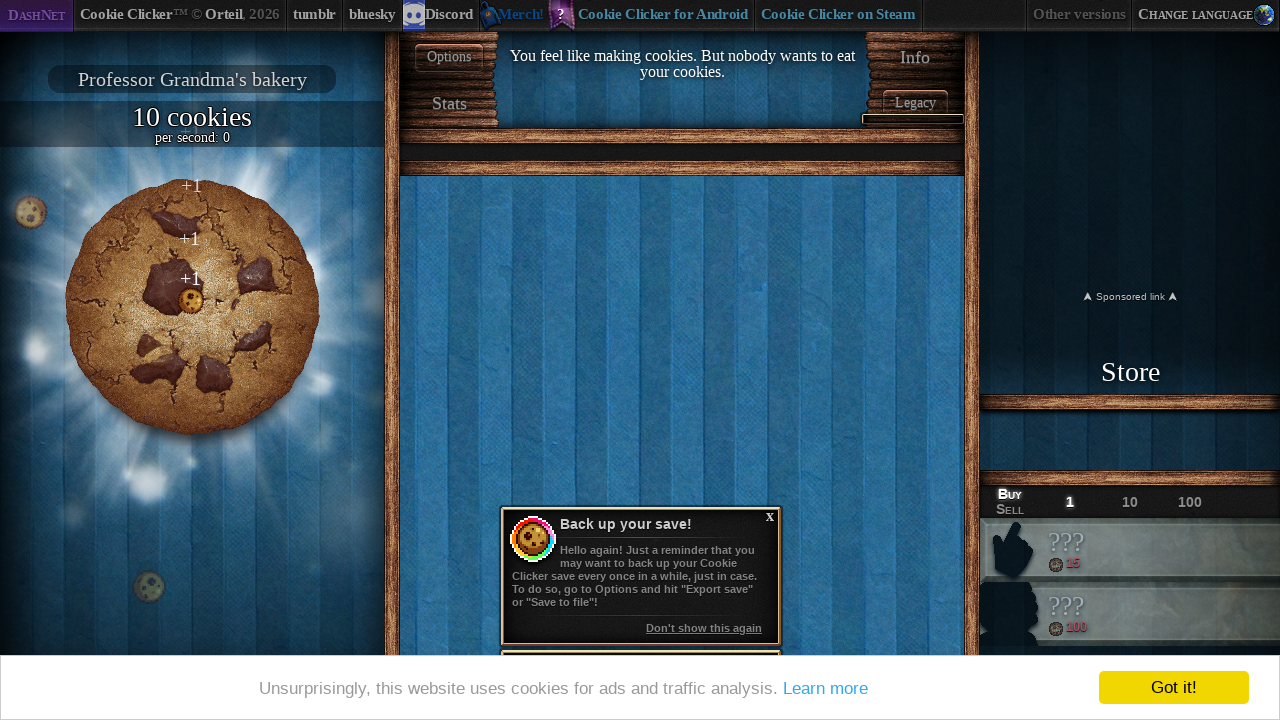

Clicked cookie (iteration 11/50) at (192, 307) on #cookieAnchor button
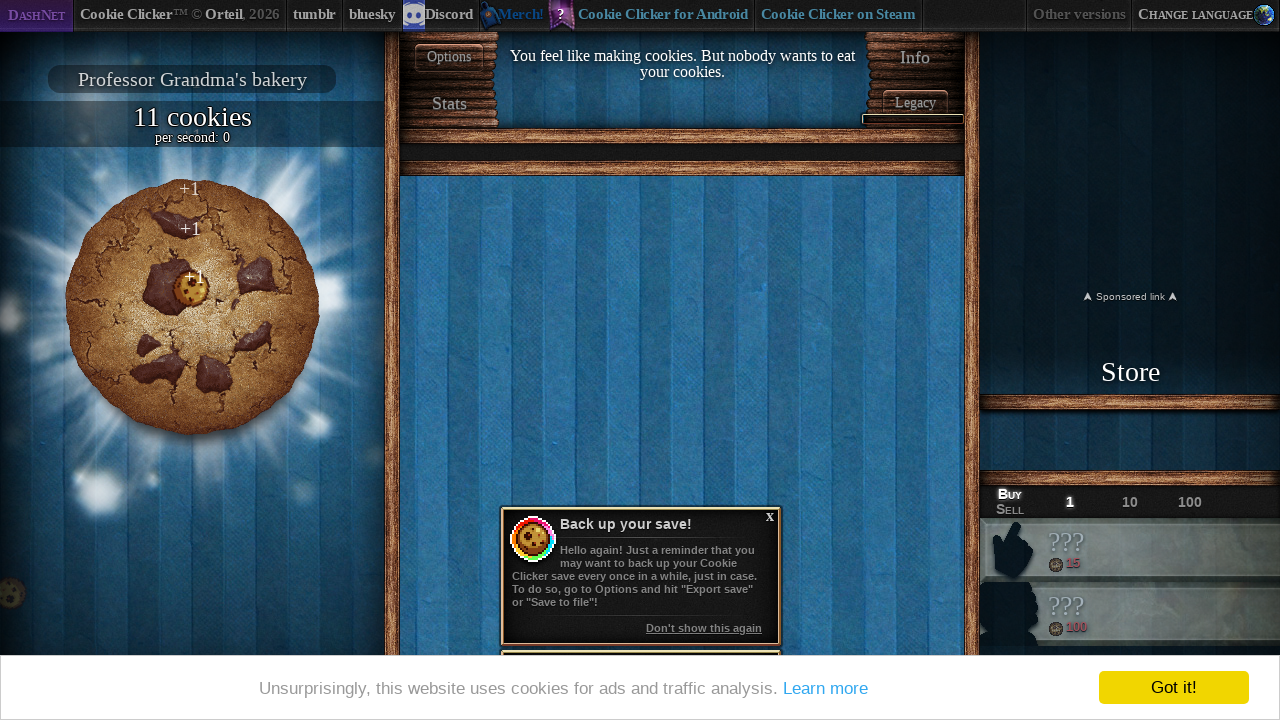

Clicked cookie (iteration 12/50) at (192, 307) on #cookieAnchor button
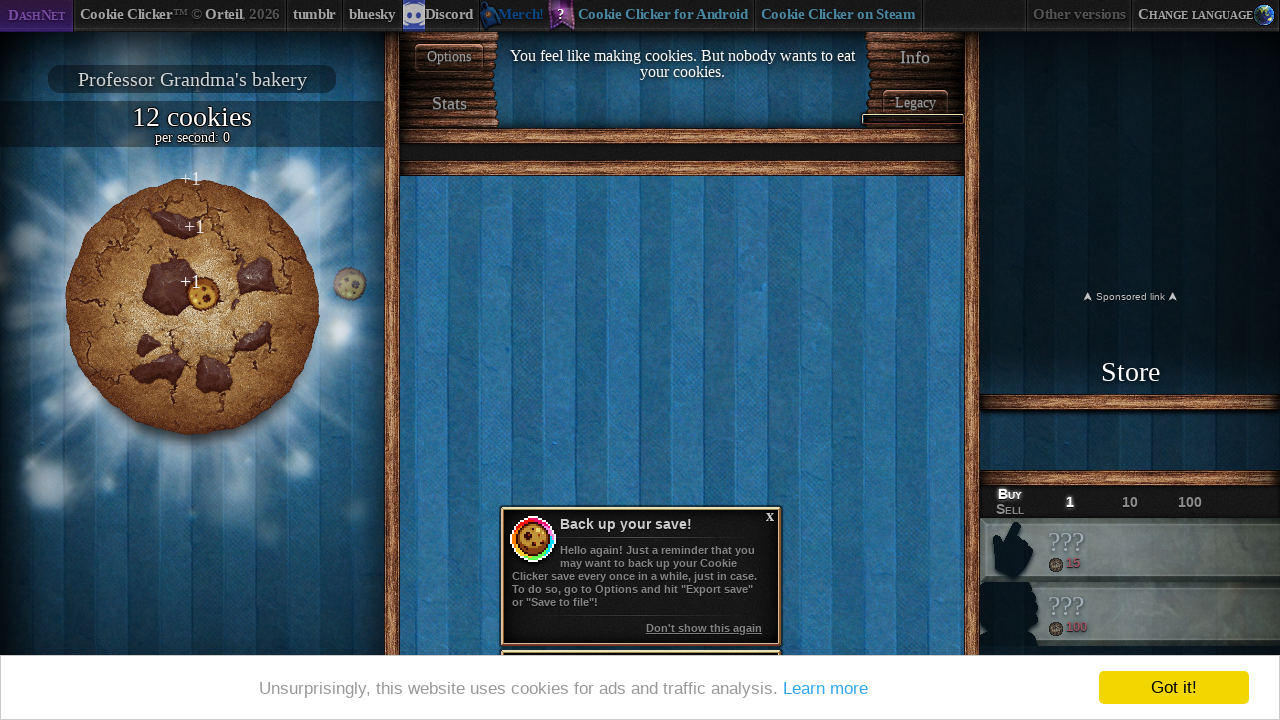

Clicked cookie (iteration 13/50) at (192, 307) on #cookieAnchor button
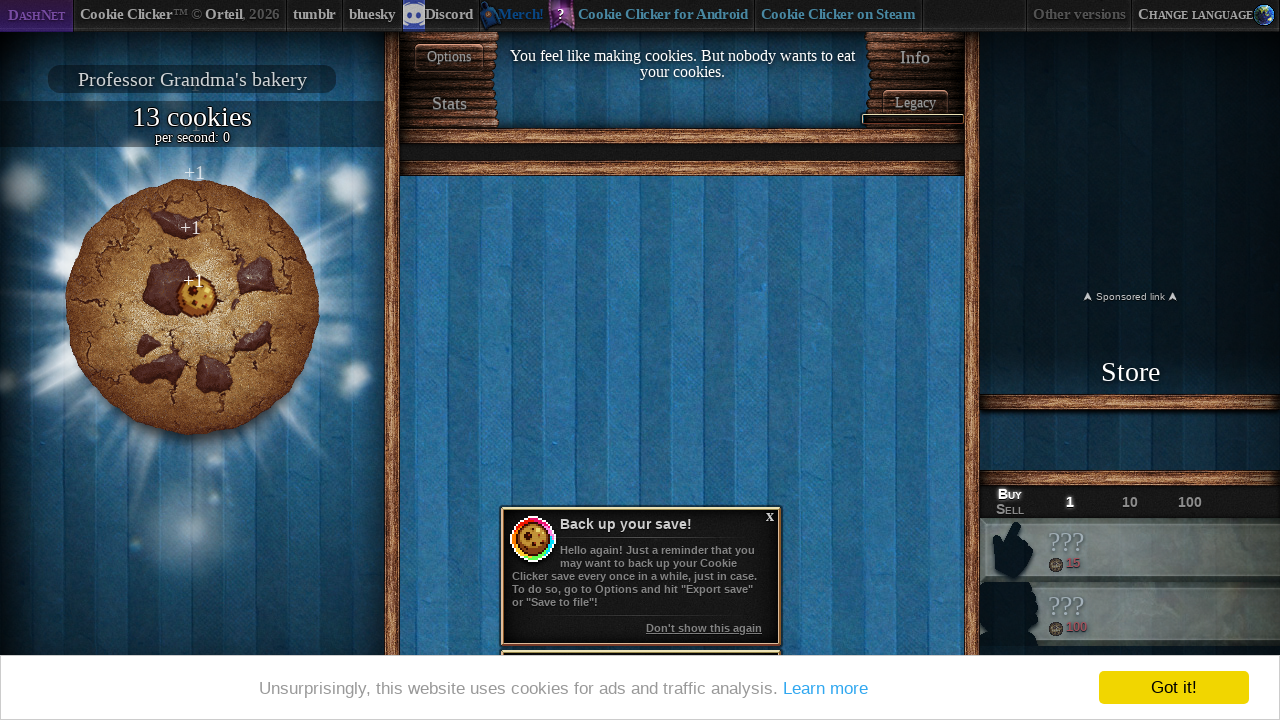

Clicked cookie (iteration 14/50) at (192, 307) on #cookieAnchor button
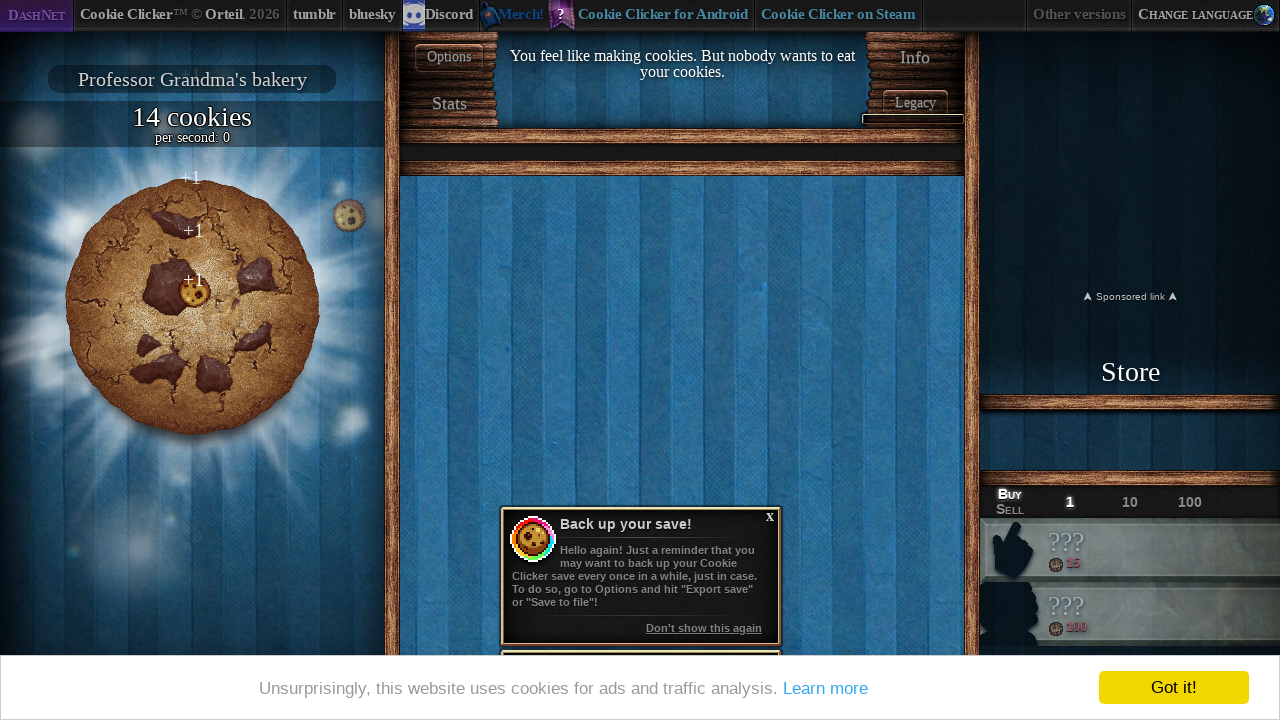

Clicked cookie (iteration 15/50) at (192, 307) on #cookieAnchor button
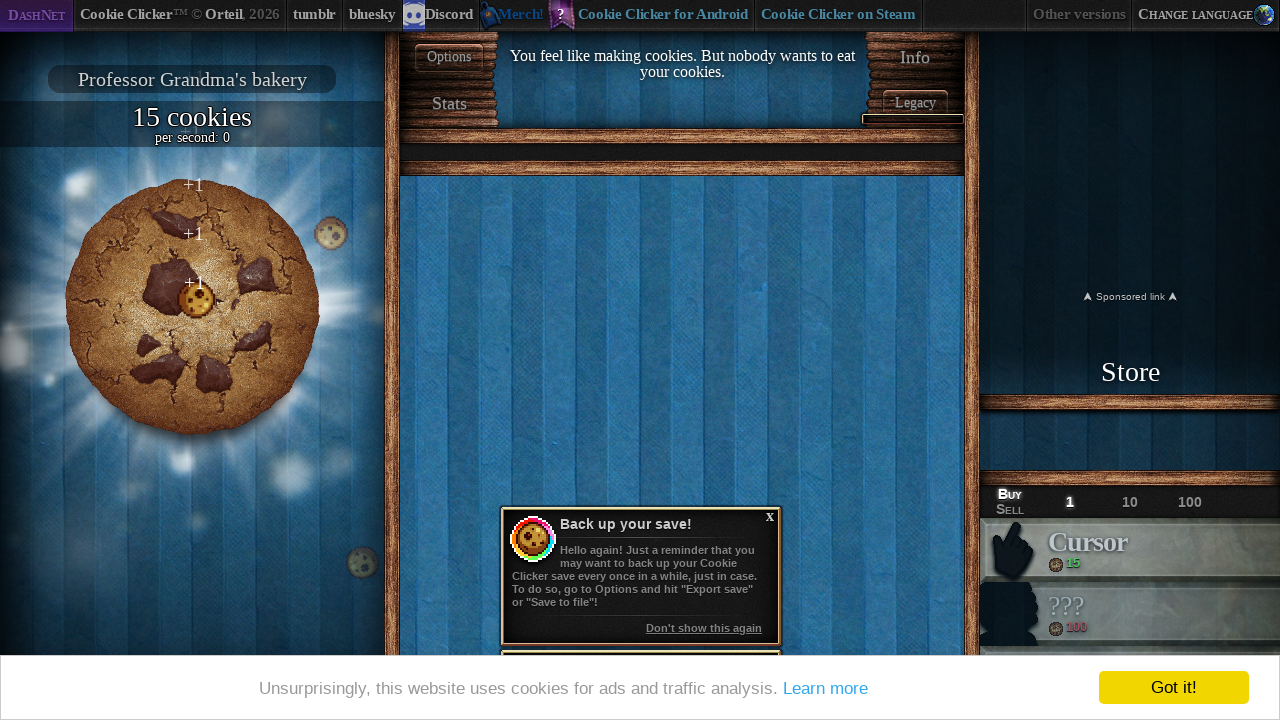

Clicked cookie (iteration 16/50) at (192, 307) on #cookieAnchor button
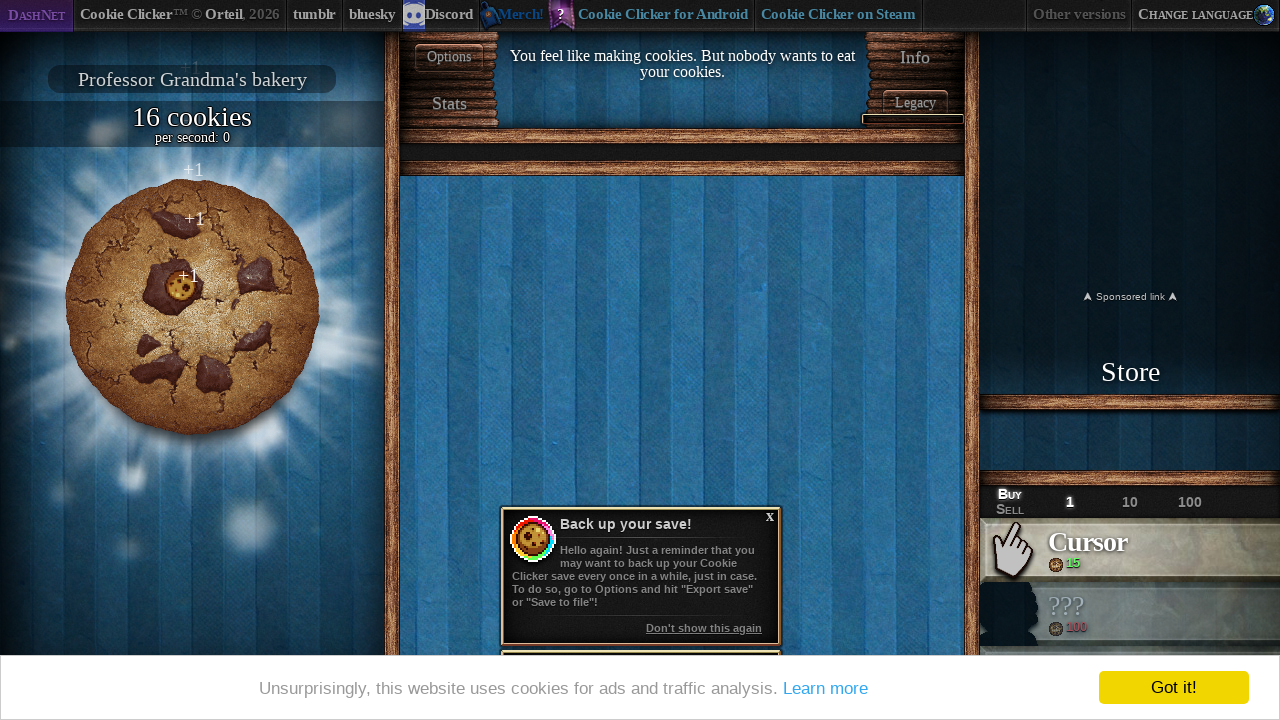

Clicked cookie (iteration 17/50) at (192, 307) on #cookieAnchor button
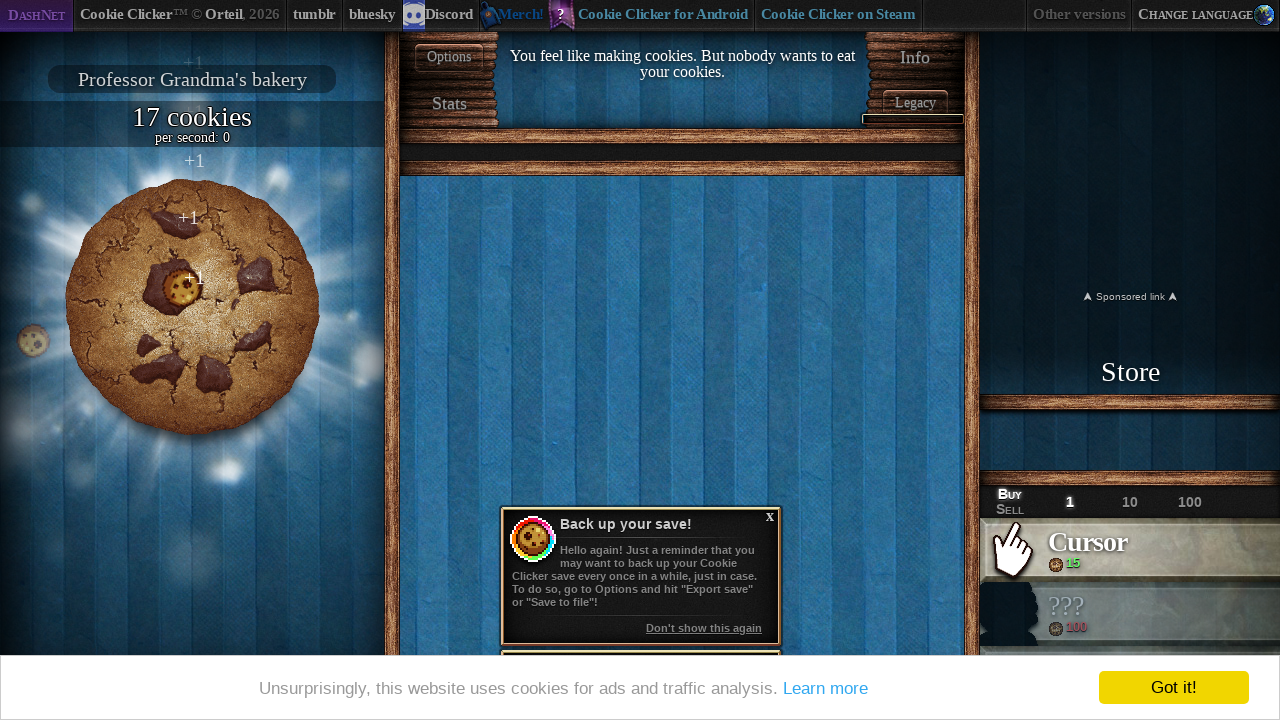

Clicked cookie (iteration 18/50) at (192, 307) on #cookieAnchor button
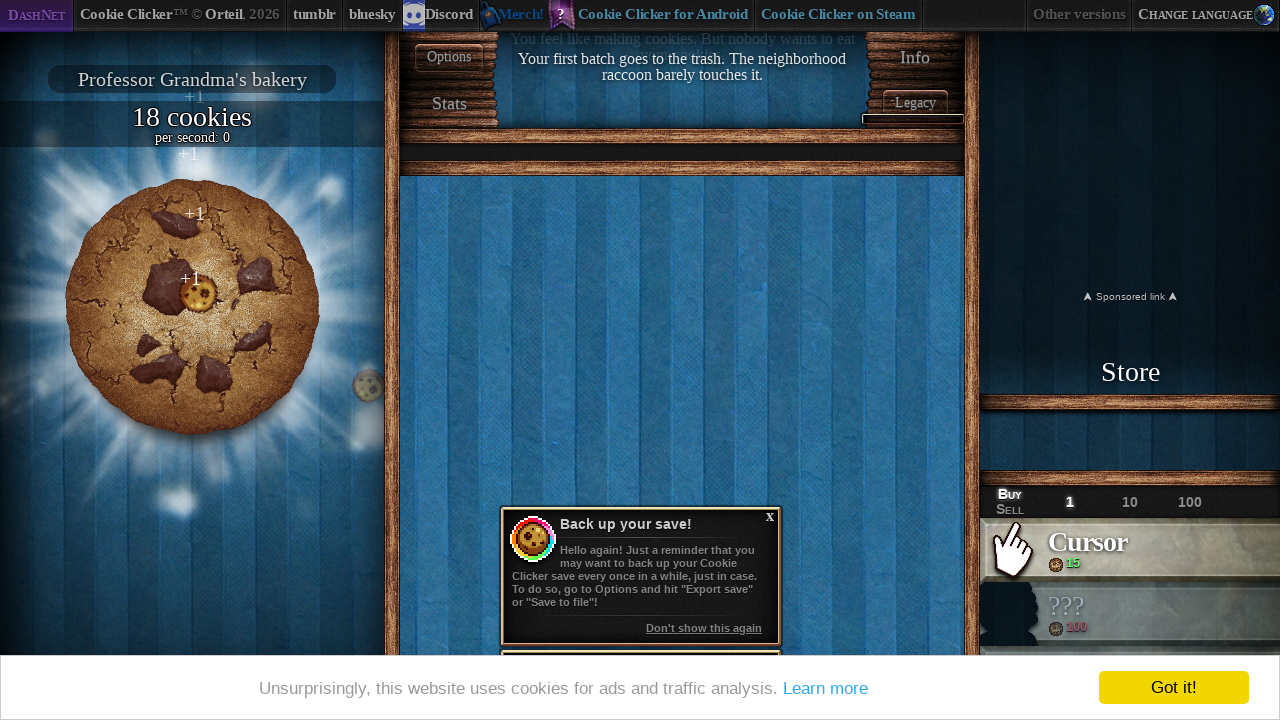

Clicked cookie (iteration 19/50) at (192, 307) on #cookieAnchor button
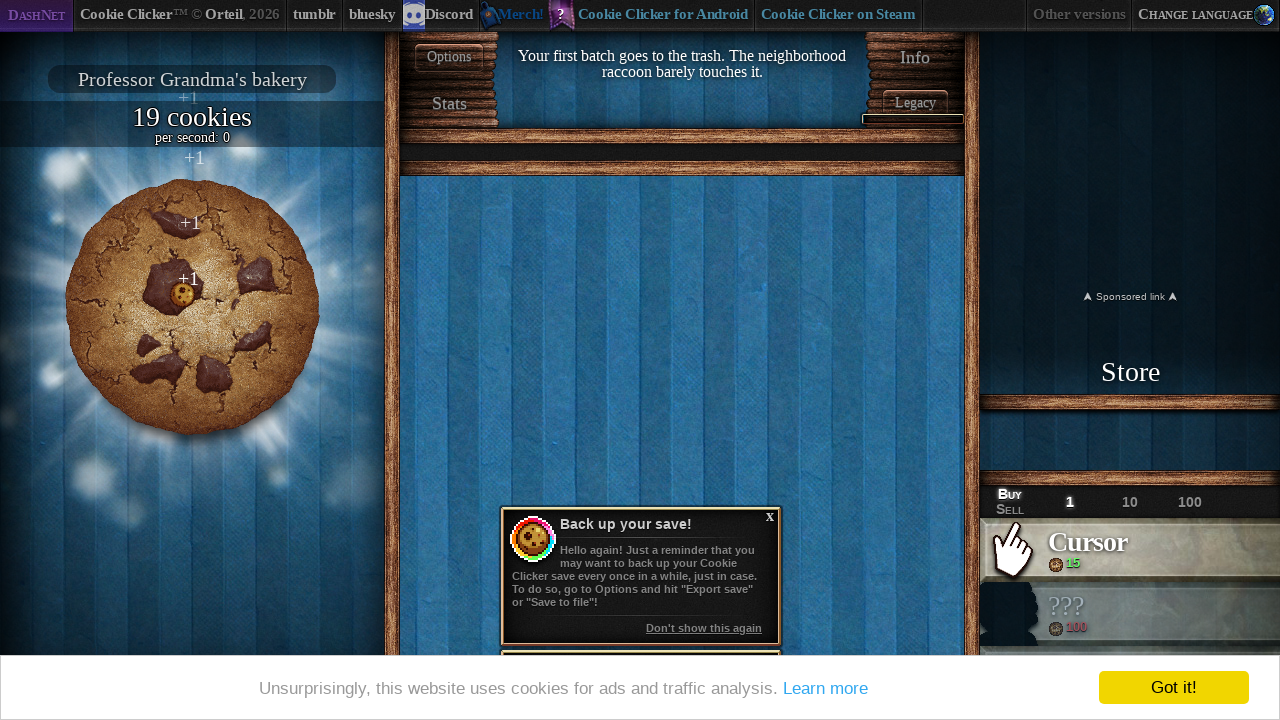

Clicked cookie (iteration 20/50) at (192, 307) on #cookieAnchor button
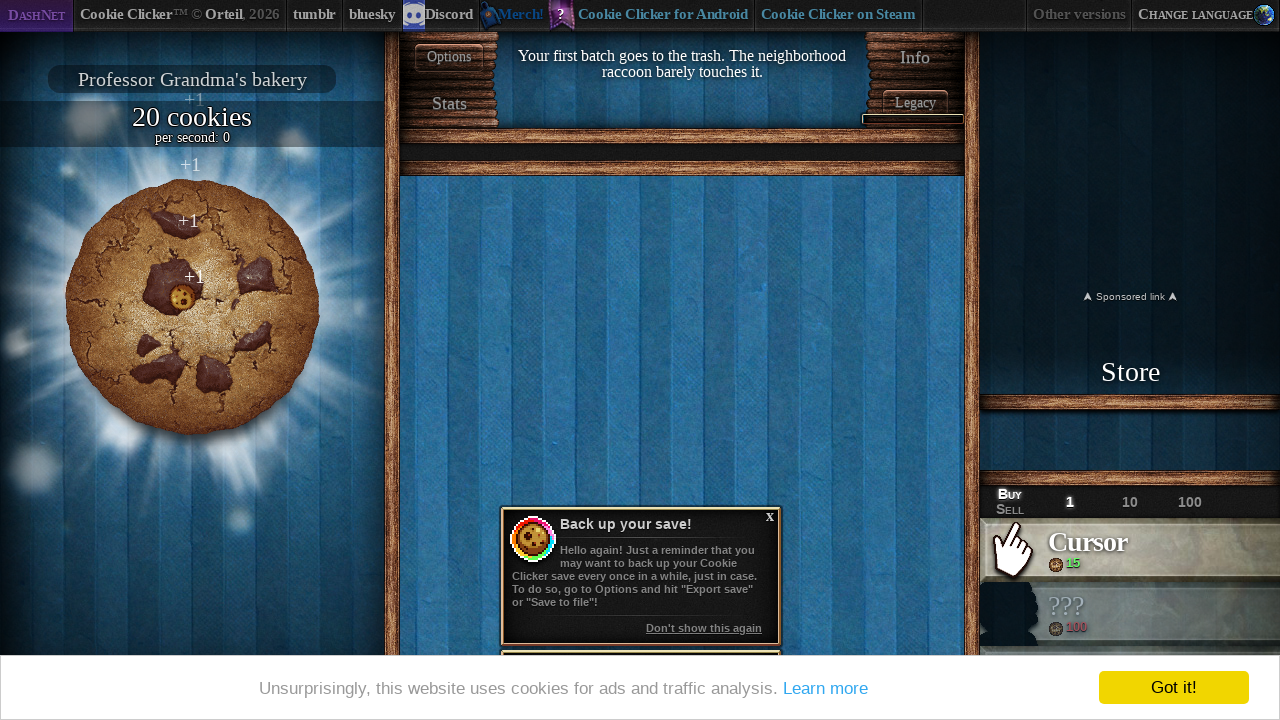

Clicked cookie (iteration 21/50) at (192, 307) on #cookieAnchor button
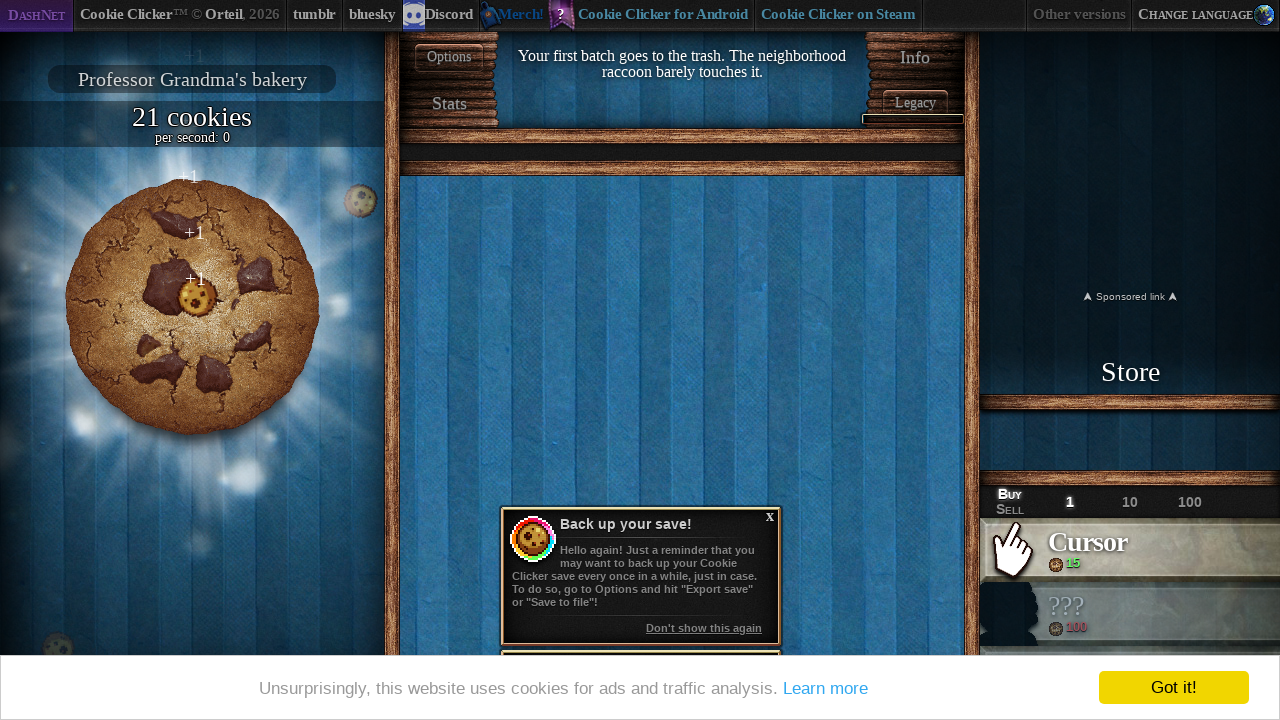

Clicked cookie (iteration 22/50) at (192, 307) on #cookieAnchor button
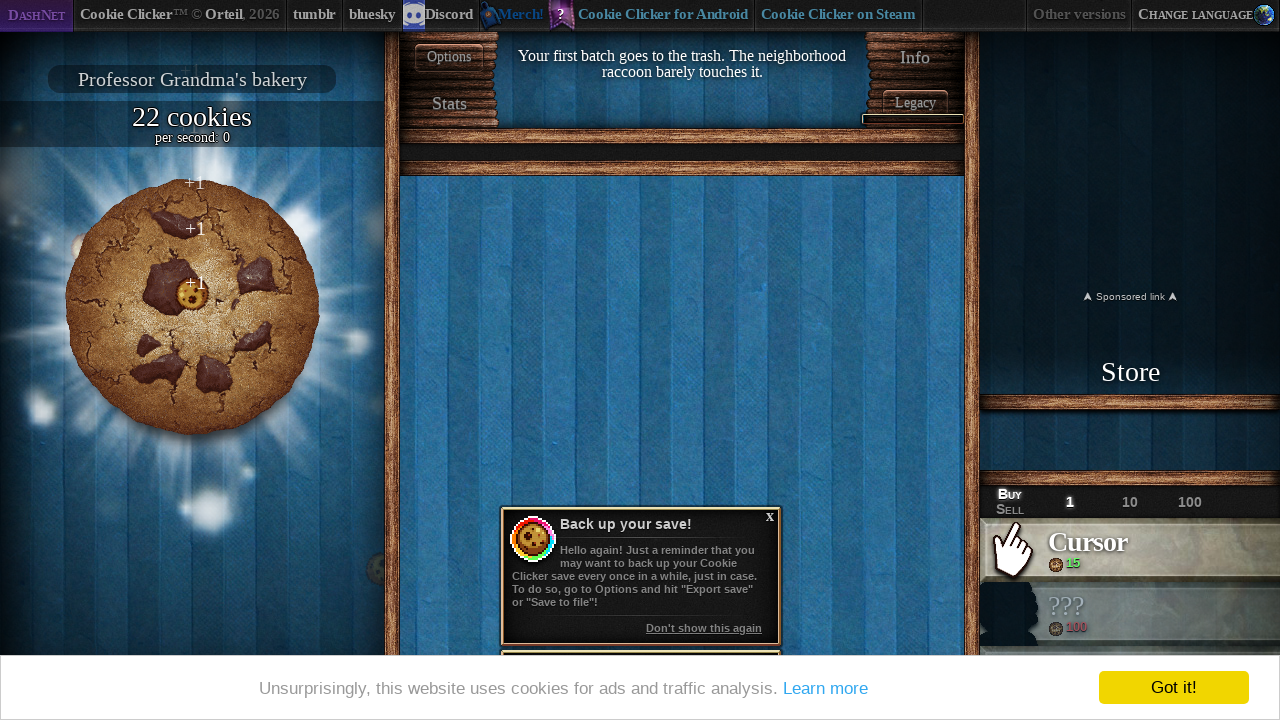

Clicked cookie (iteration 23/50) at (192, 307) on #cookieAnchor button
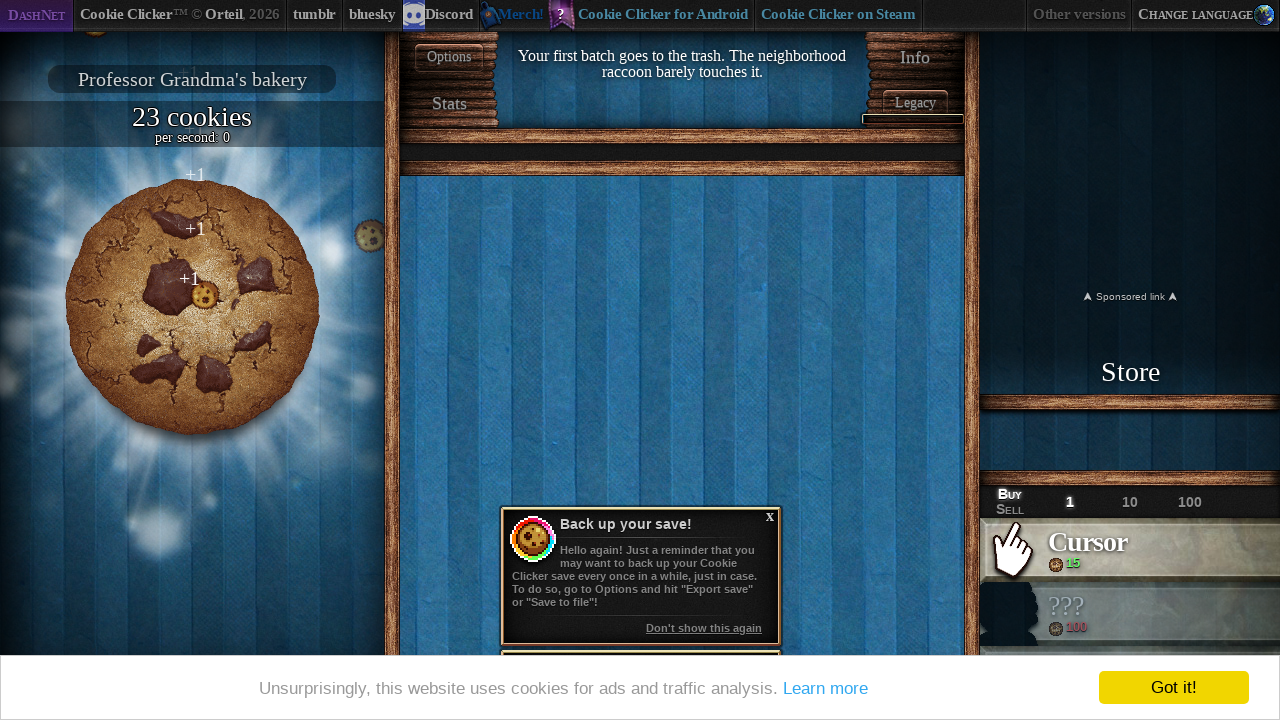

Clicked cookie (iteration 24/50) at (192, 307) on #cookieAnchor button
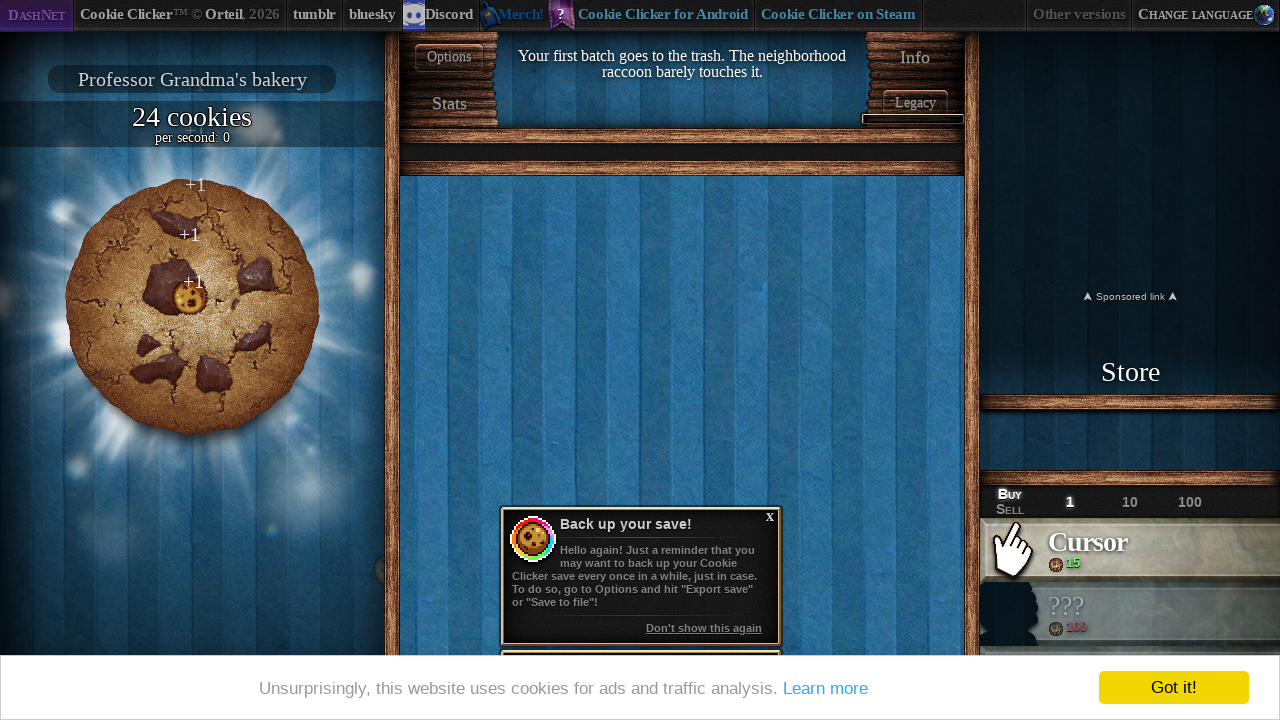

Clicked cookie (iteration 25/50) at (192, 307) on #cookieAnchor button
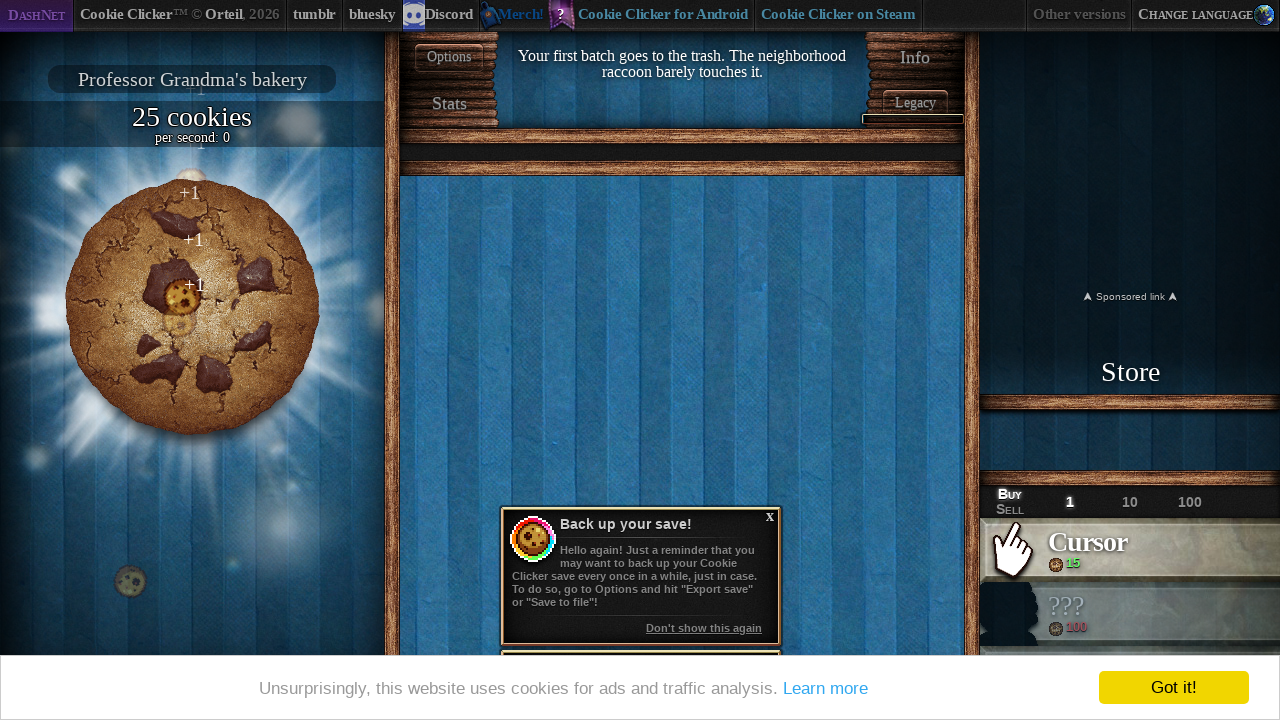

Clicked cookie (iteration 26/50) at (192, 307) on #cookieAnchor button
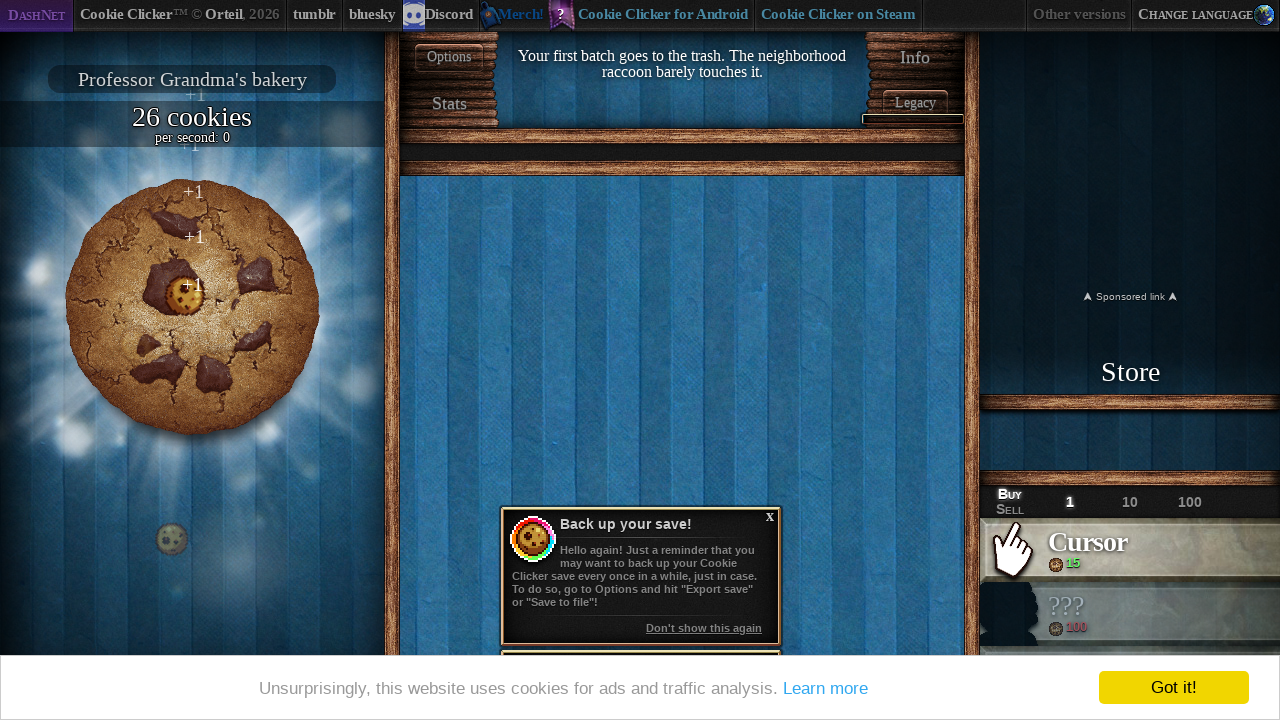

Clicked cookie (iteration 27/50) at (192, 307) on #cookieAnchor button
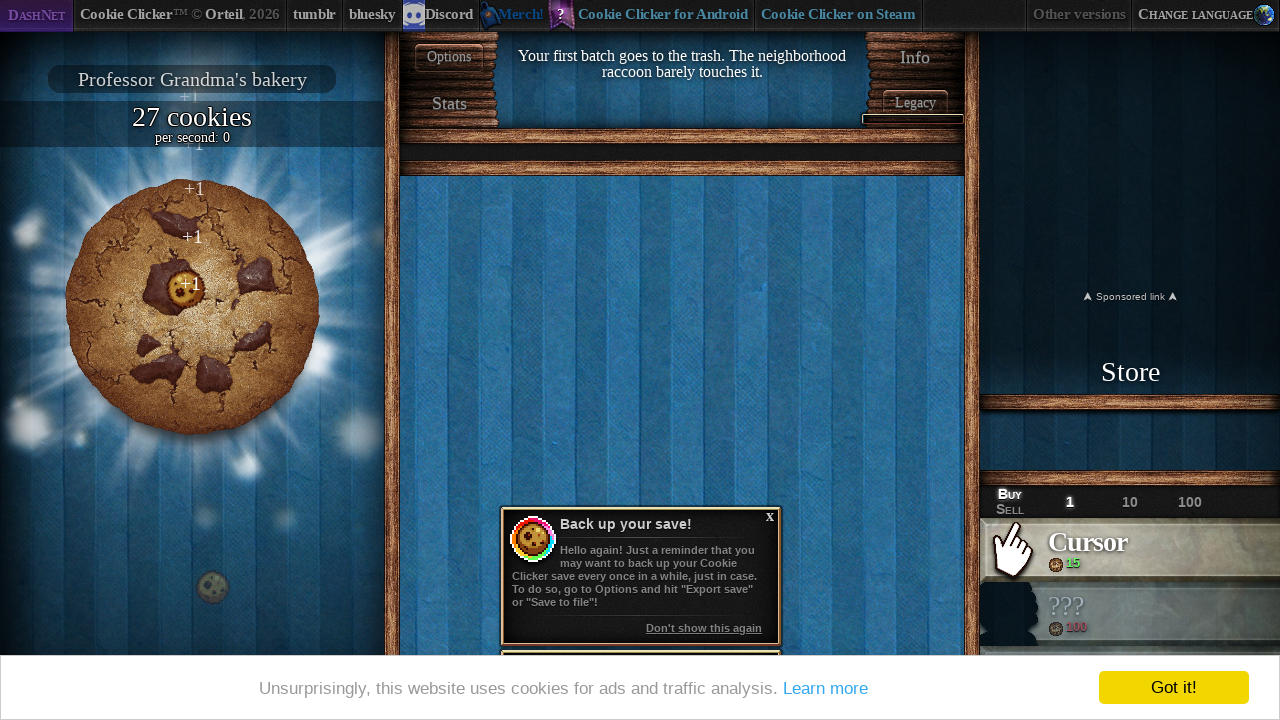

Clicked cookie (iteration 28/50) at (192, 307) on #cookieAnchor button
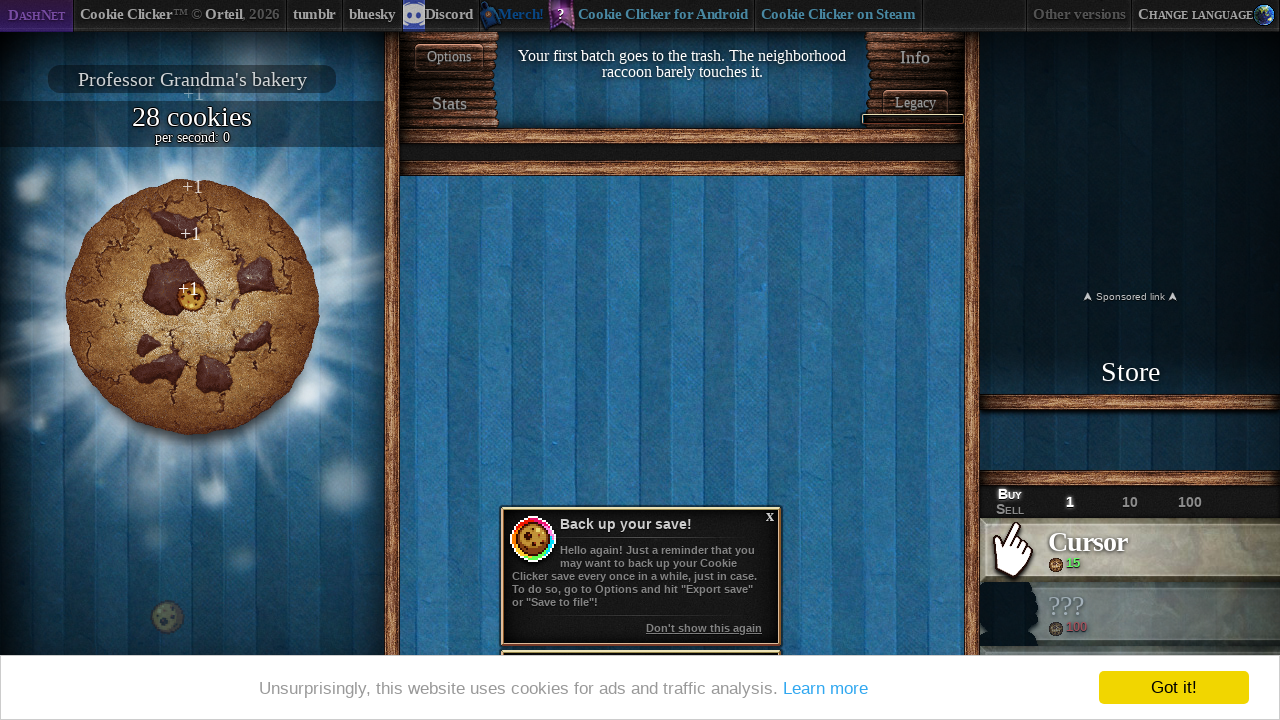

Clicked cookie (iteration 29/50) at (192, 307) on #cookieAnchor button
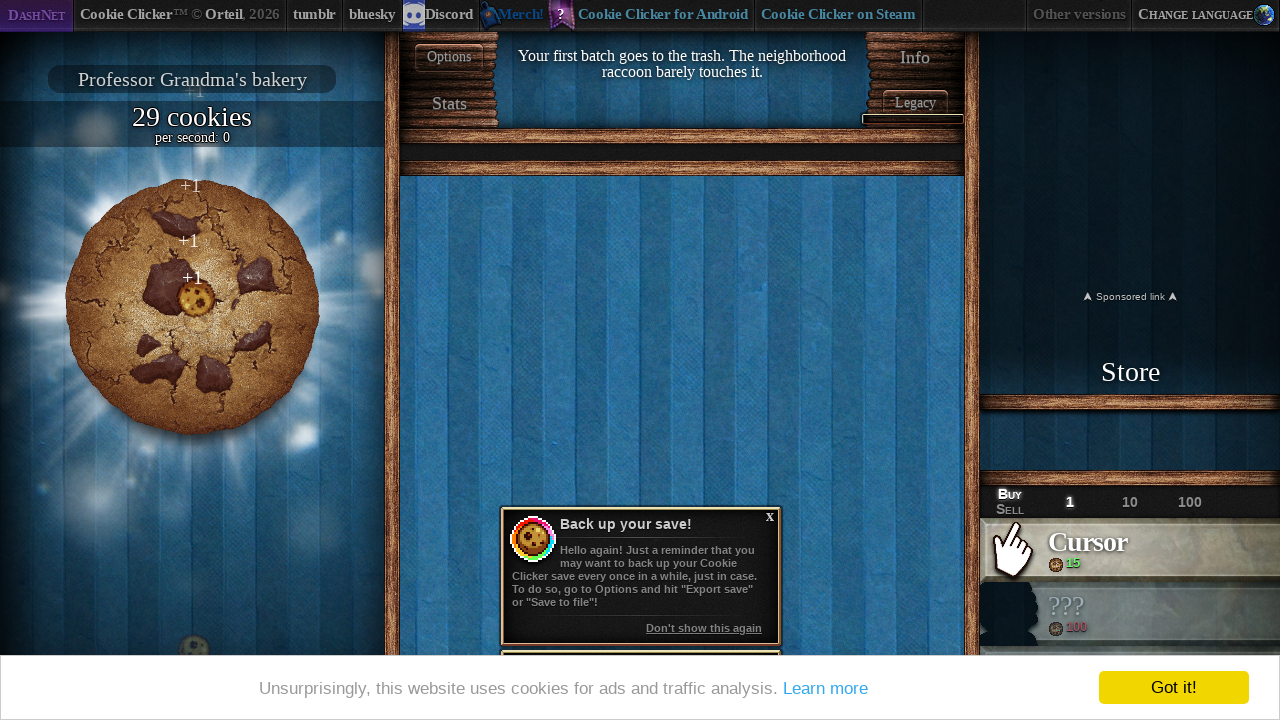

Clicked cookie (iteration 30/50) at (192, 307) on #cookieAnchor button
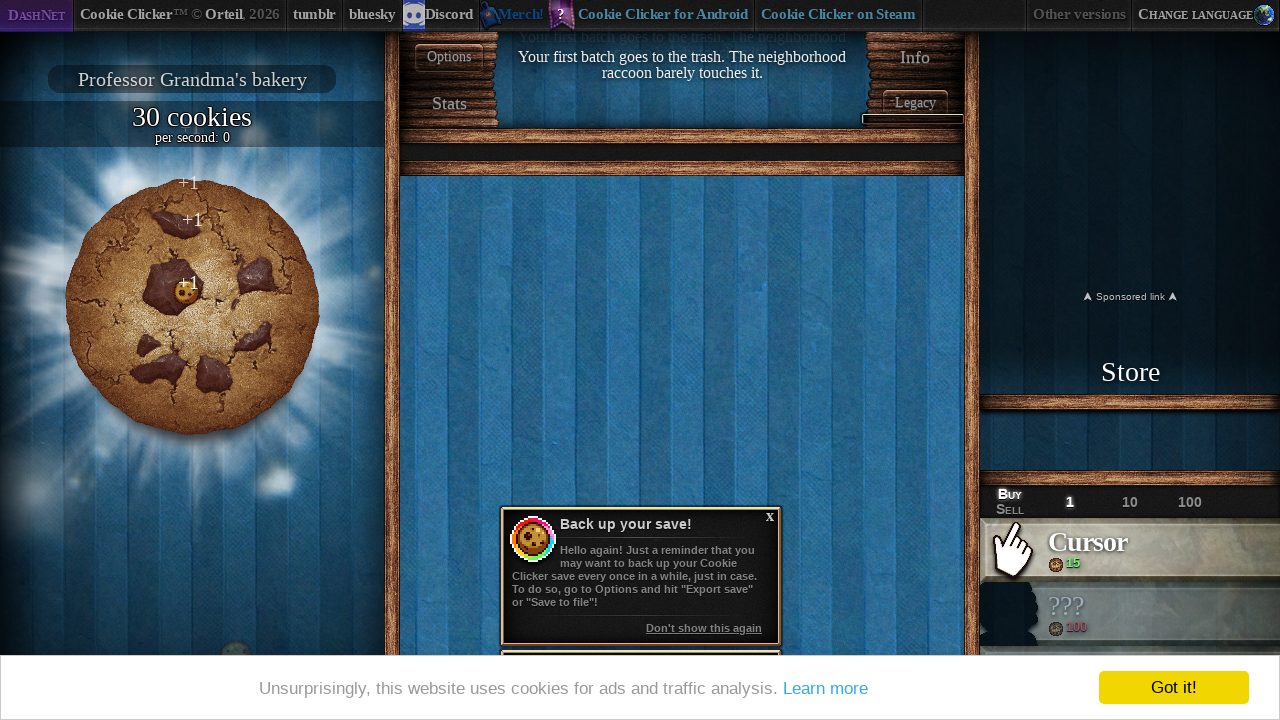

Clicked cookie (iteration 31/50) at (192, 307) on #cookieAnchor button
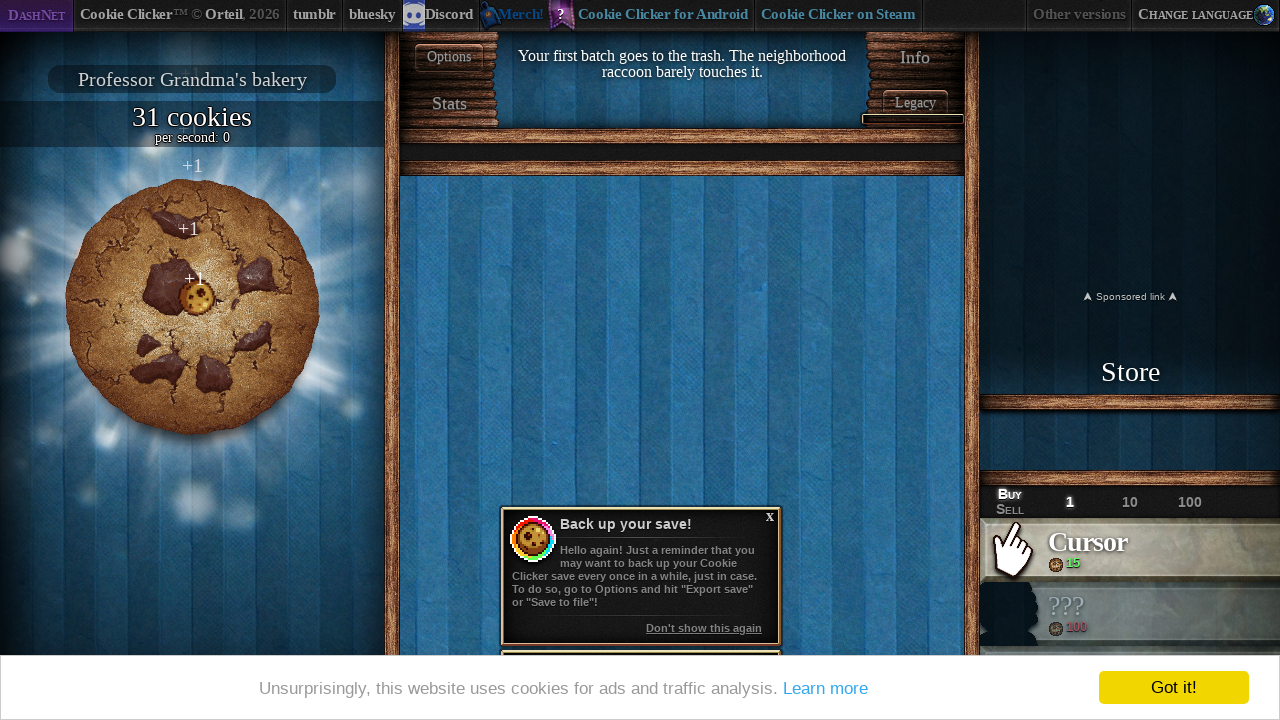

Clicked cookie (iteration 32/50) at (192, 307) on #cookieAnchor button
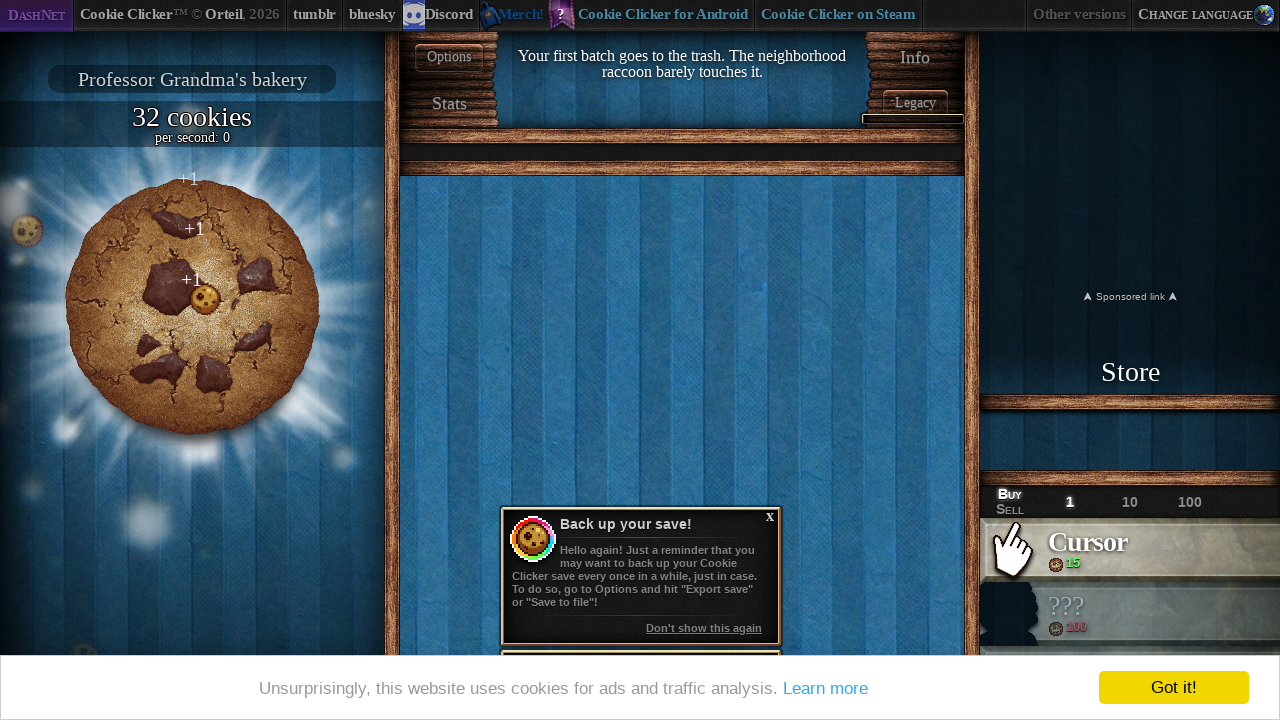

Clicked cookie (iteration 33/50) at (192, 307) on #cookieAnchor button
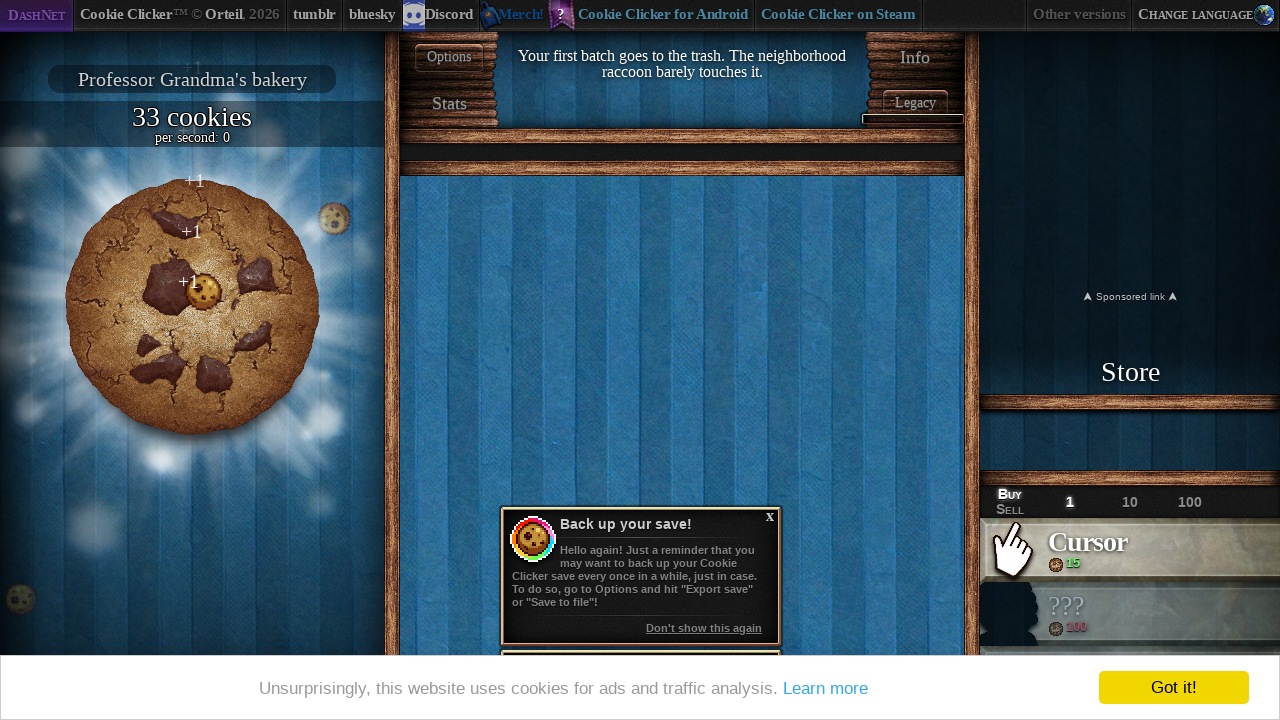

Clicked cookie (iteration 34/50) at (192, 307) on #cookieAnchor button
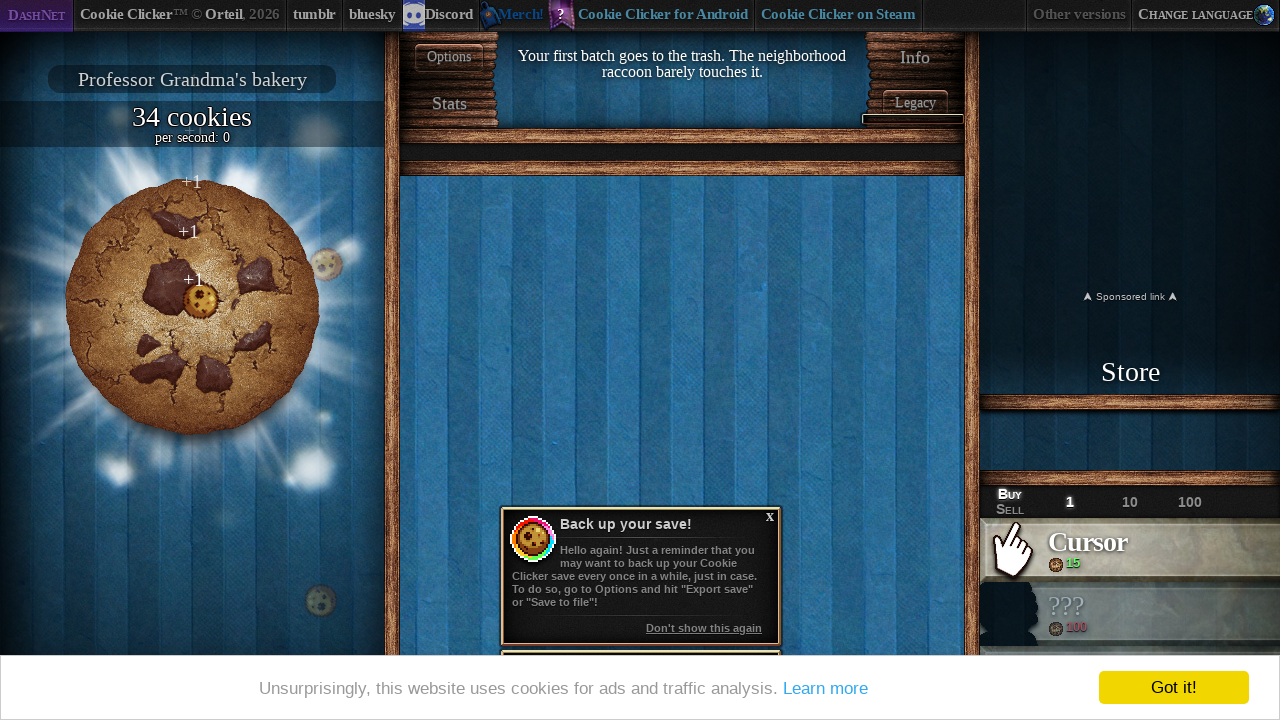

Clicked cookie (iteration 35/50) at (192, 307) on #cookieAnchor button
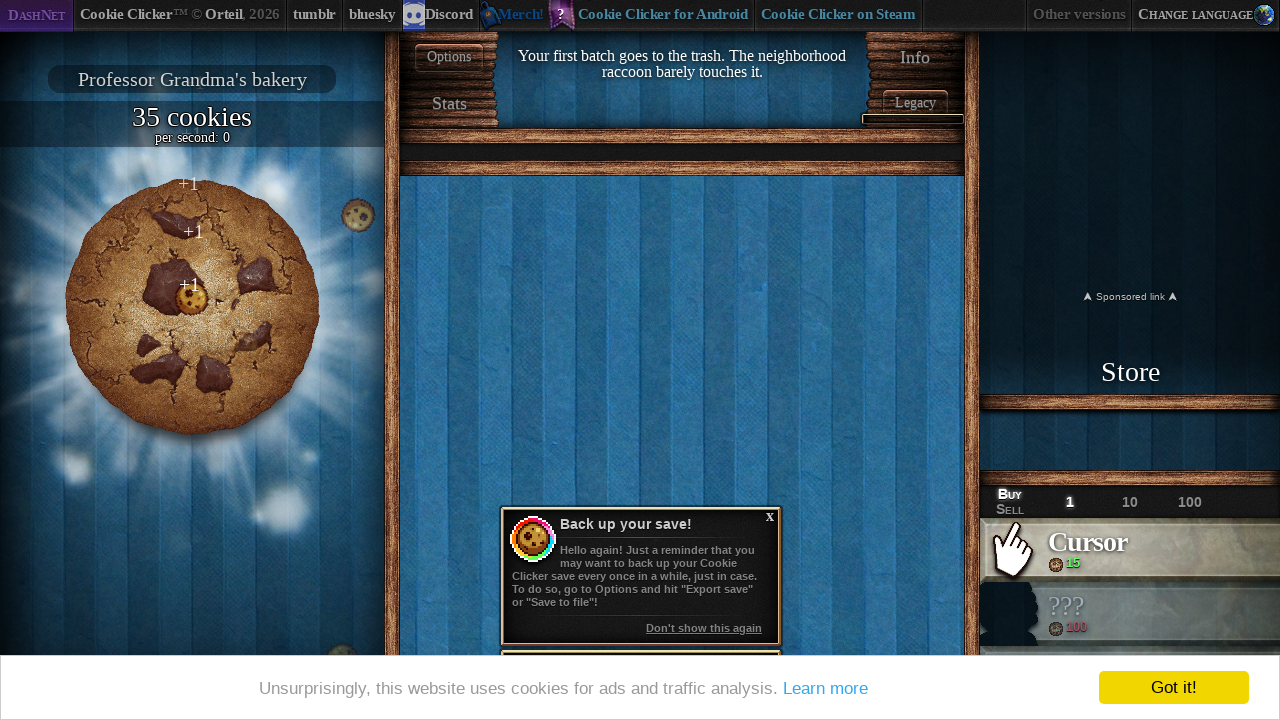

Clicked cookie (iteration 36/50) at (192, 307) on #cookieAnchor button
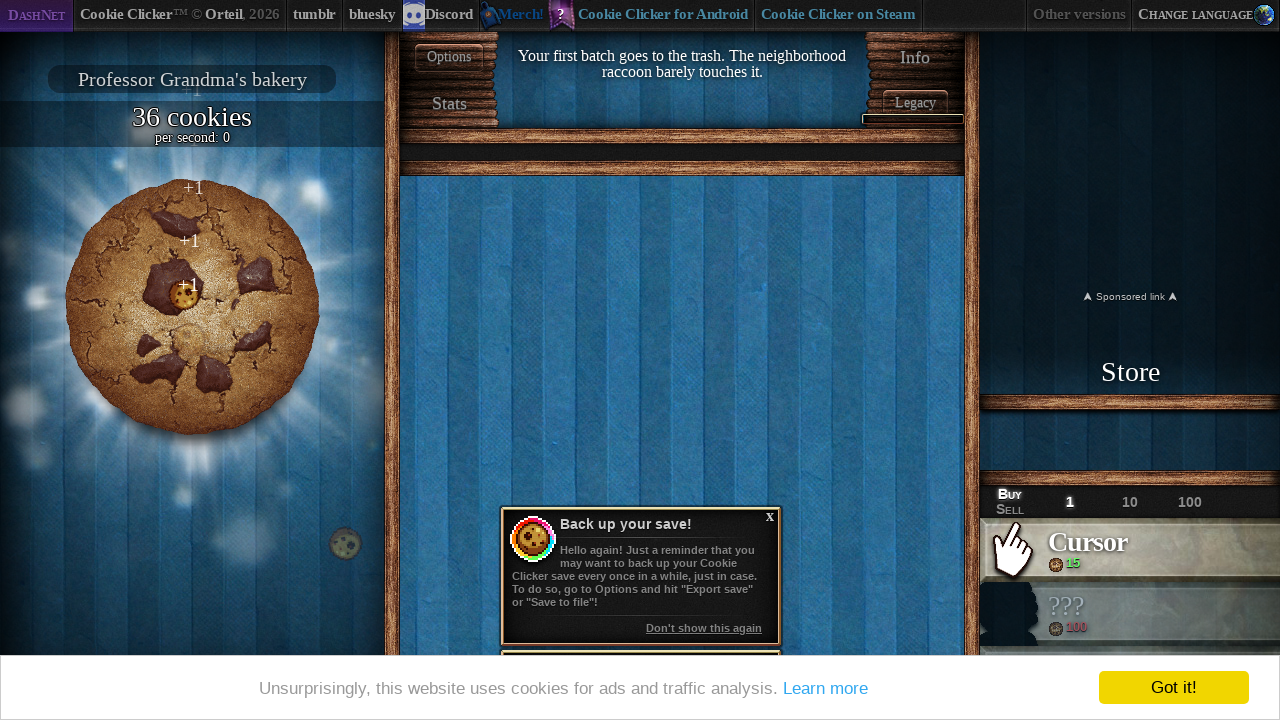

Clicked cookie (iteration 37/50) at (192, 307) on #cookieAnchor button
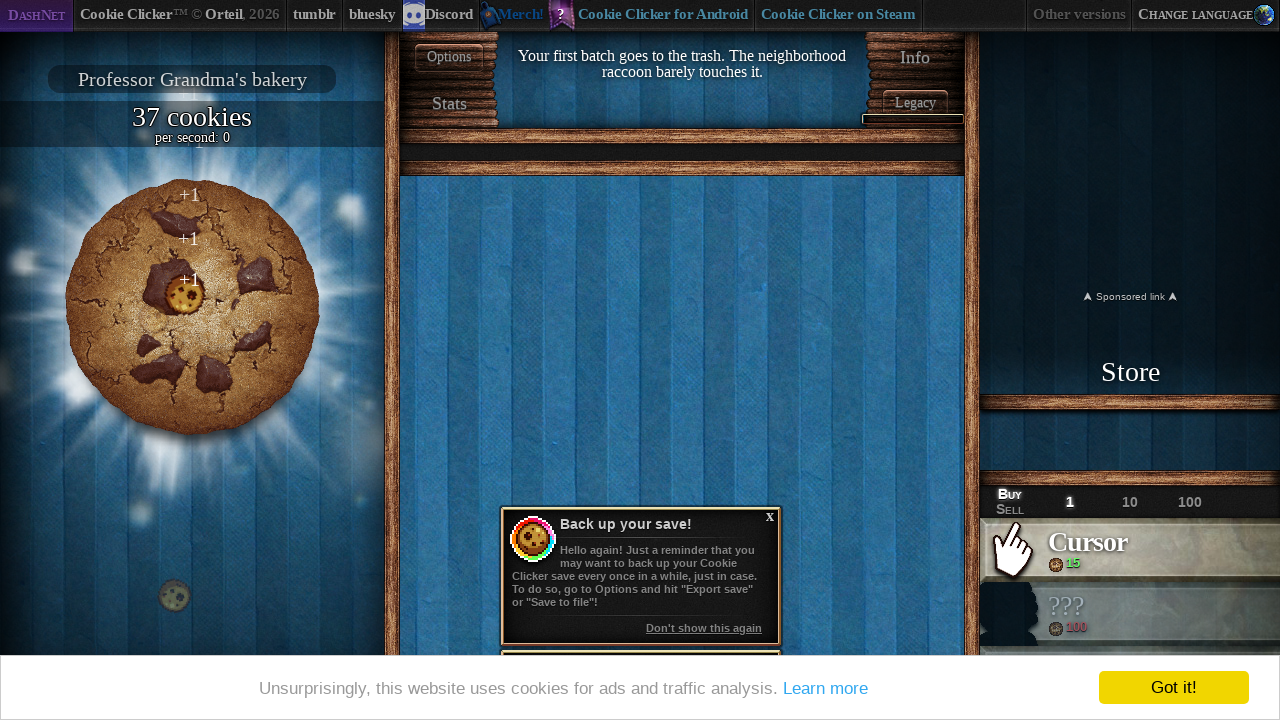

Clicked cookie (iteration 38/50) at (192, 307) on #cookieAnchor button
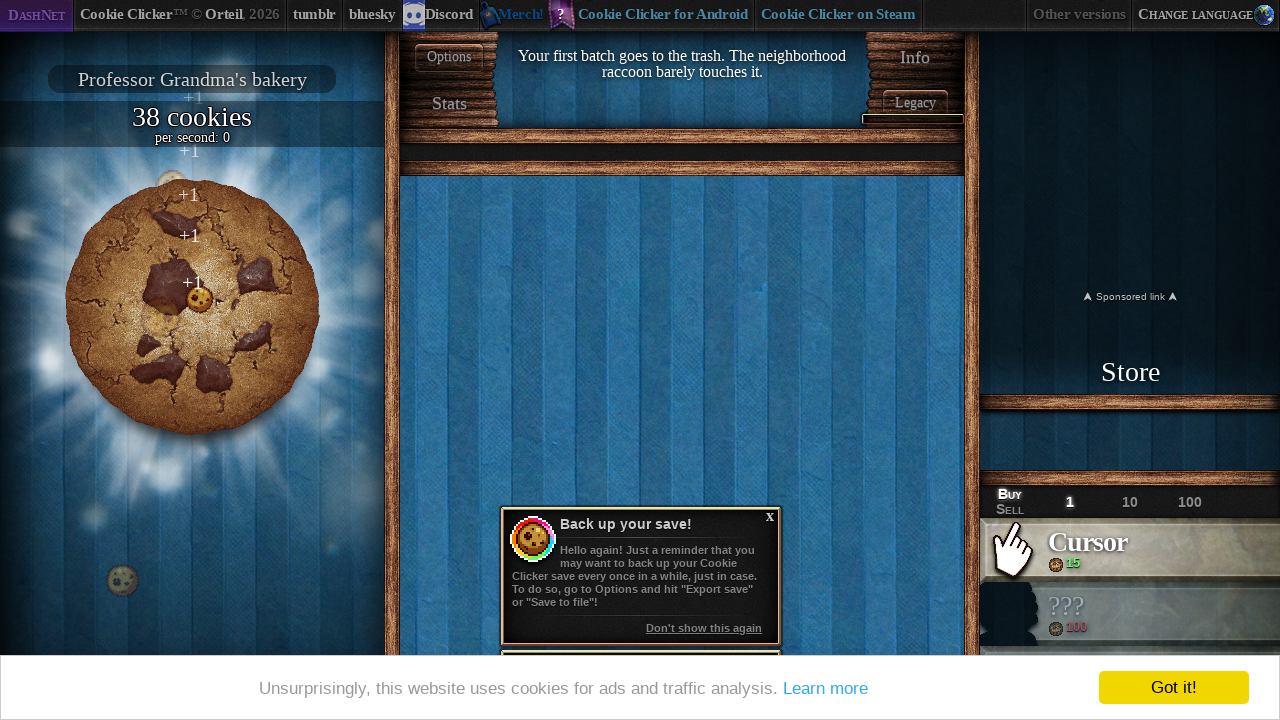

Clicked cookie (iteration 39/50) at (192, 307) on #cookieAnchor button
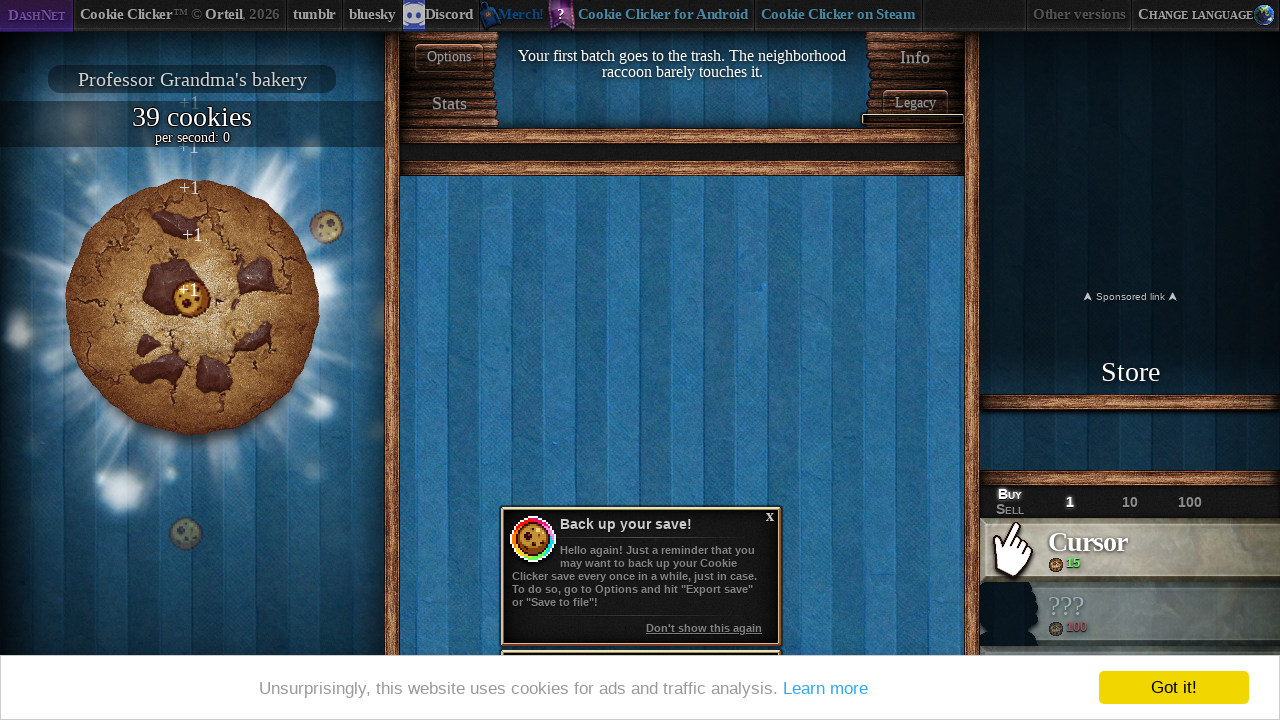

Clicked cookie (iteration 40/50) at (192, 307) on #cookieAnchor button
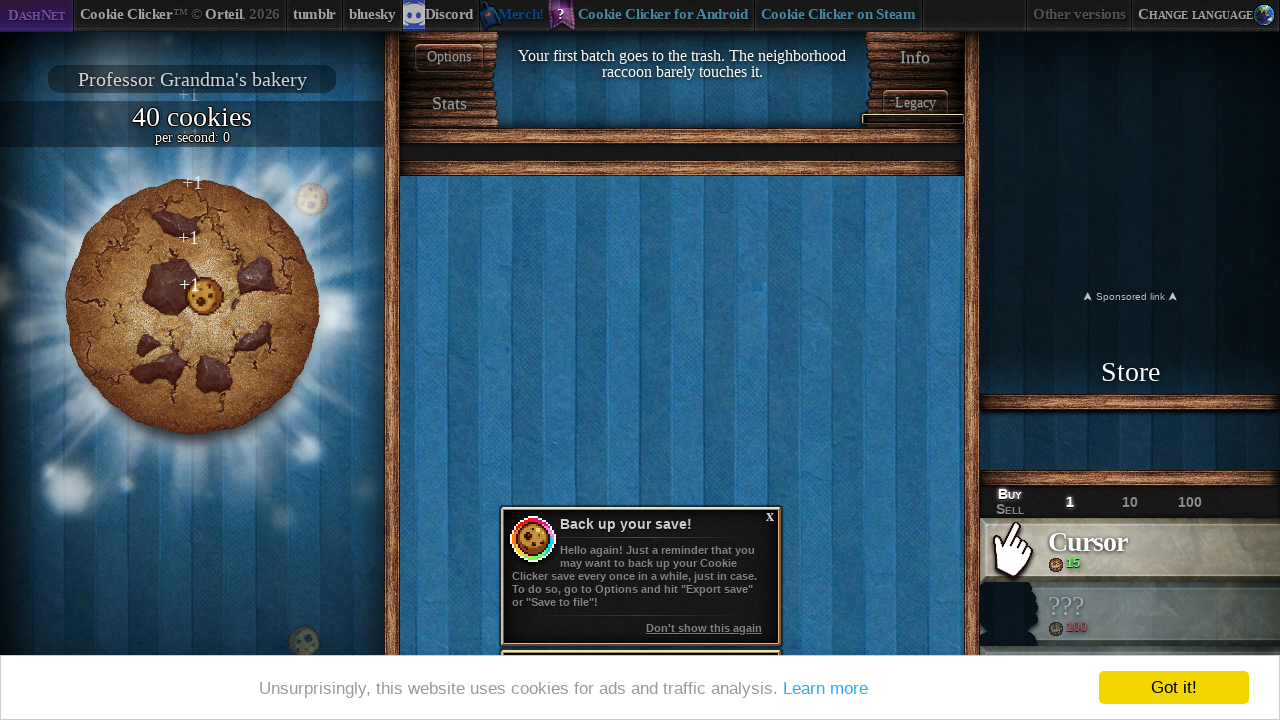

Clicked cookie (iteration 41/50) at (192, 307) on #cookieAnchor button
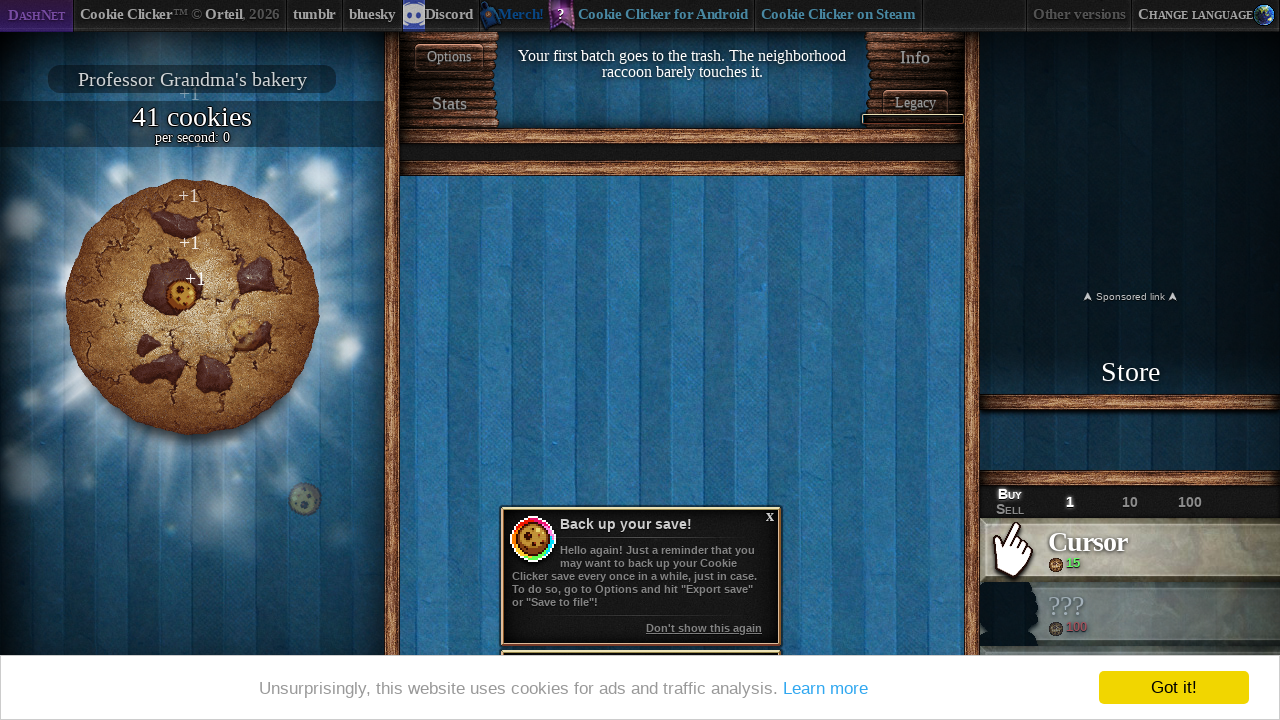

Clicked cookie (iteration 42/50) at (192, 307) on #cookieAnchor button
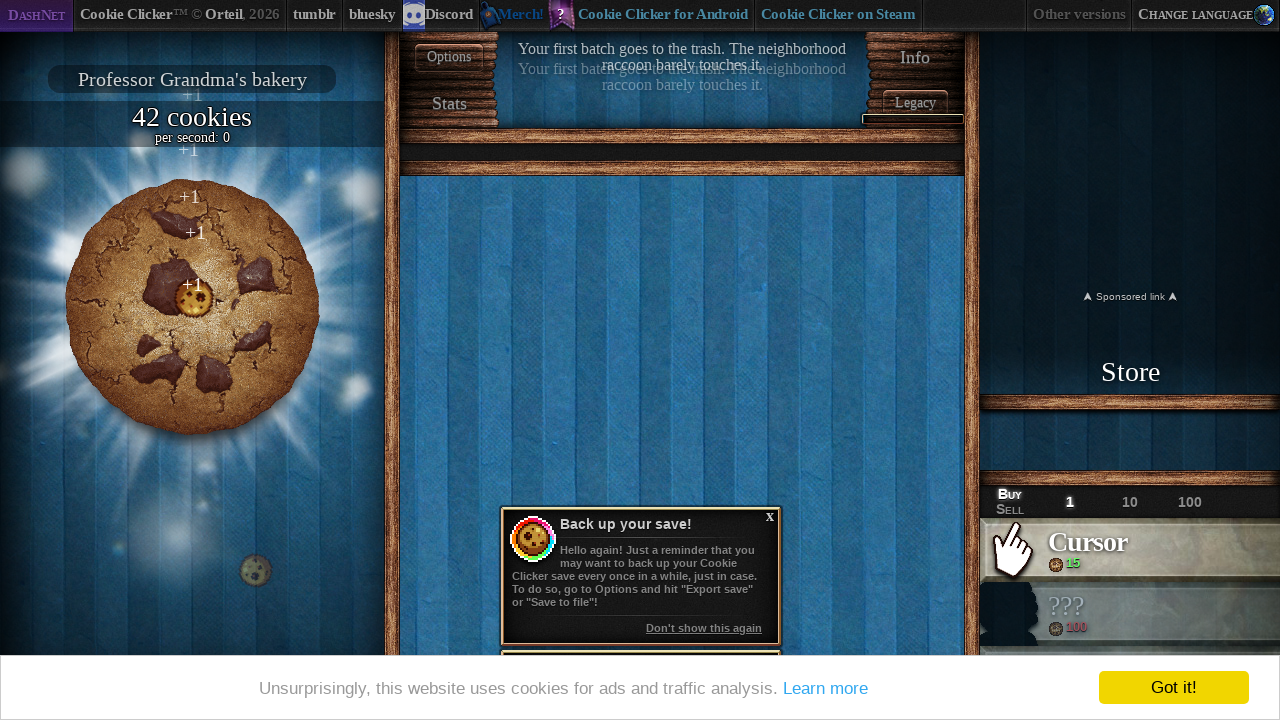

Clicked cookie (iteration 43/50) at (192, 307) on #cookieAnchor button
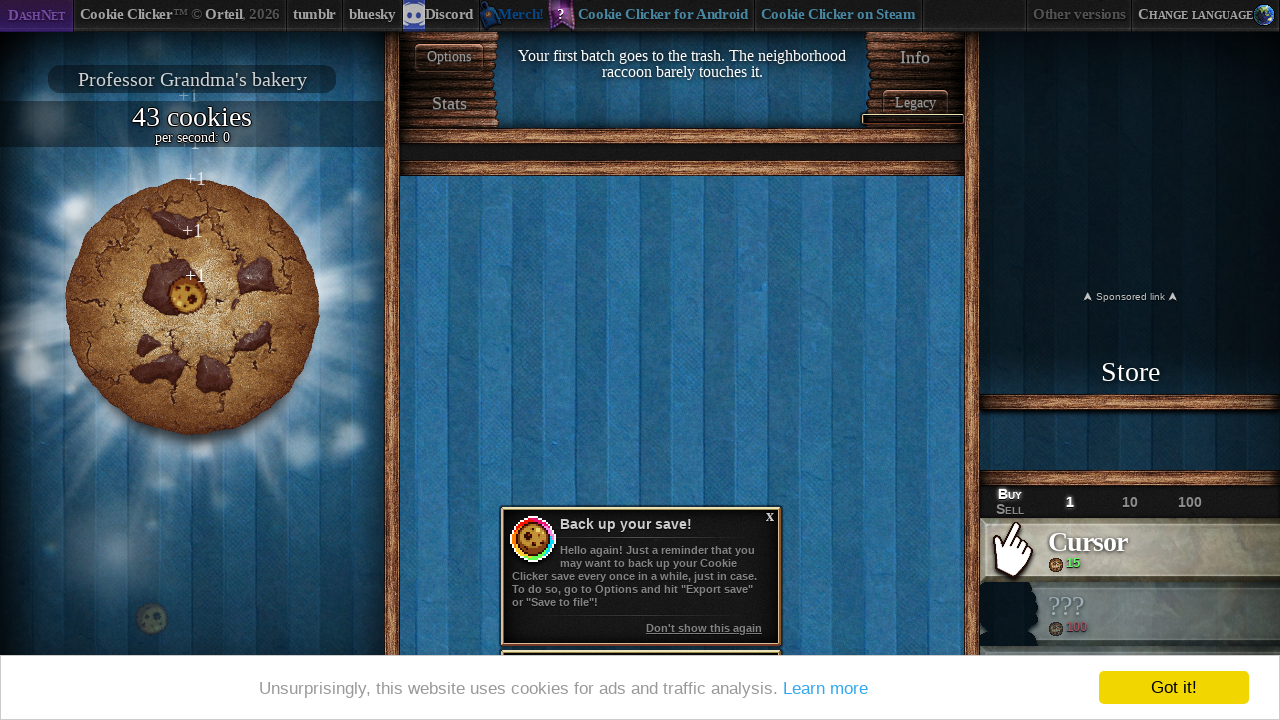

Clicked cookie (iteration 44/50) at (192, 307) on #cookieAnchor button
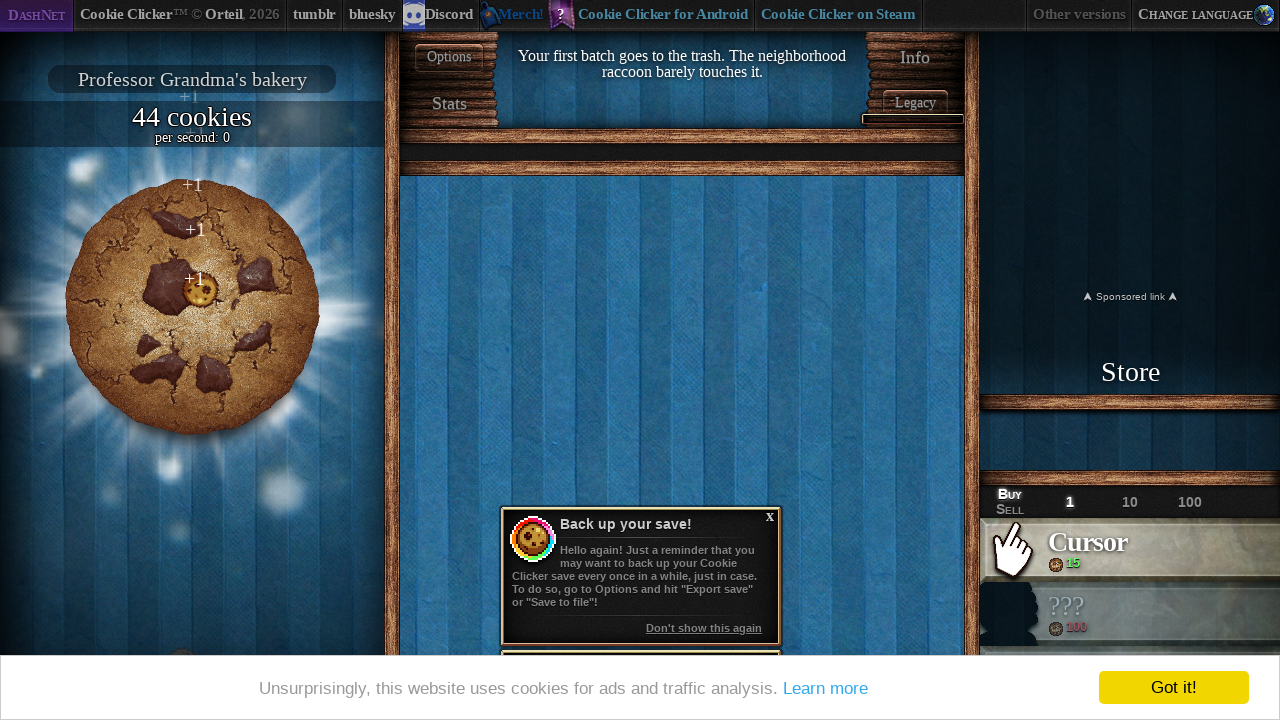

Clicked cookie (iteration 45/50) at (192, 307) on #cookieAnchor button
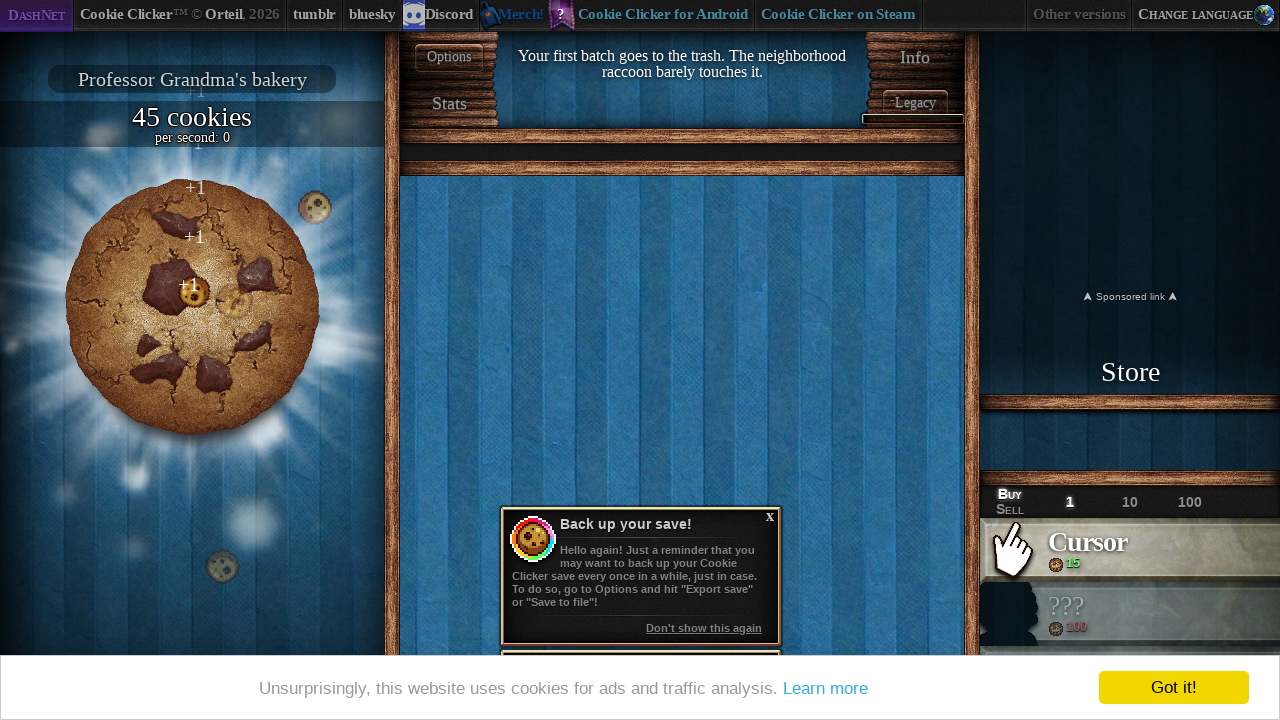

Clicked cookie (iteration 46/50) at (192, 307) on #cookieAnchor button
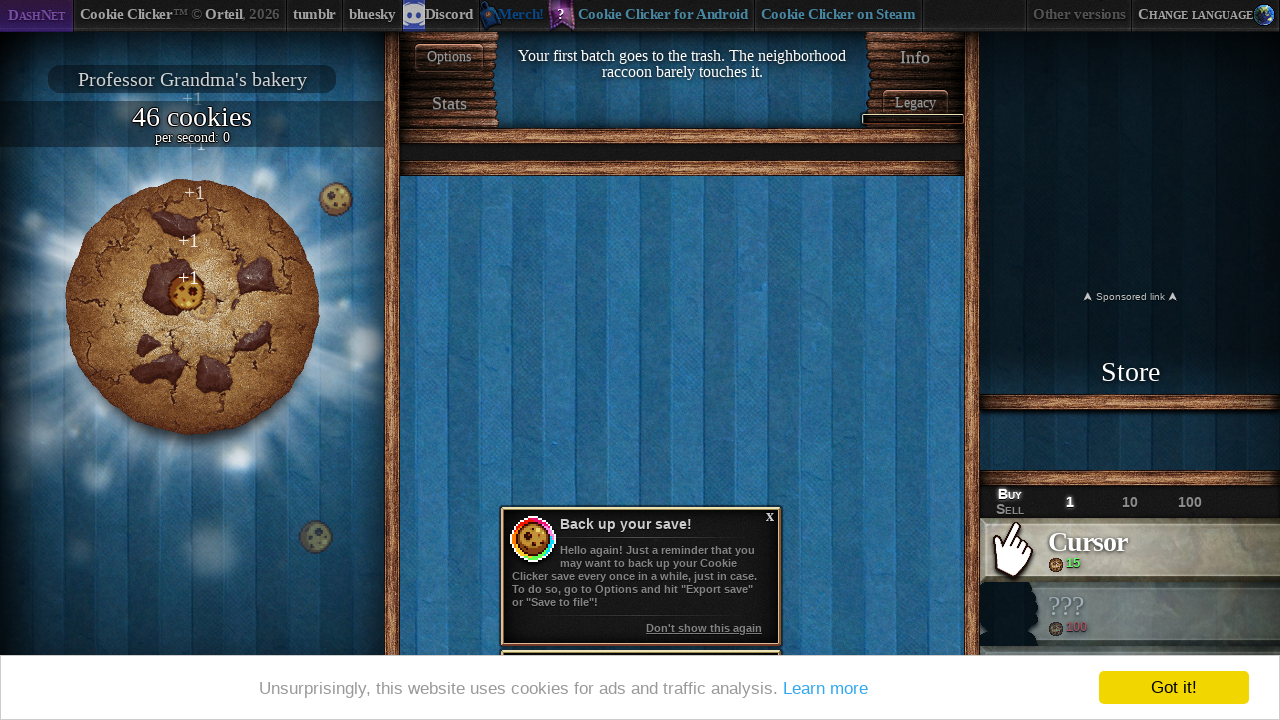

Clicked cookie (iteration 47/50) at (192, 307) on #cookieAnchor button
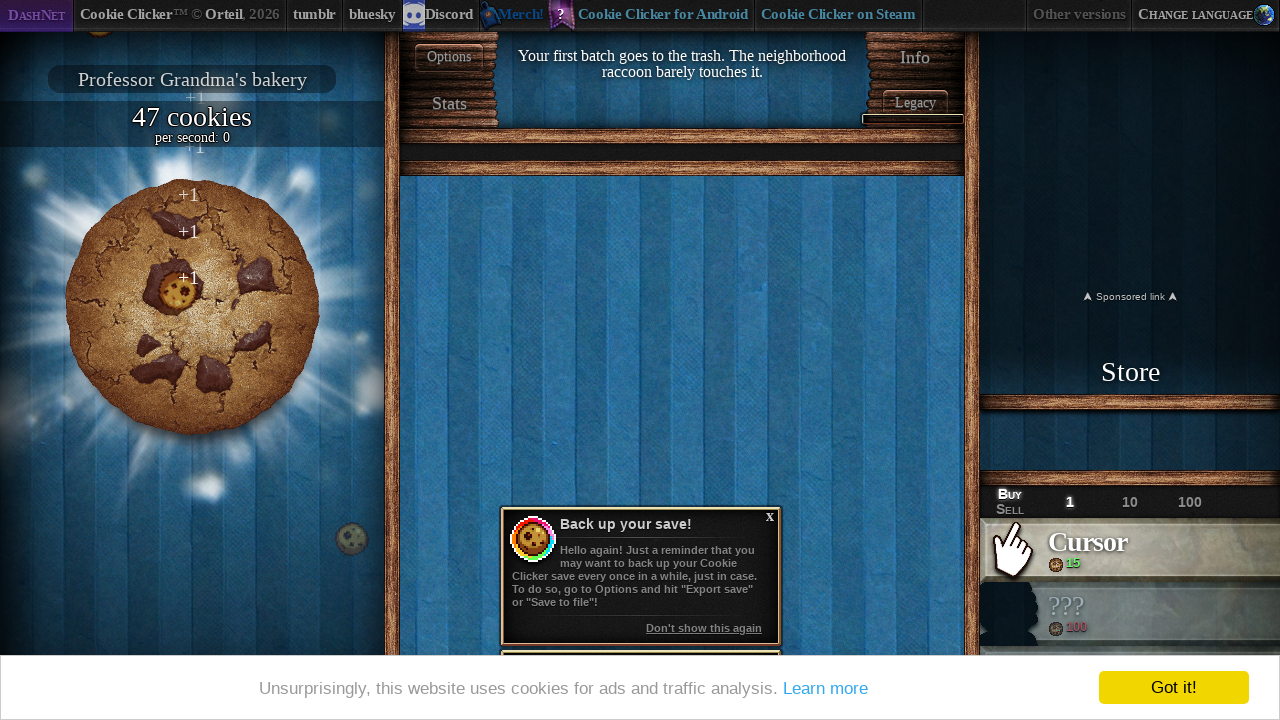

Clicked cookie (iteration 48/50) at (192, 307) on #cookieAnchor button
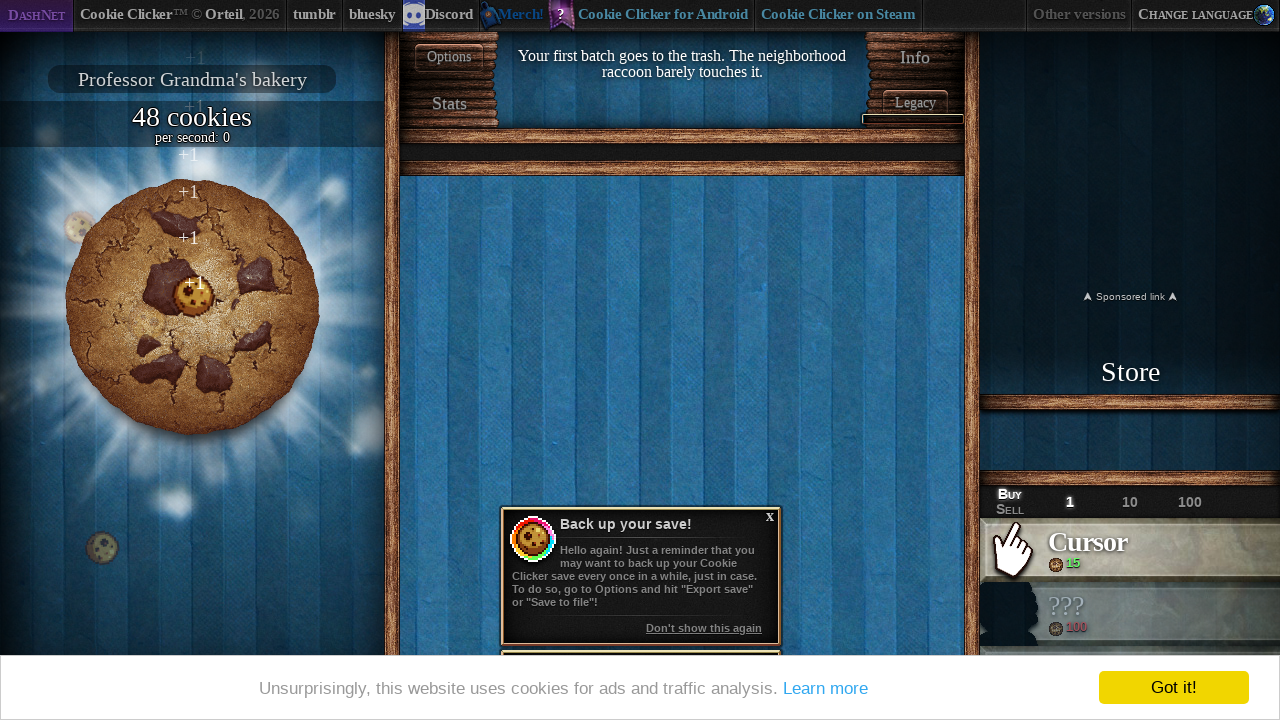

Clicked cookie (iteration 49/50) at (192, 307) on #cookieAnchor button
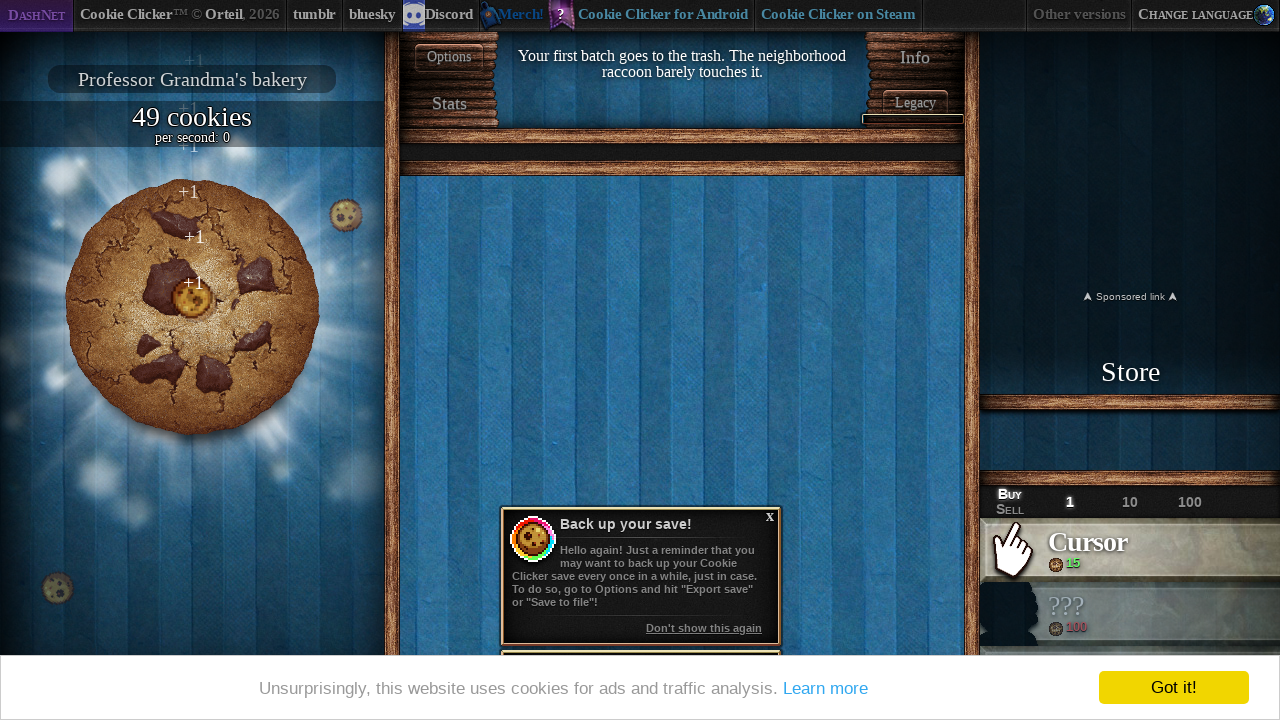

Clicked cookie (iteration 50/50) at (192, 307) on #cookieAnchor button
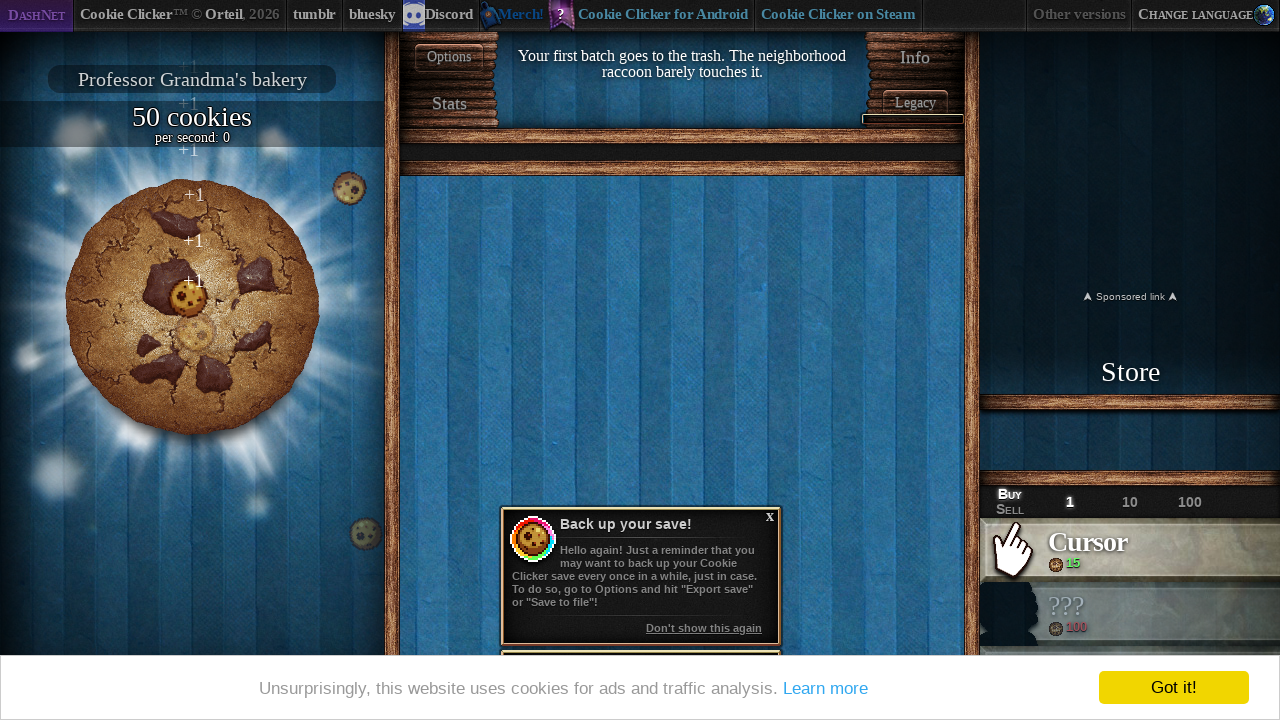

Available products loaded
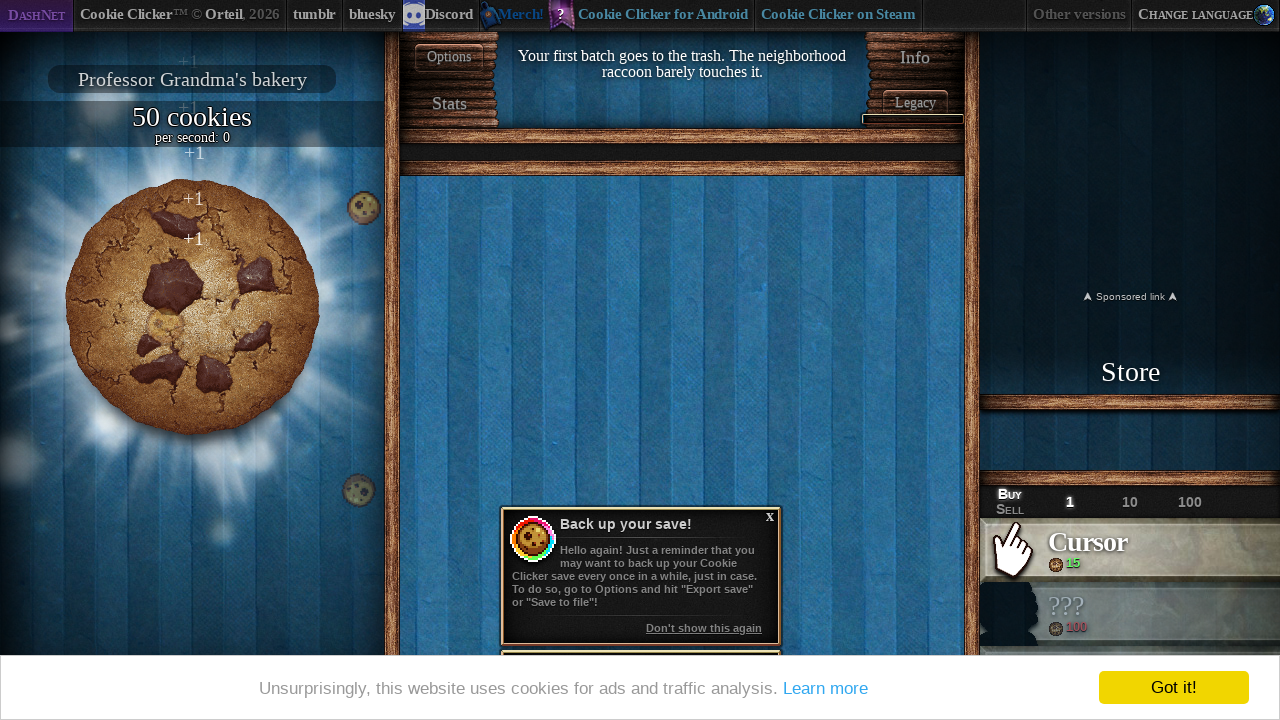

Found 1 available products
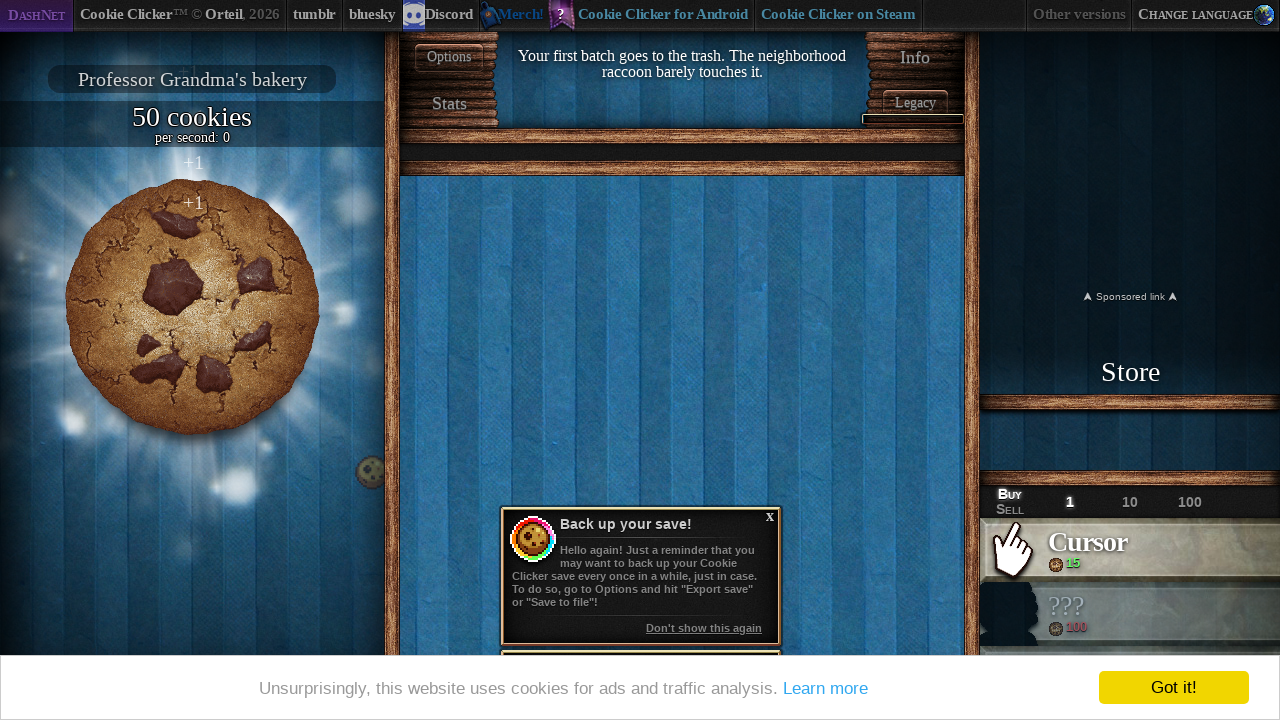

Clicked the most expensive available product at (1130, 550) on .product.unlocked.enabled >> nth=-1
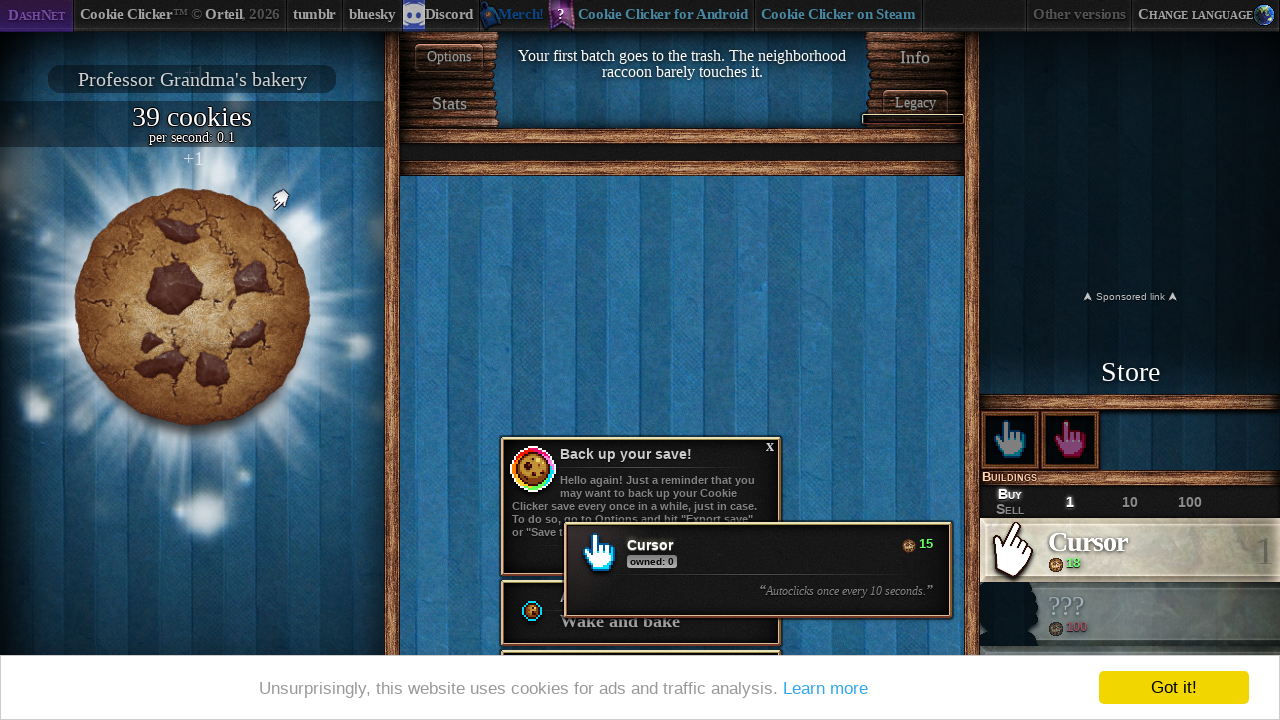

Clicked cookie (continuation 1/20) at (192, 307) on #cookieAnchor button
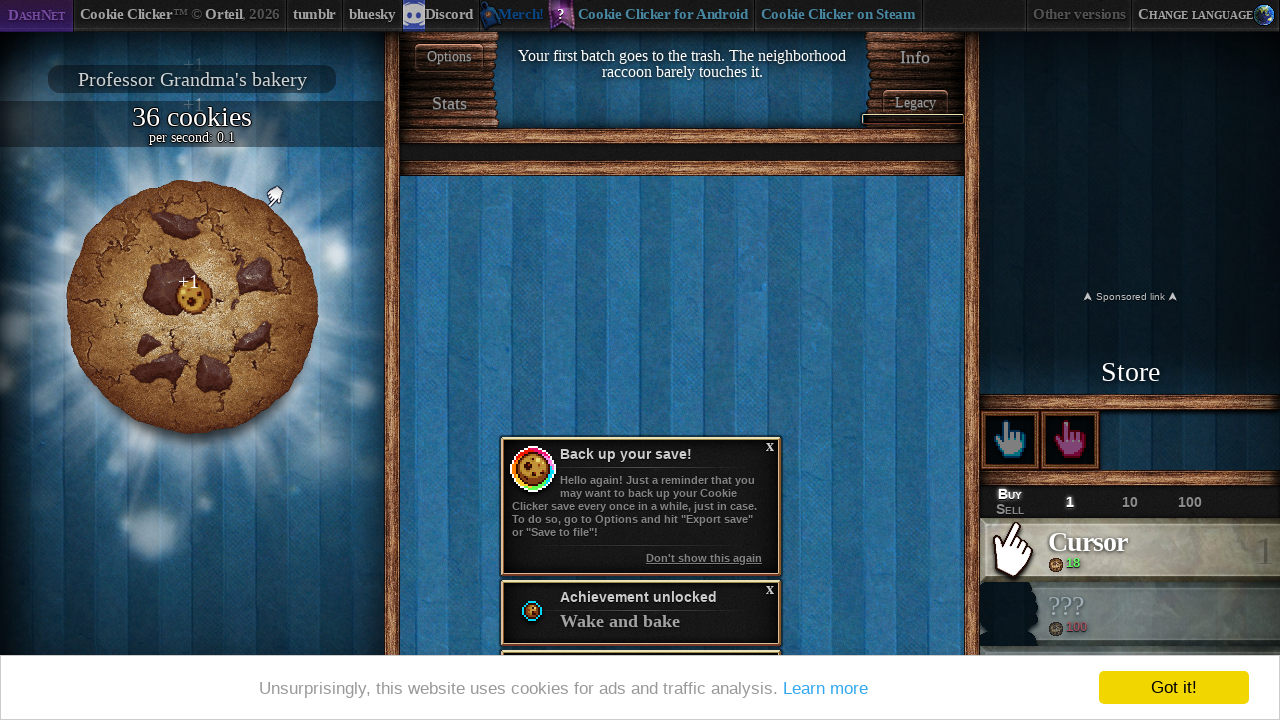

Clicked cookie (continuation 2/20) at (192, 307) on #cookieAnchor button
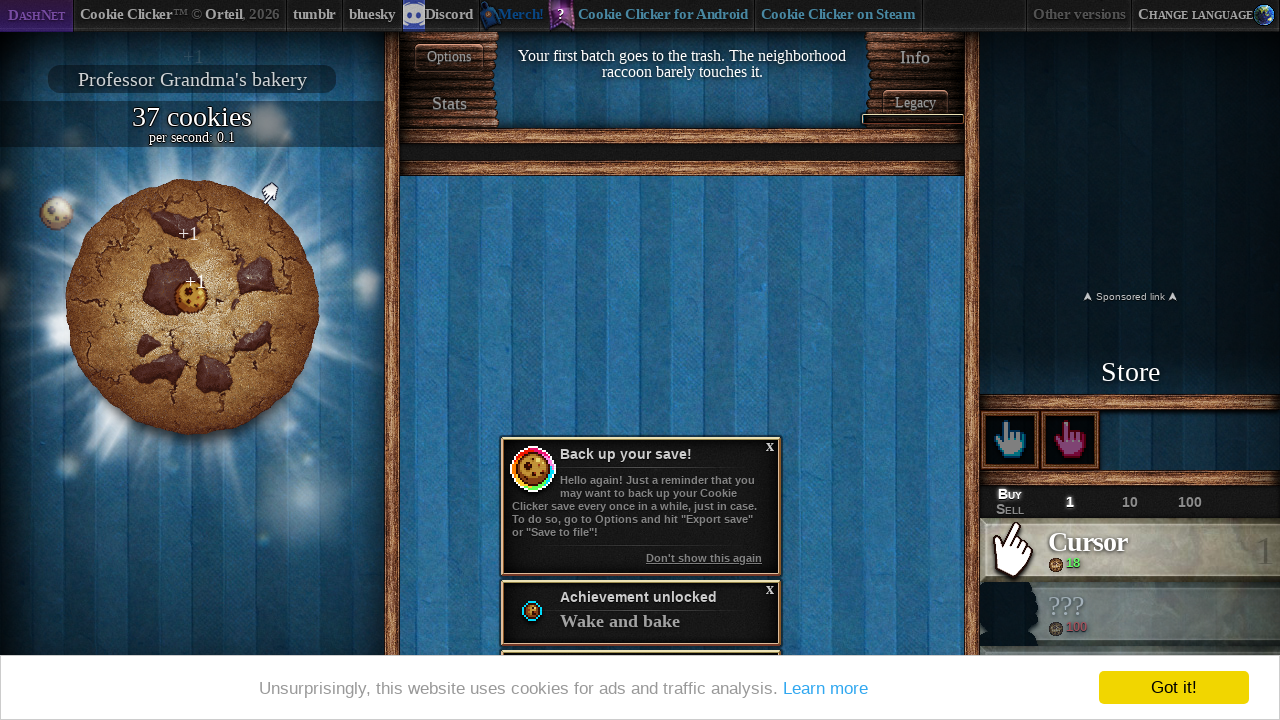

Clicked cookie (continuation 3/20) at (192, 307) on #cookieAnchor button
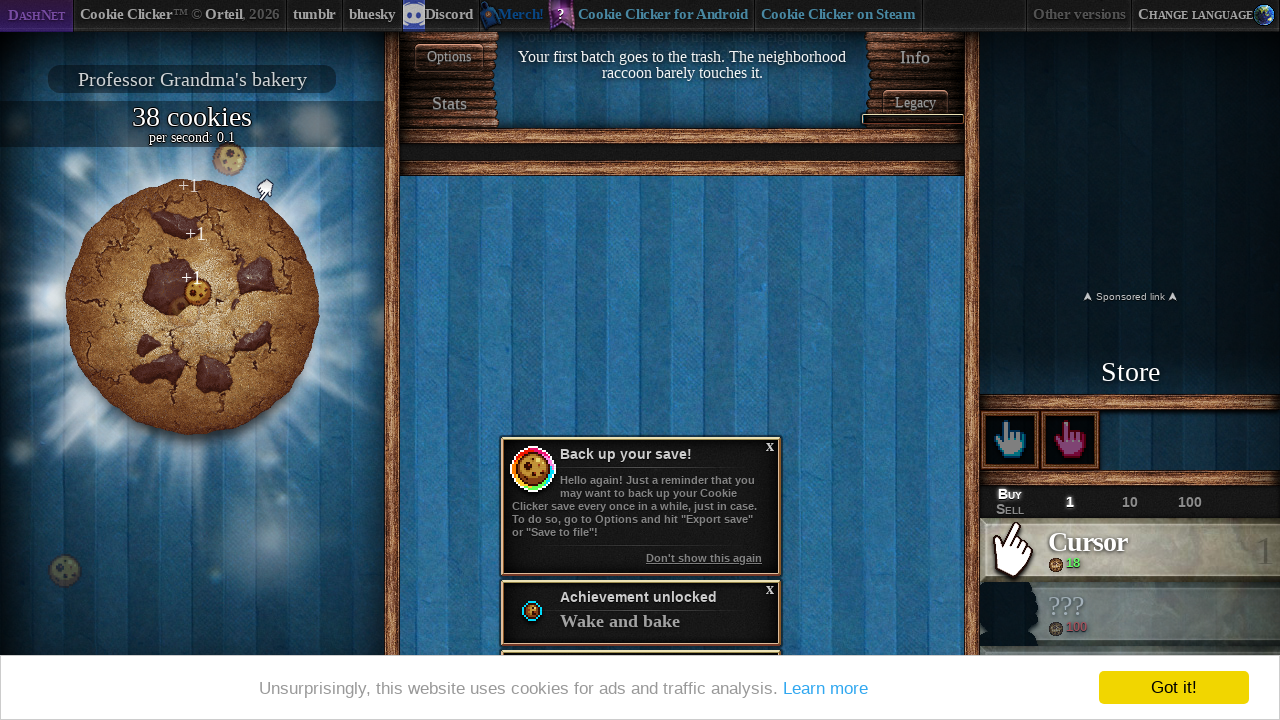

Clicked cookie (continuation 4/20) at (192, 307) on #cookieAnchor button
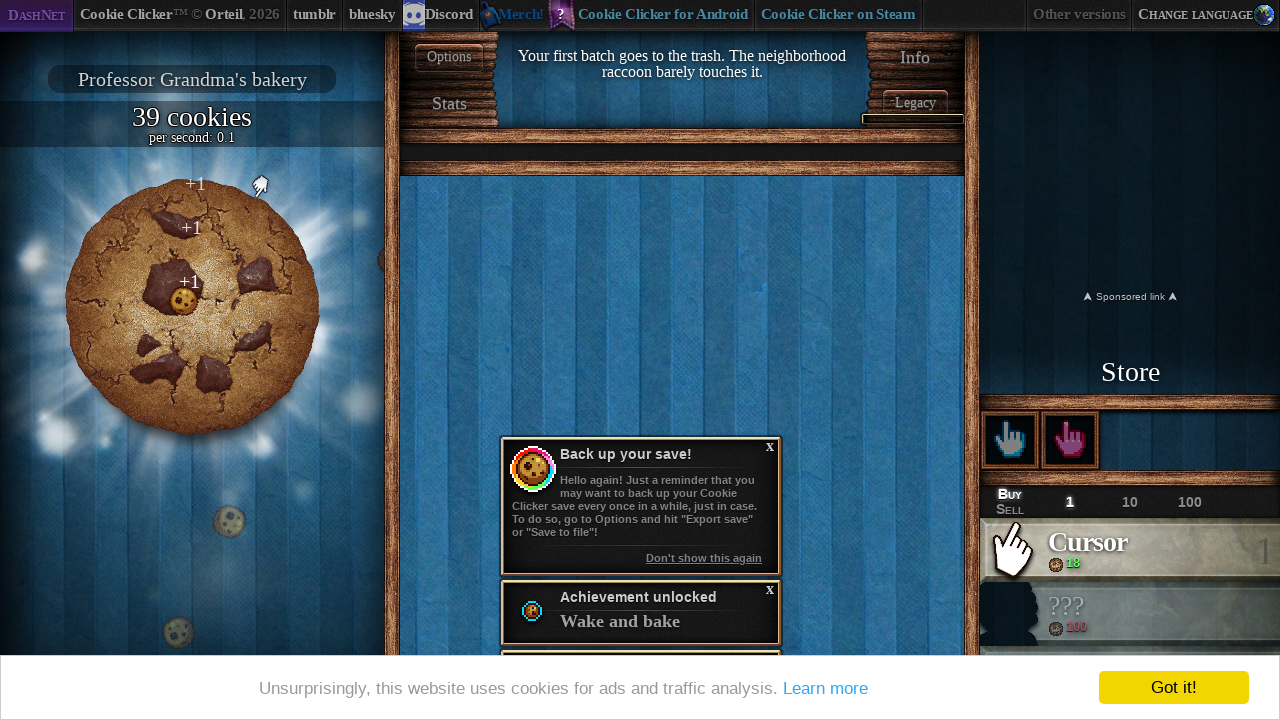

Clicked cookie (continuation 5/20) at (192, 307) on #cookieAnchor button
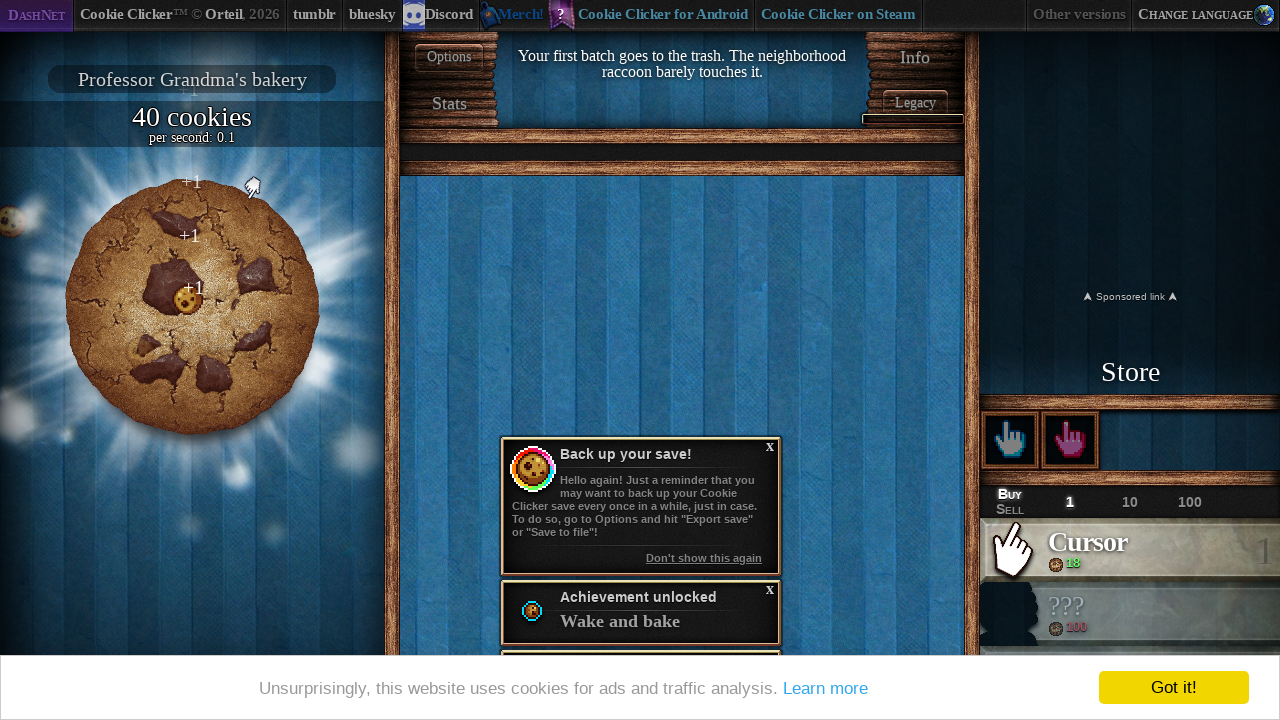

Clicked cookie (continuation 6/20) at (192, 307) on #cookieAnchor button
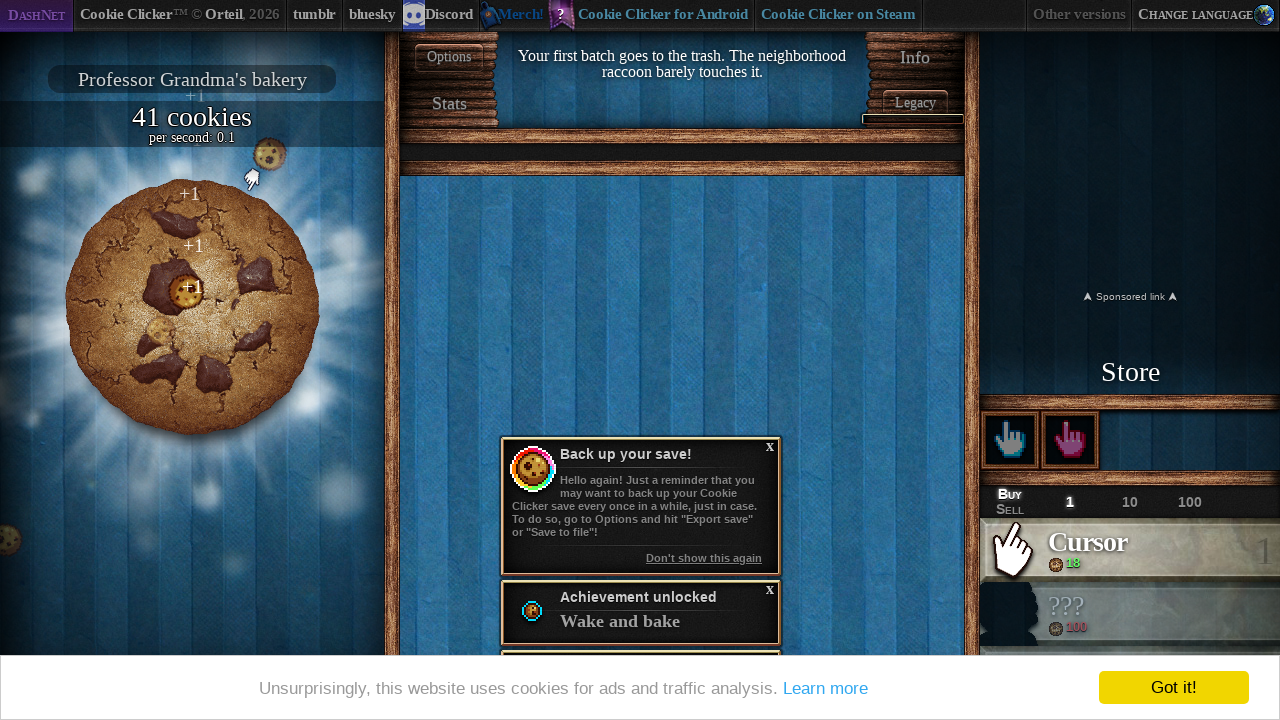

Clicked cookie (continuation 7/20) at (192, 307) on #cookieAnchor button
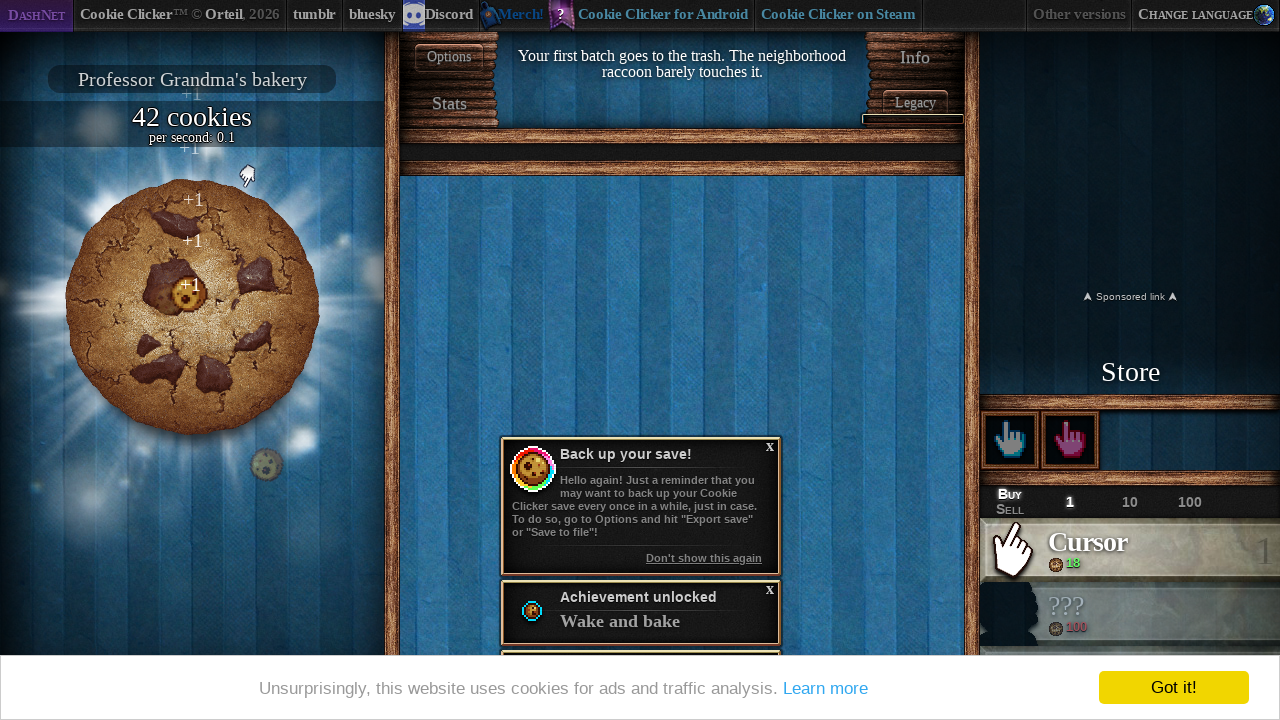

Clicked cookie (continuation 8/20) at (192, 307) on #cookieAnchor button
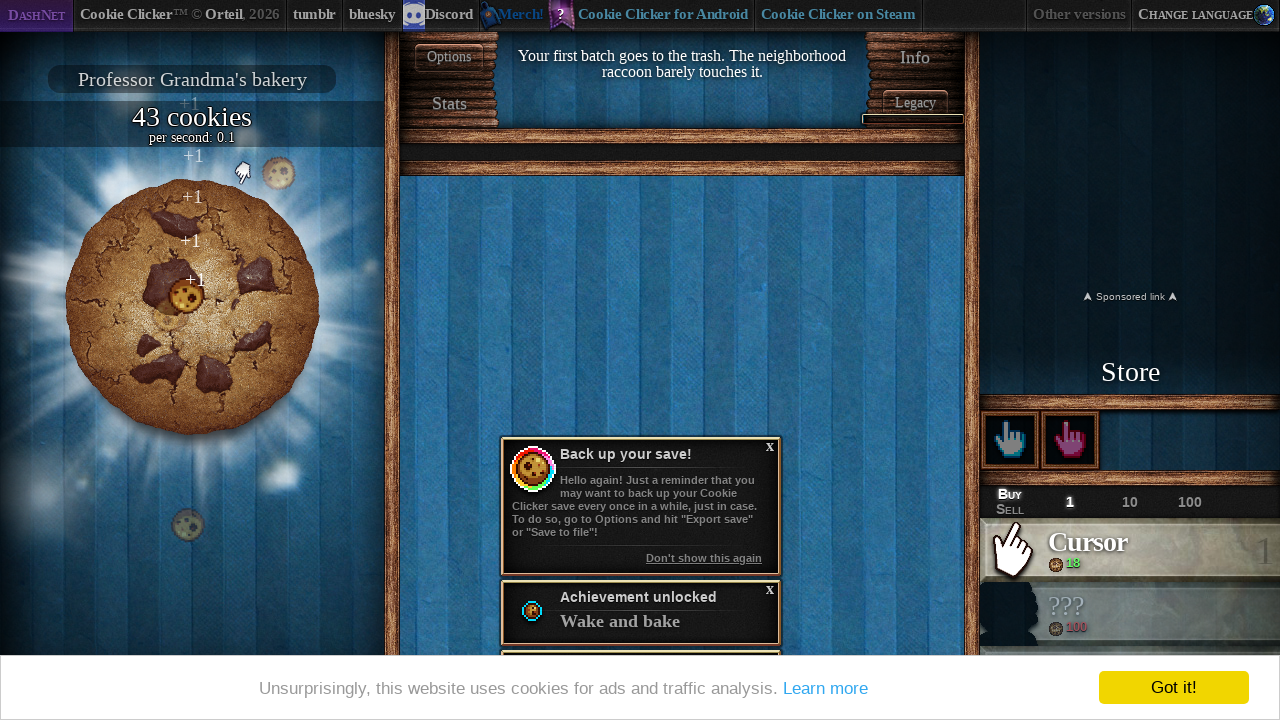

Clicked cookie (continuation 9/20) at (192, 307) on #cookieAnchor button
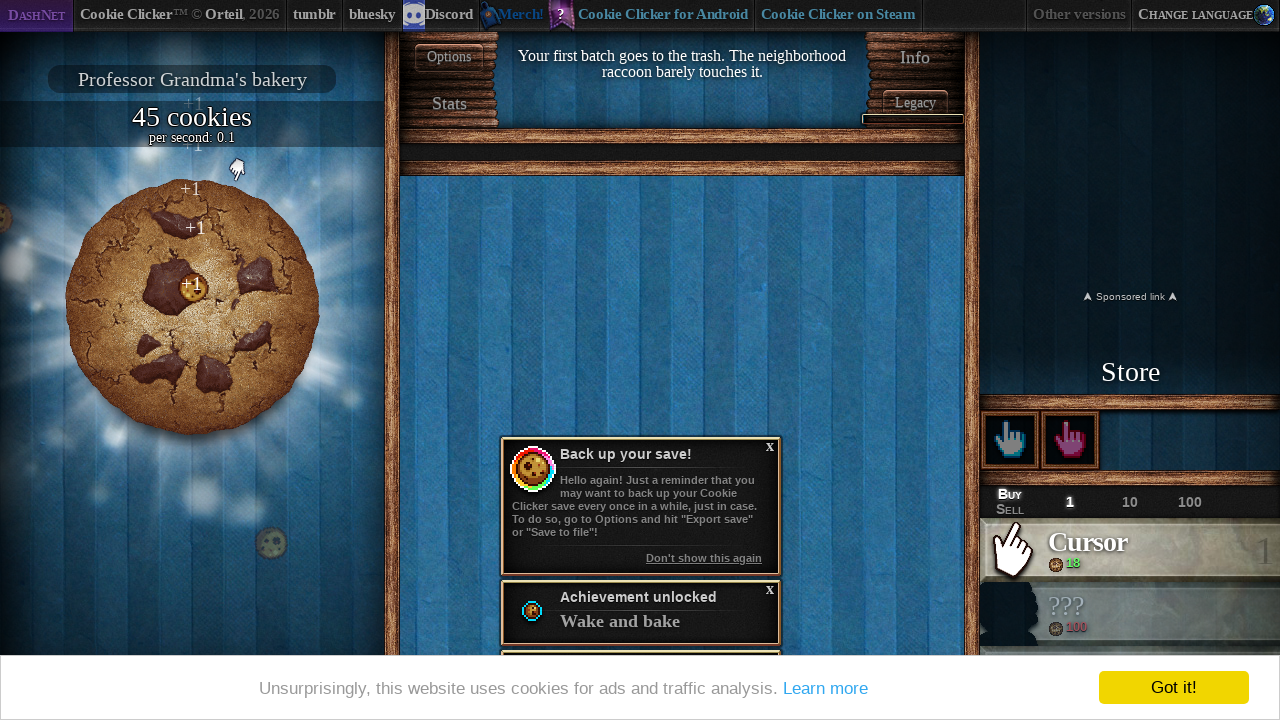

Clicked cookie (continuation 10/20) at (192, 307) on #cookieAnchor button
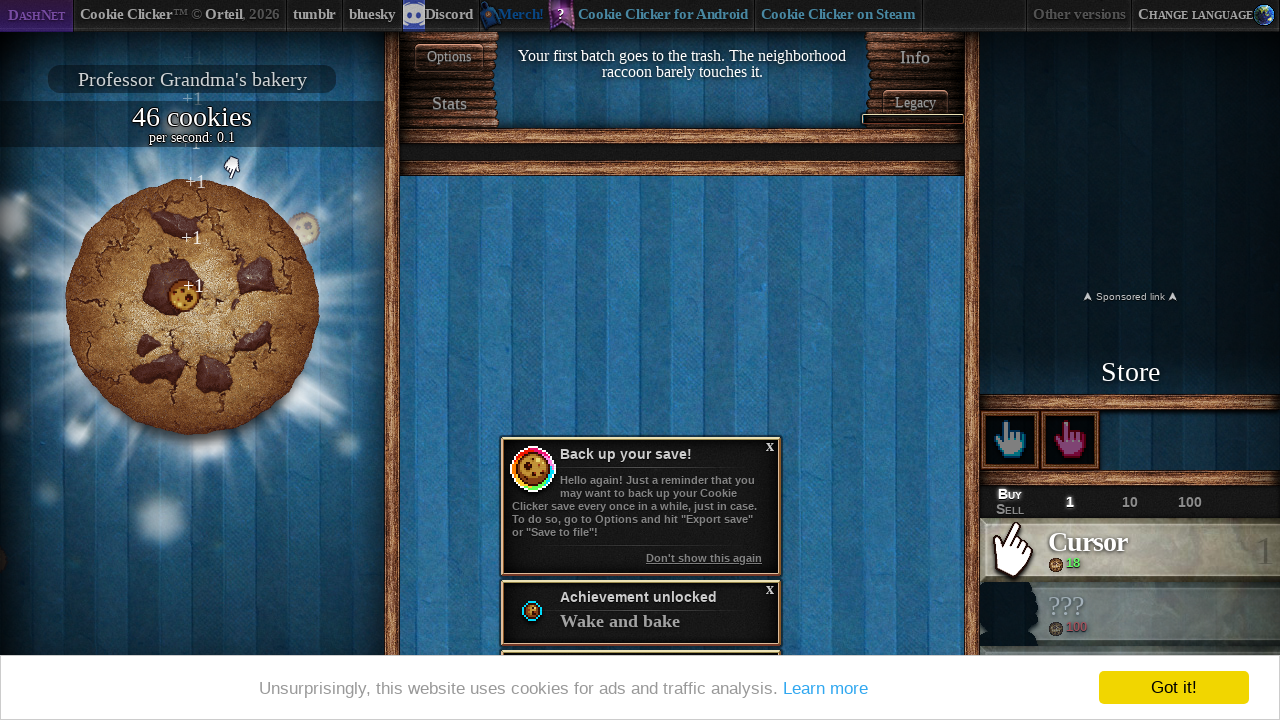

Clicked cookie (continuation 11/20) at (192, 307) on #cookieAnchor button
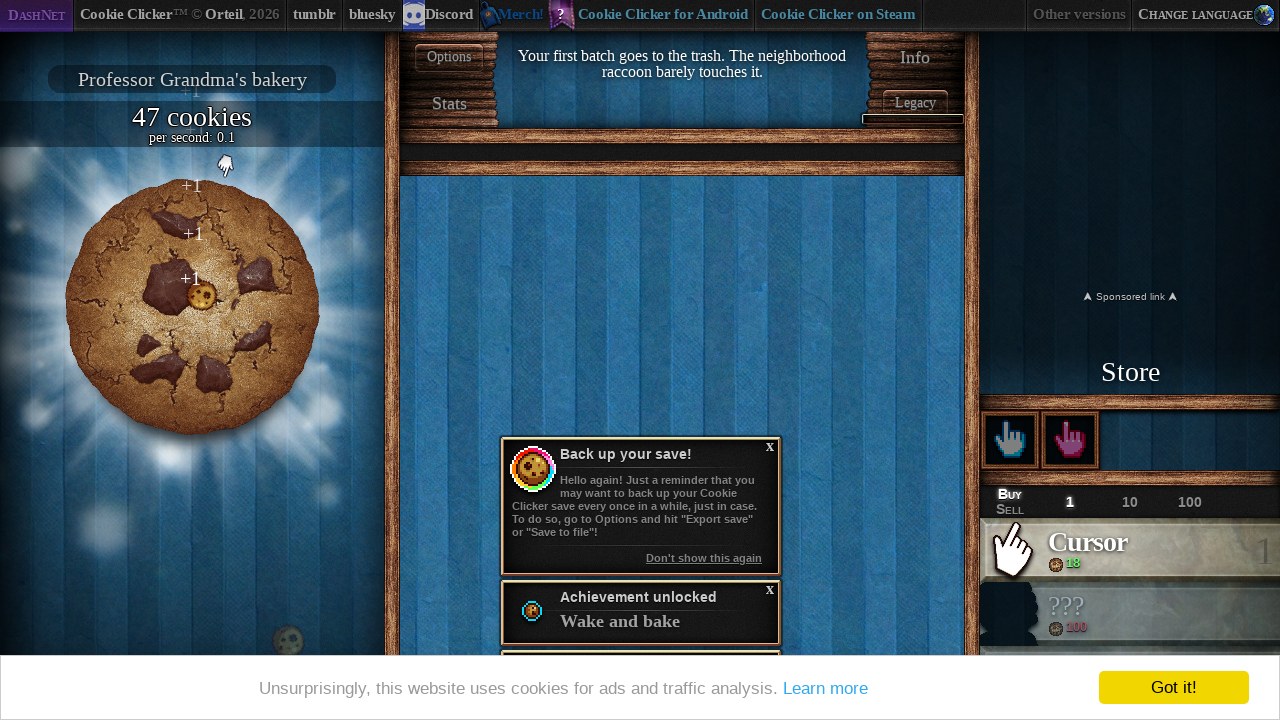

Clicked cookie (continuation 12/20) at (192, 307) on #cookieAnchor button
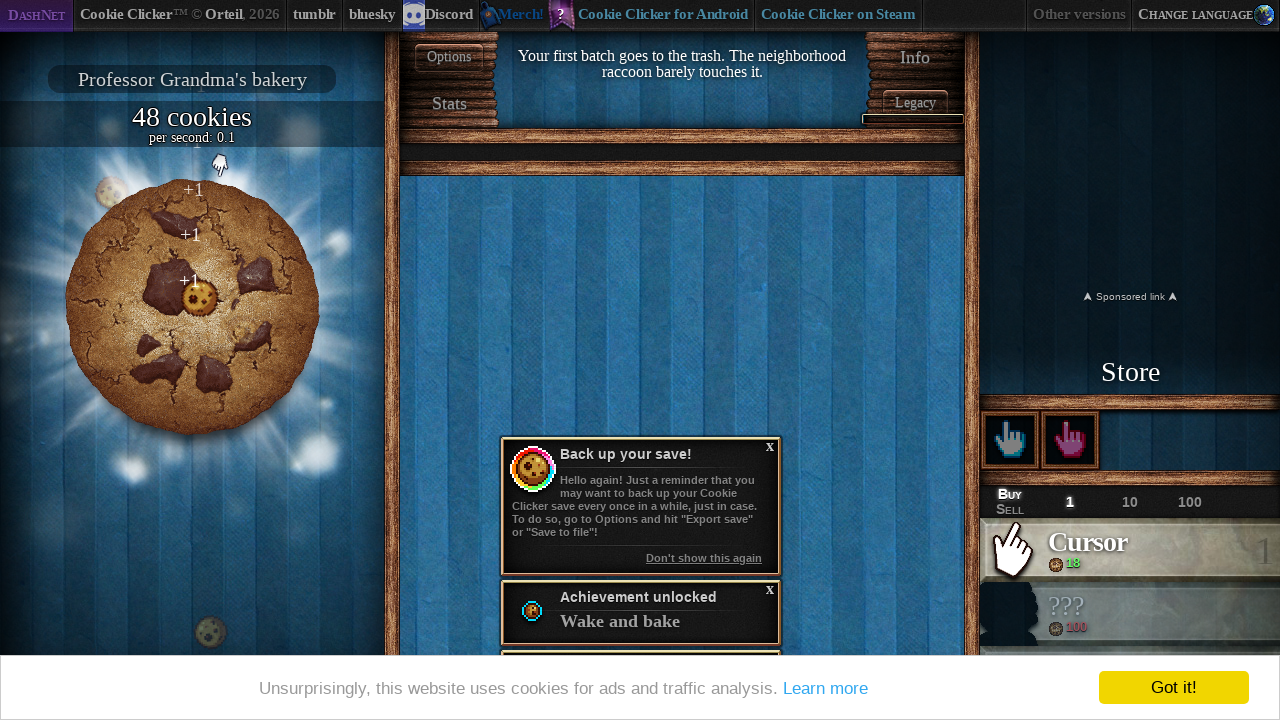

Clicked cookie (continuation 13/20) at (192, 307) on #cookieAnchor button
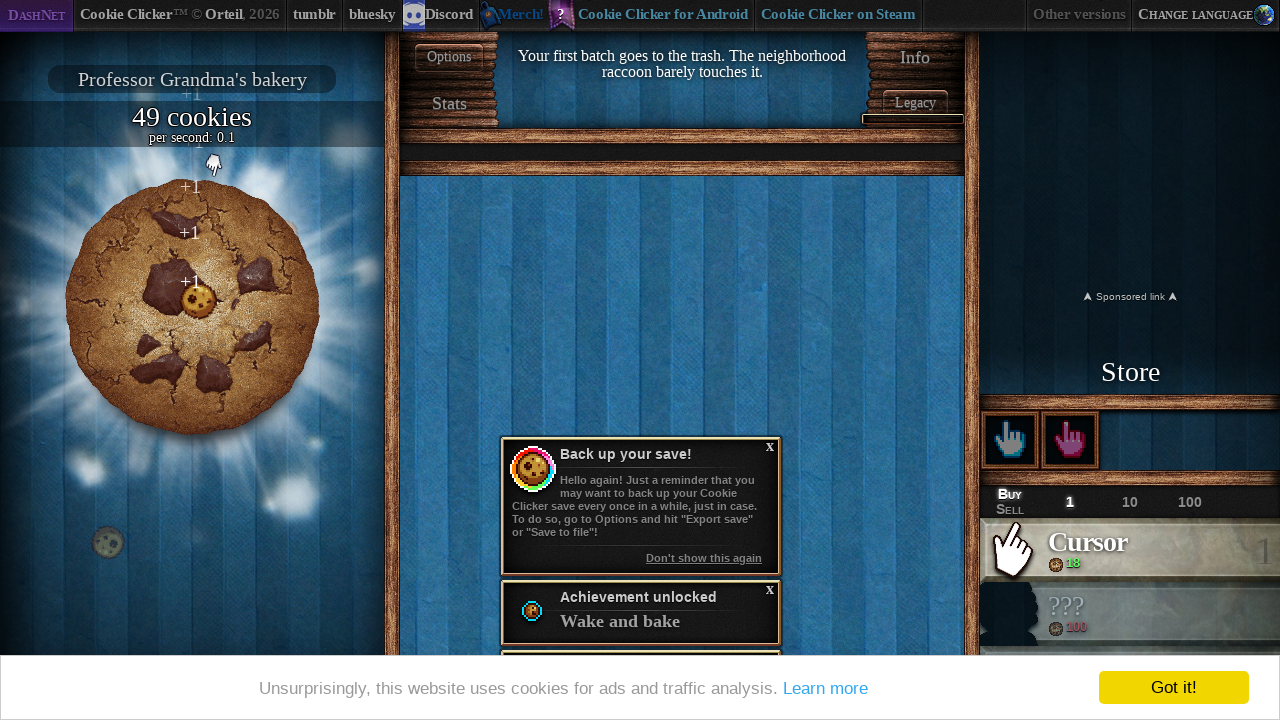

Clicked cookie (continuation 14/20) at (192, 307) on #cookieAnchor button
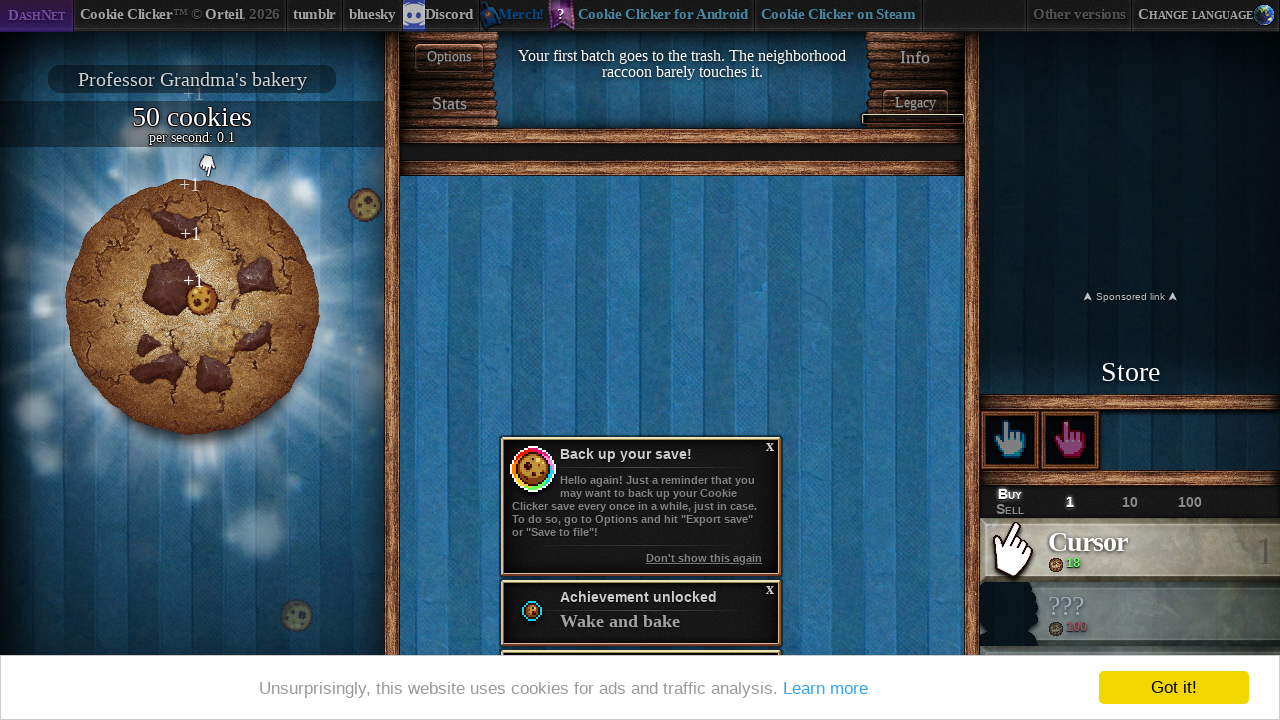

Clicked cookie (continuation 15/20) at (192, 307) on #cookieAnchor button
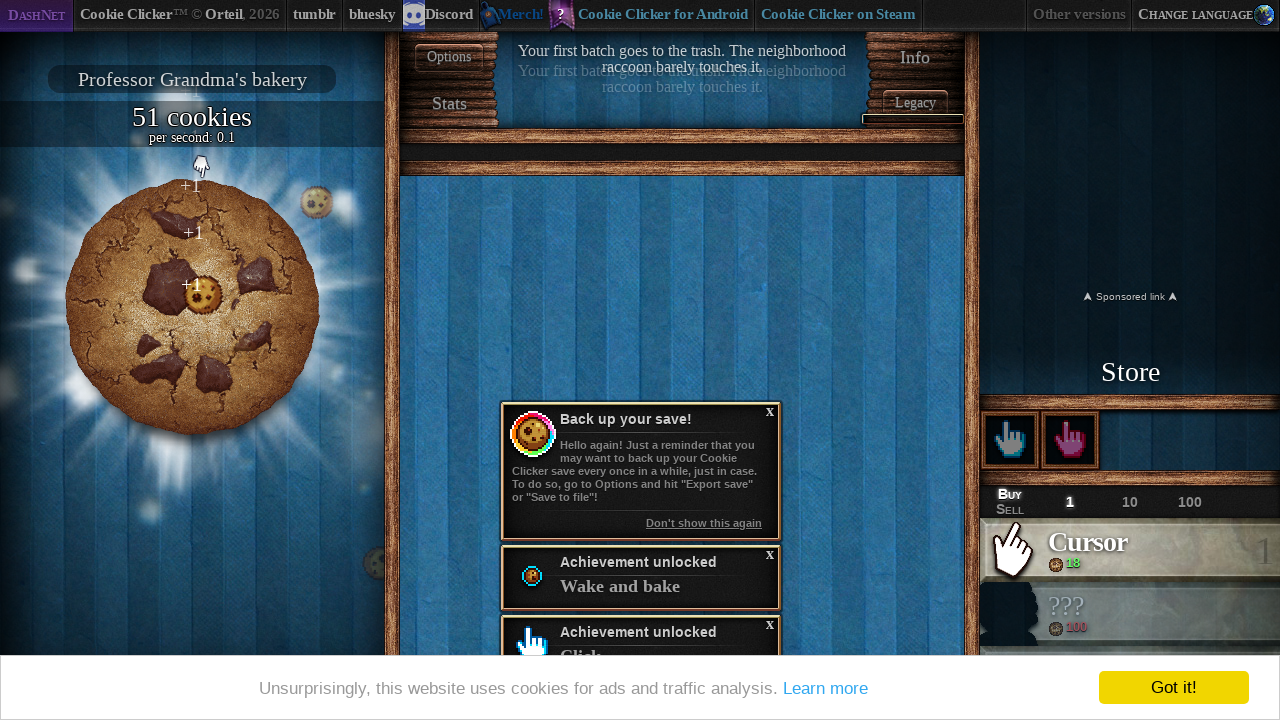

Clicked cookie (continuation 16/20) at (192, 307) on #cookieAnchor button
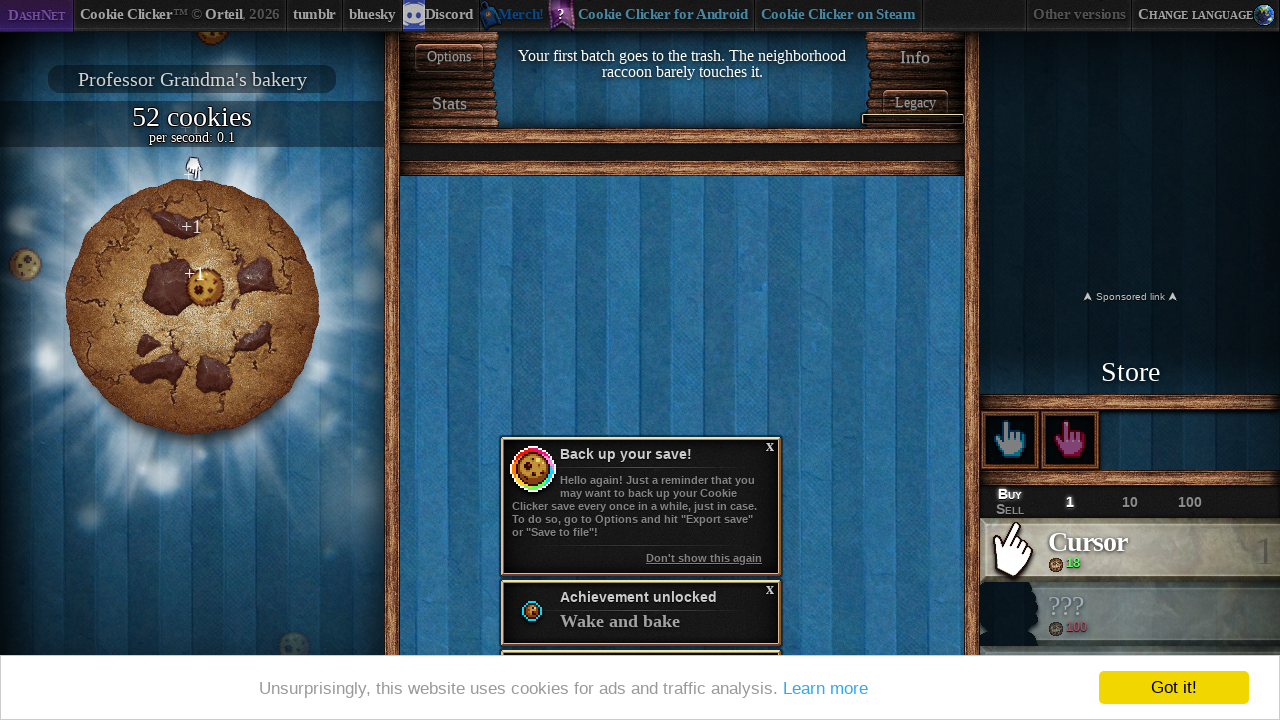

Clicked cookie (continuation 17/20) at (192, 307) on #cookieAnchor button
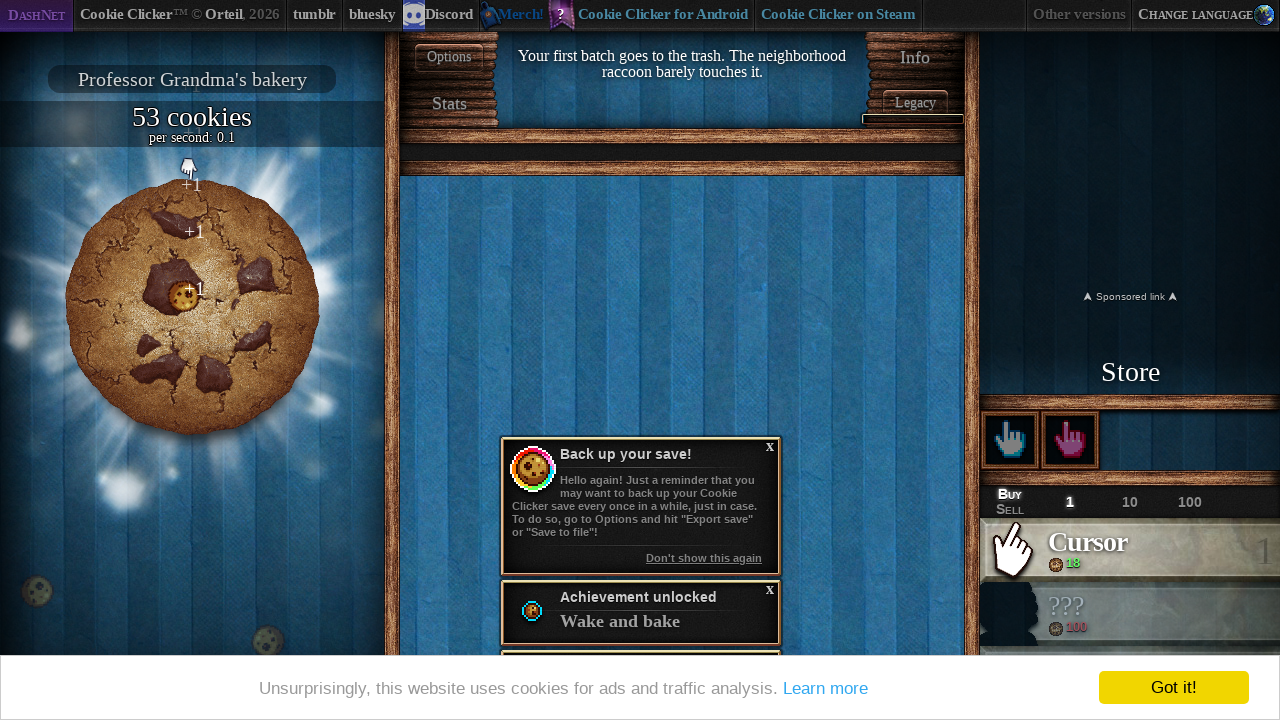

Clicked cookie (continuation 18/20) at (192, 307) on #cookieAnchor button
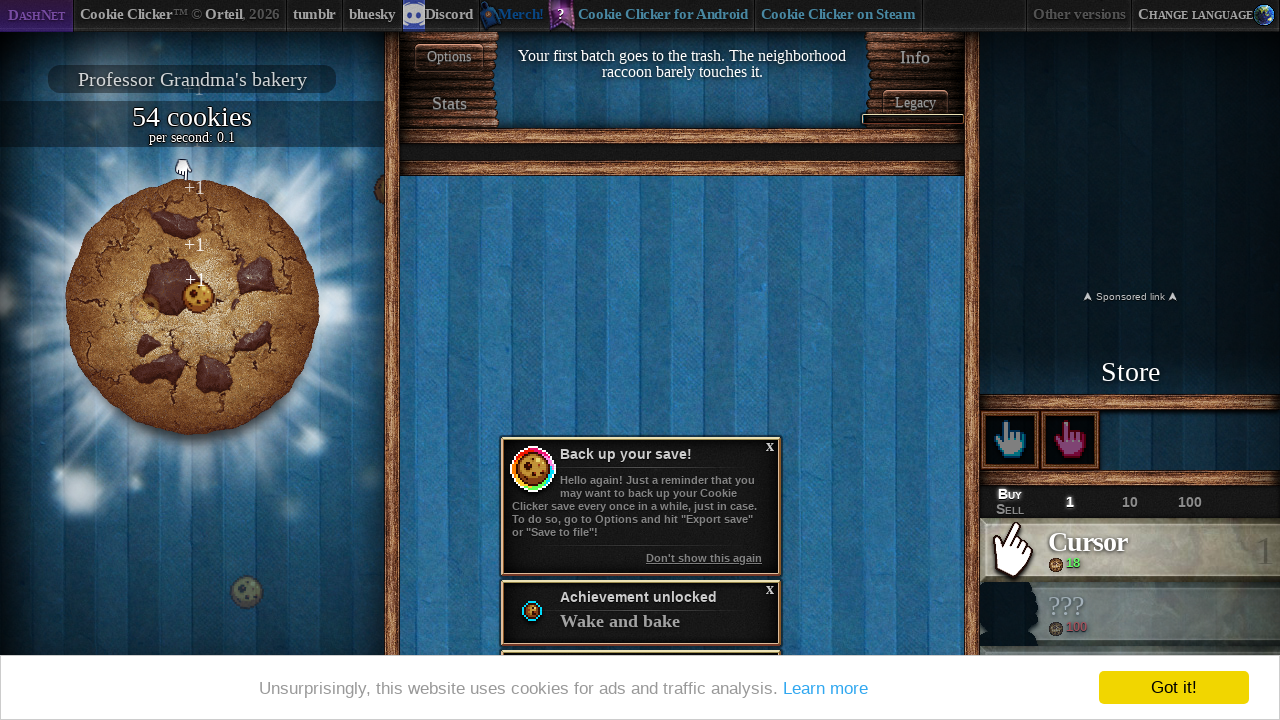

Clicked cookie (continuation 19/20) at (192, 307) on #cookieAnchor button
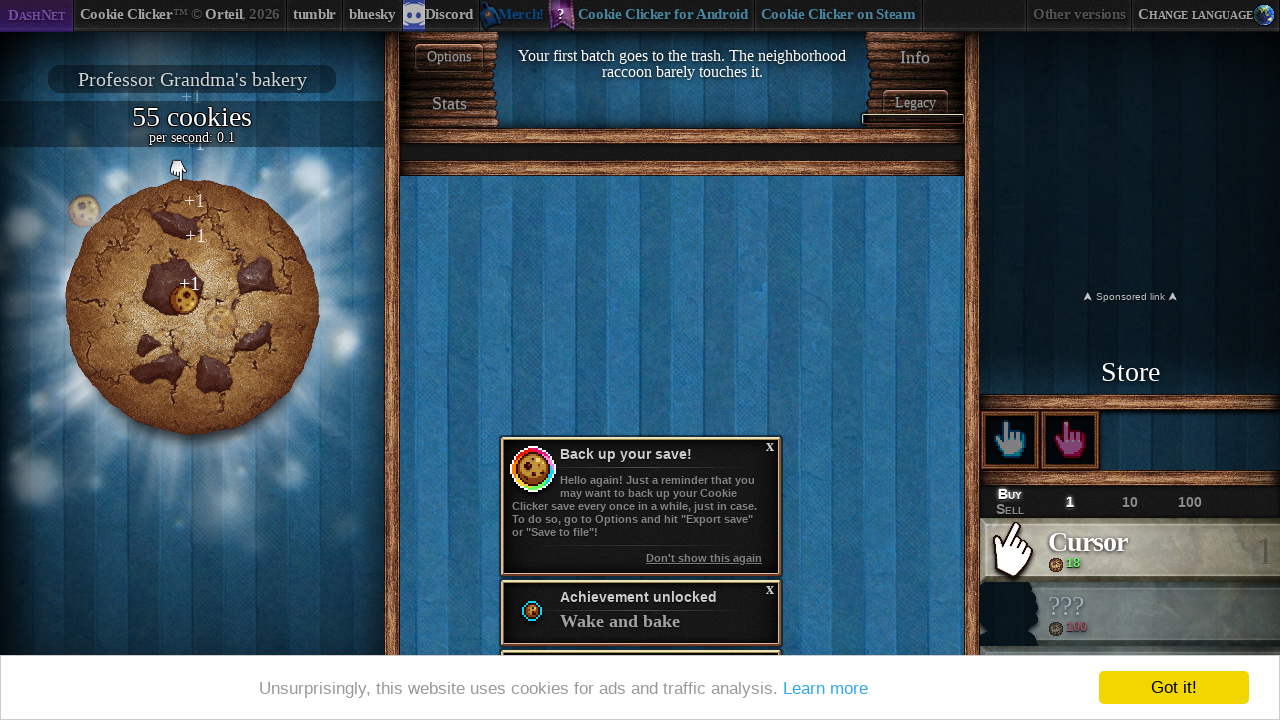

Clicked cookie (continuation 20/20) at (192, 307) on #cookieAnchor button
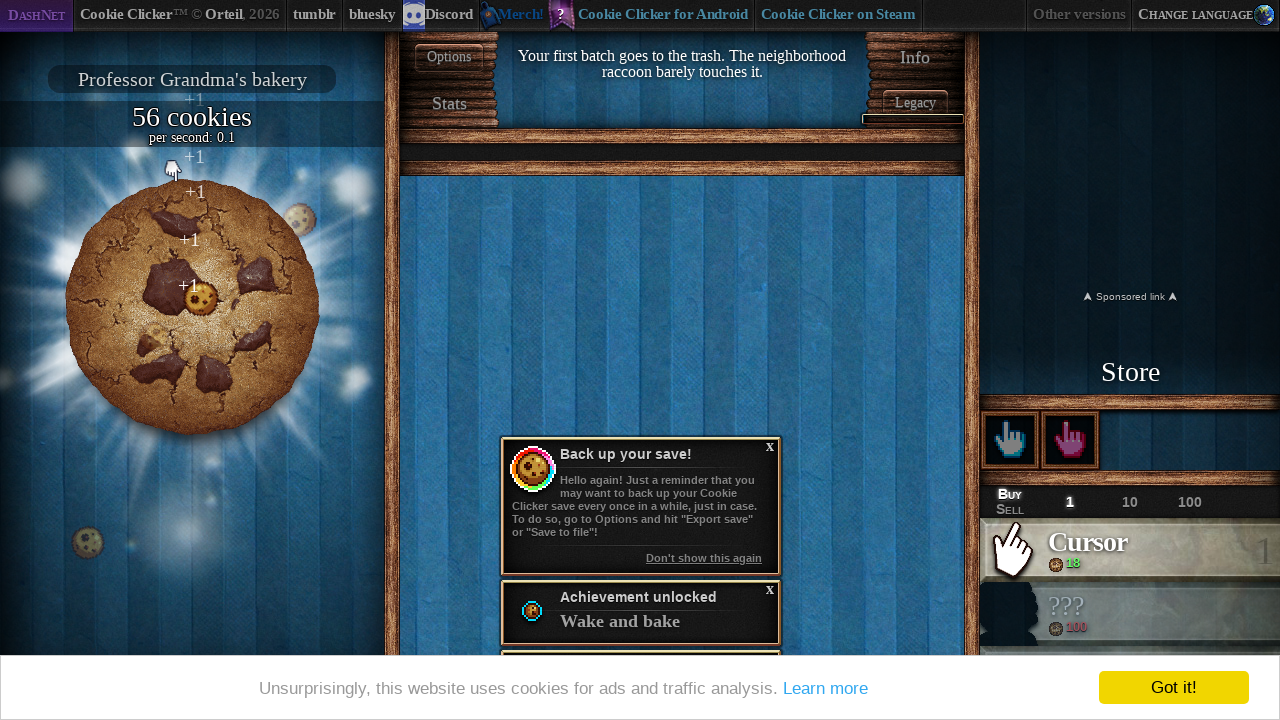

Checked for available products again - found 1
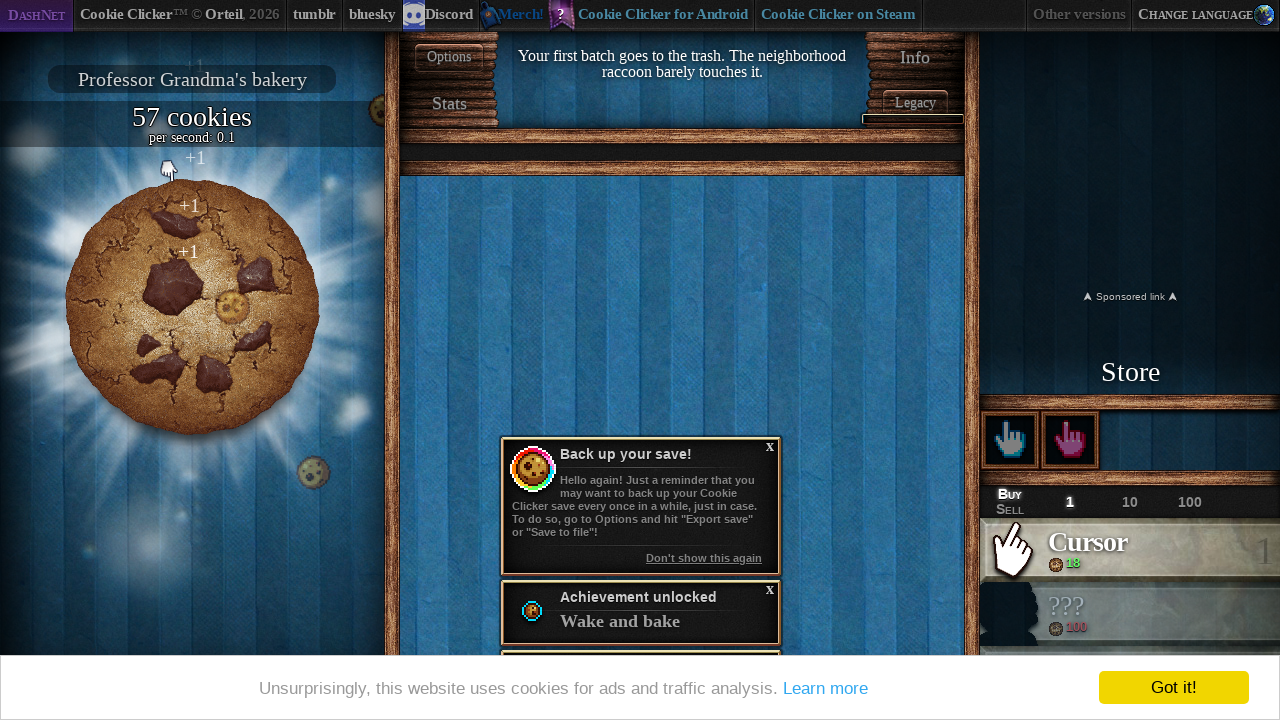

Clicked another expensive product to purchase at (1130, 550) on .product.unlocked.enabled >> nth=-1
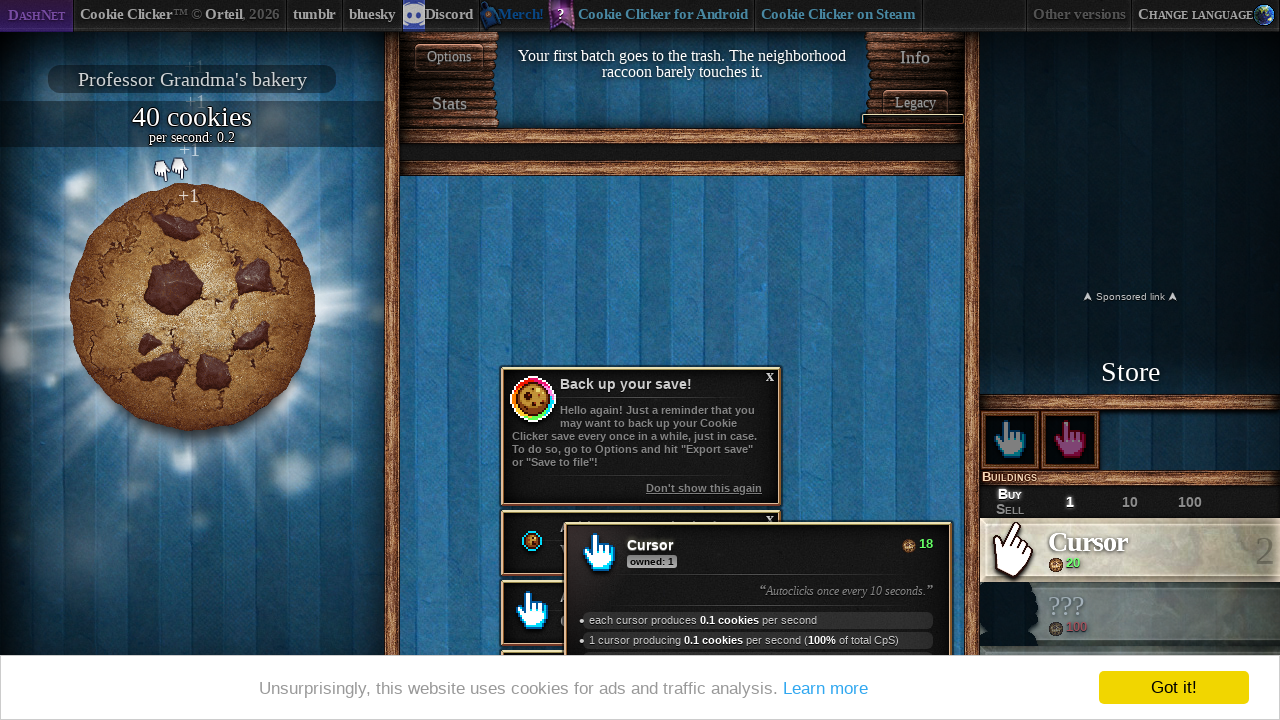

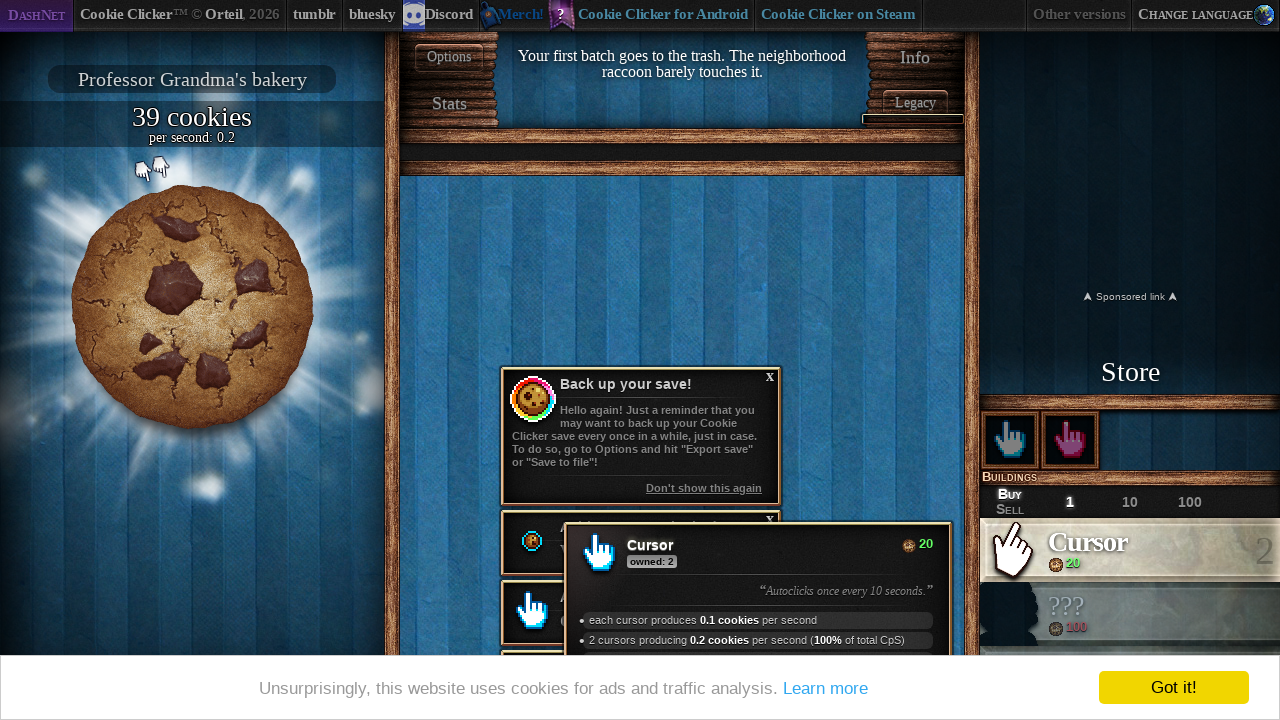